Tests the jQuery UI datepicker widget by switching to an iframe, opening the datepicker, navigating to July 2022 using the previous month button, and selecting the 14th day.

Starting URL: https://jqueryui.com/datepicker/

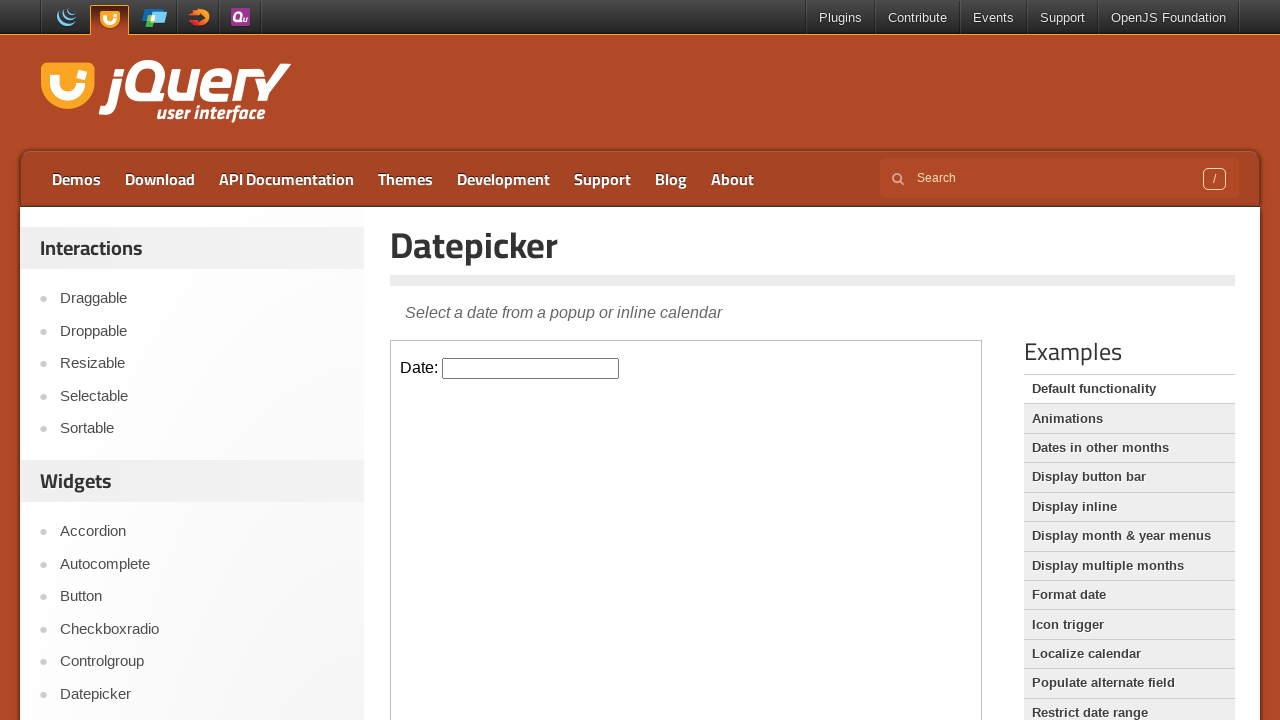

Located the demo iframe containing the datepicker
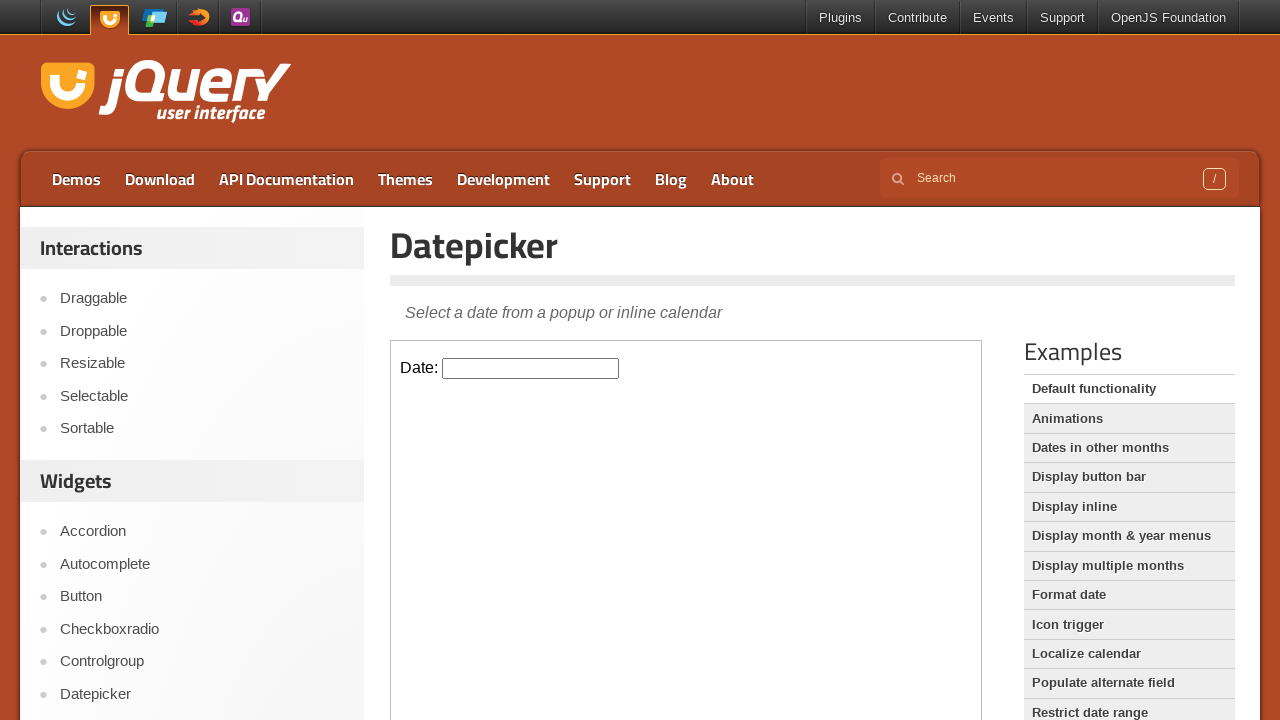

Clicked on the datepicker input to open the calendar at (531, 368) on .demo-frame >> internal:control=enter-frame >> .hasDatepicker
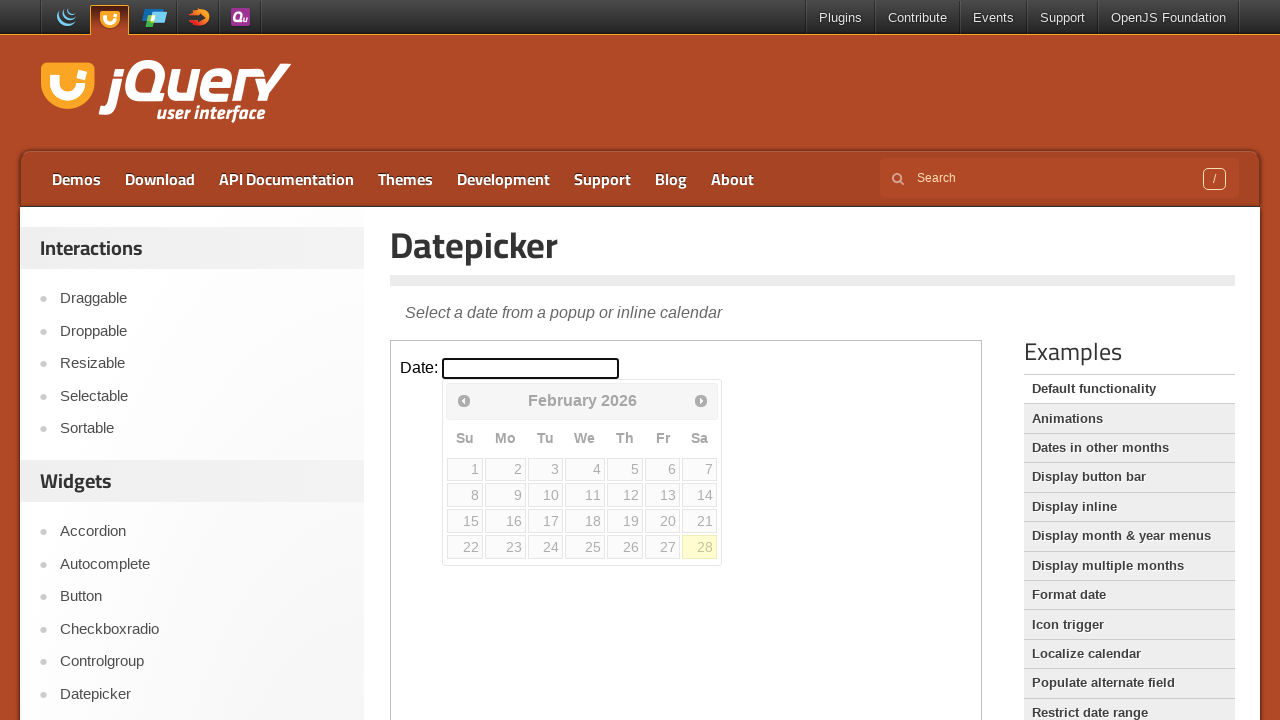

Clicked previous month button to navigate towards July 2022 at (464, 400) on .demo-frame >> internal:control=enter-frame >> .ui-datepicker-prev
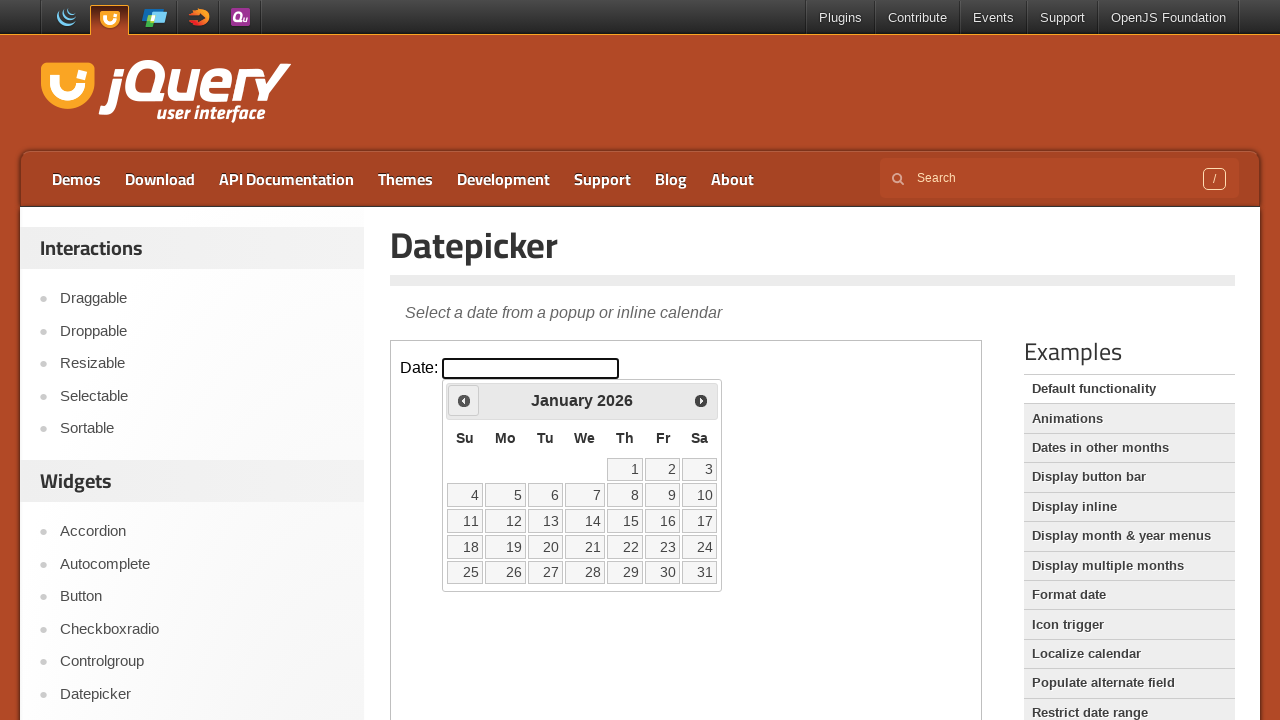

Waited for calendar to update
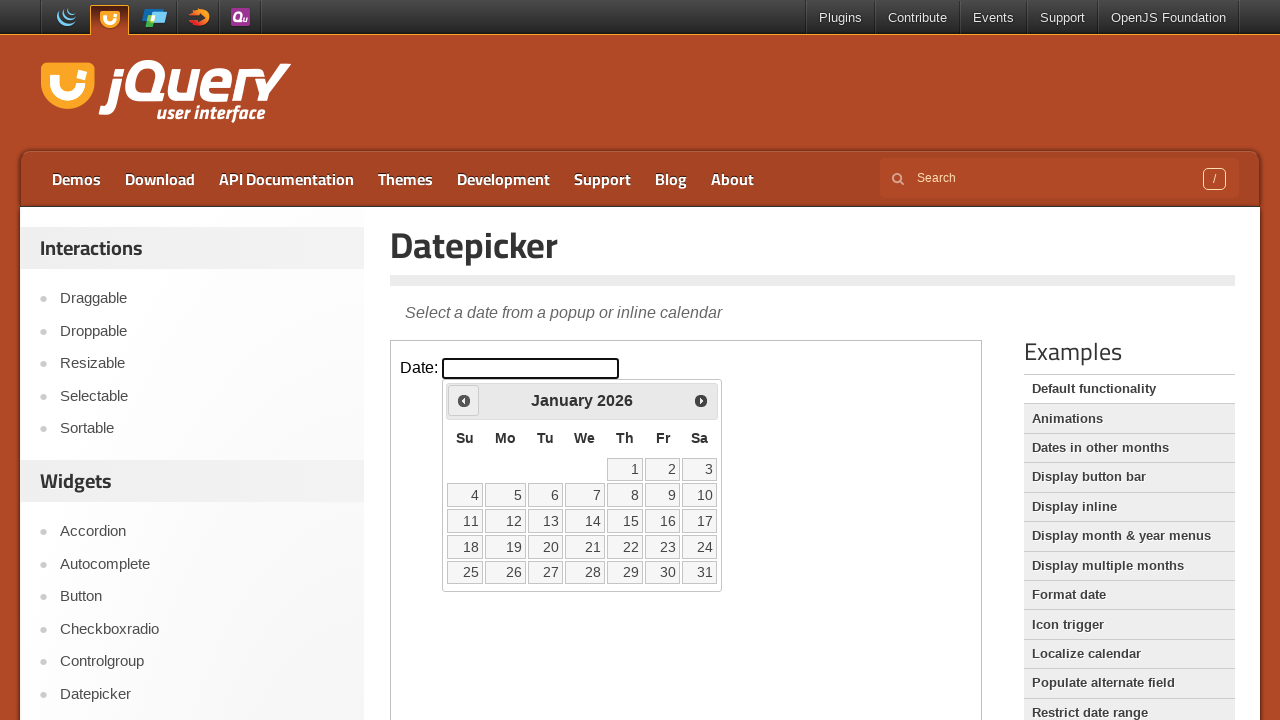

Clicked previous month button to navigate towards July 2022 at (464, 400) on .demo-frame >> internal:control=enter-frame >> .ui-datepicker-prev
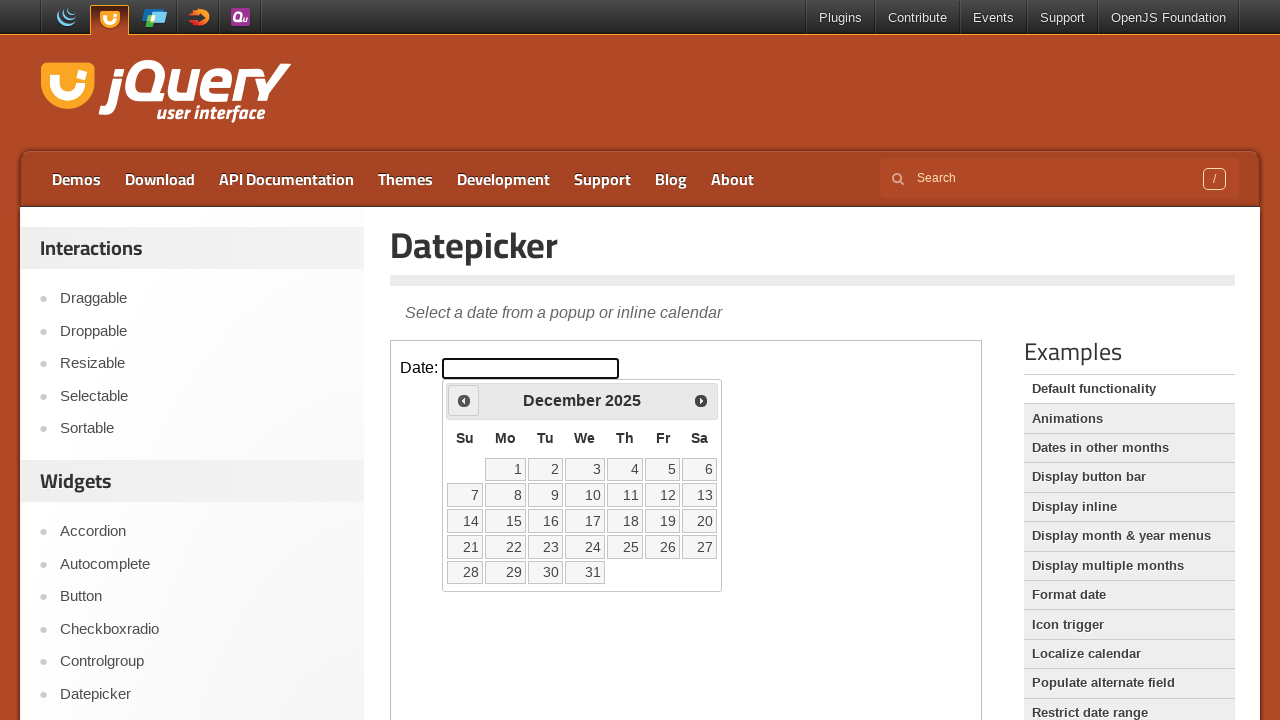

Waited for calendar to update
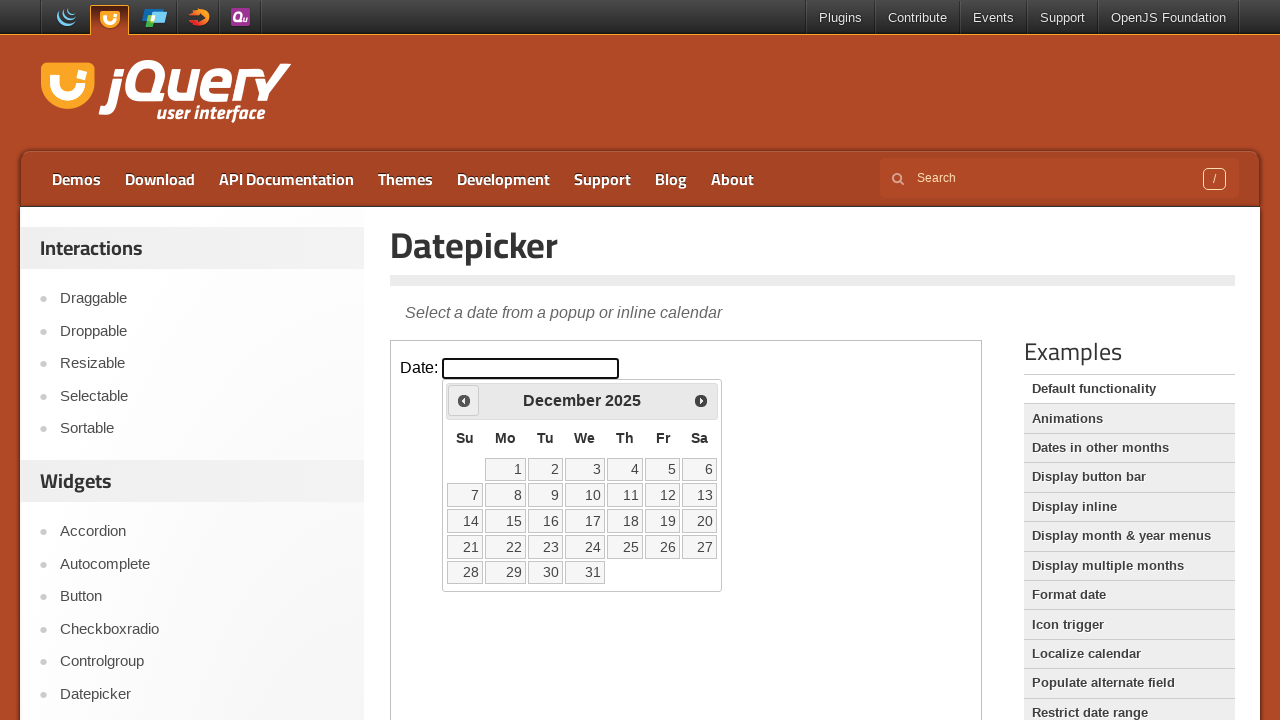

Clicked previous month button to navigate towards July 2022 at (464, 400) on .demo-frame >> internal:control=enter-frame >> .ui-datepicker-prev
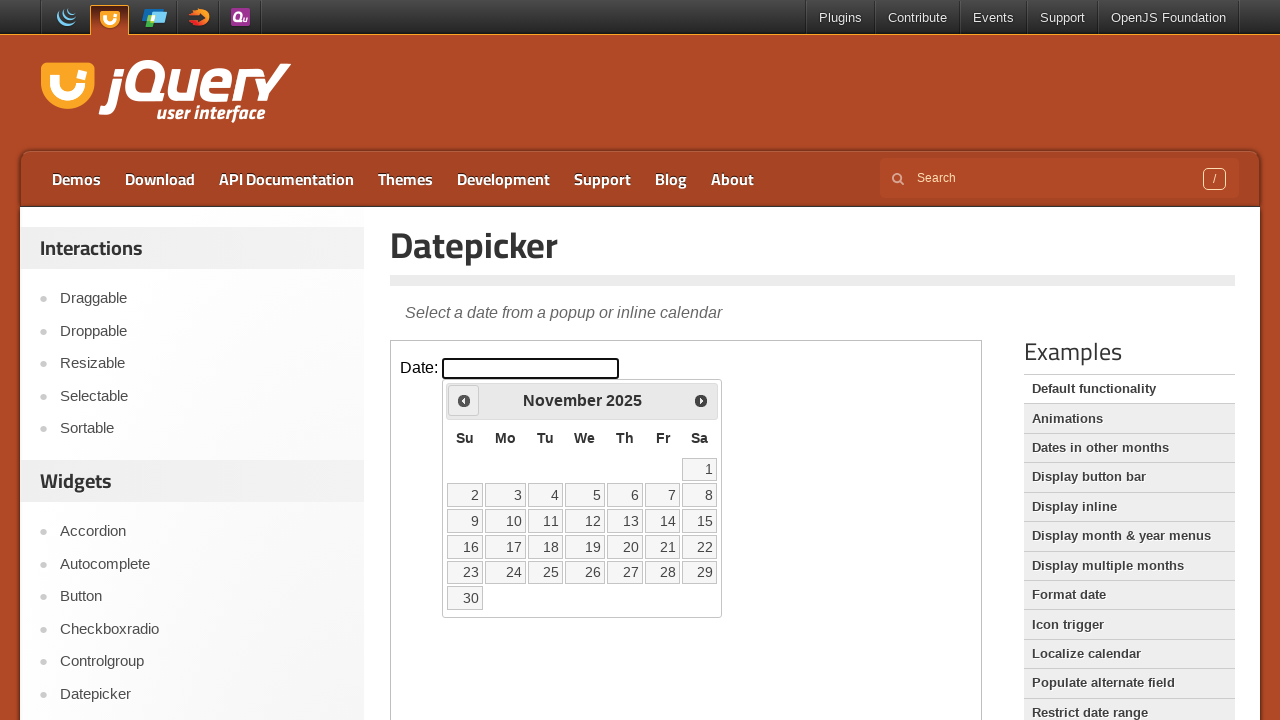

Waited for calendar to update
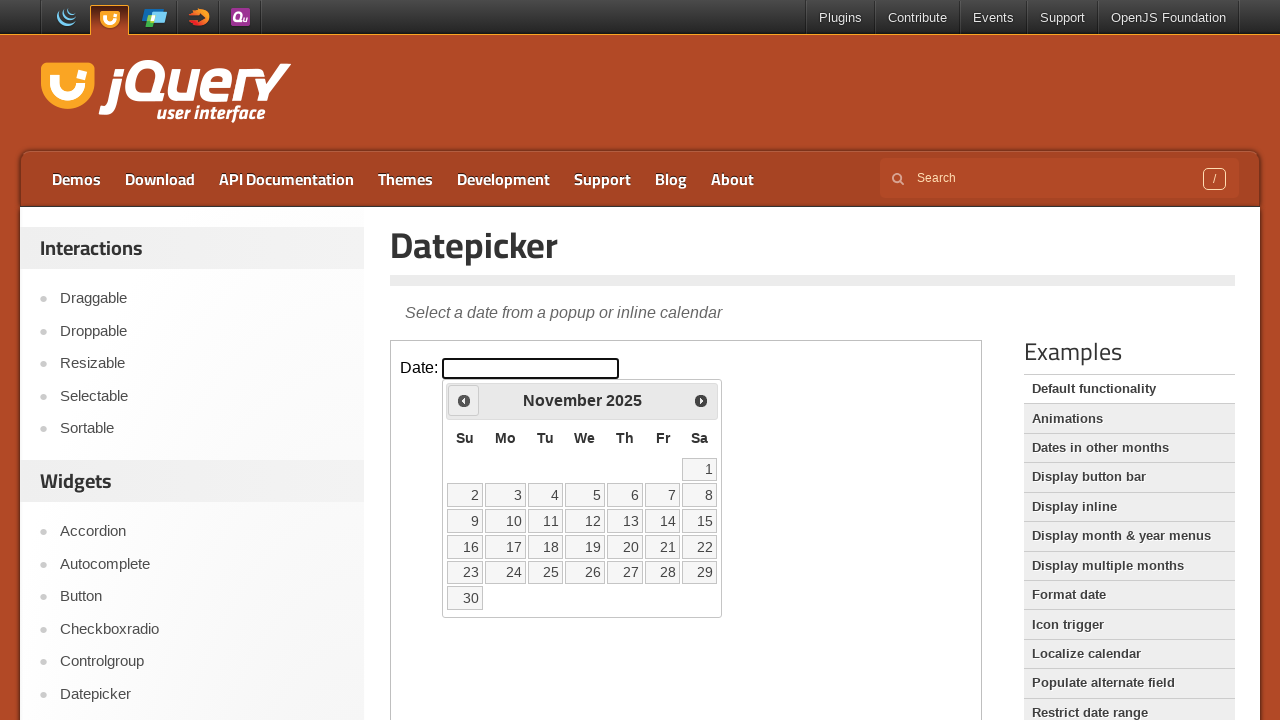

Clicked previous month button to navigate towards July 2022 at (464, 400) on .demo-frame >> internal:control=enter-frame >> .ui-datepicker-prev
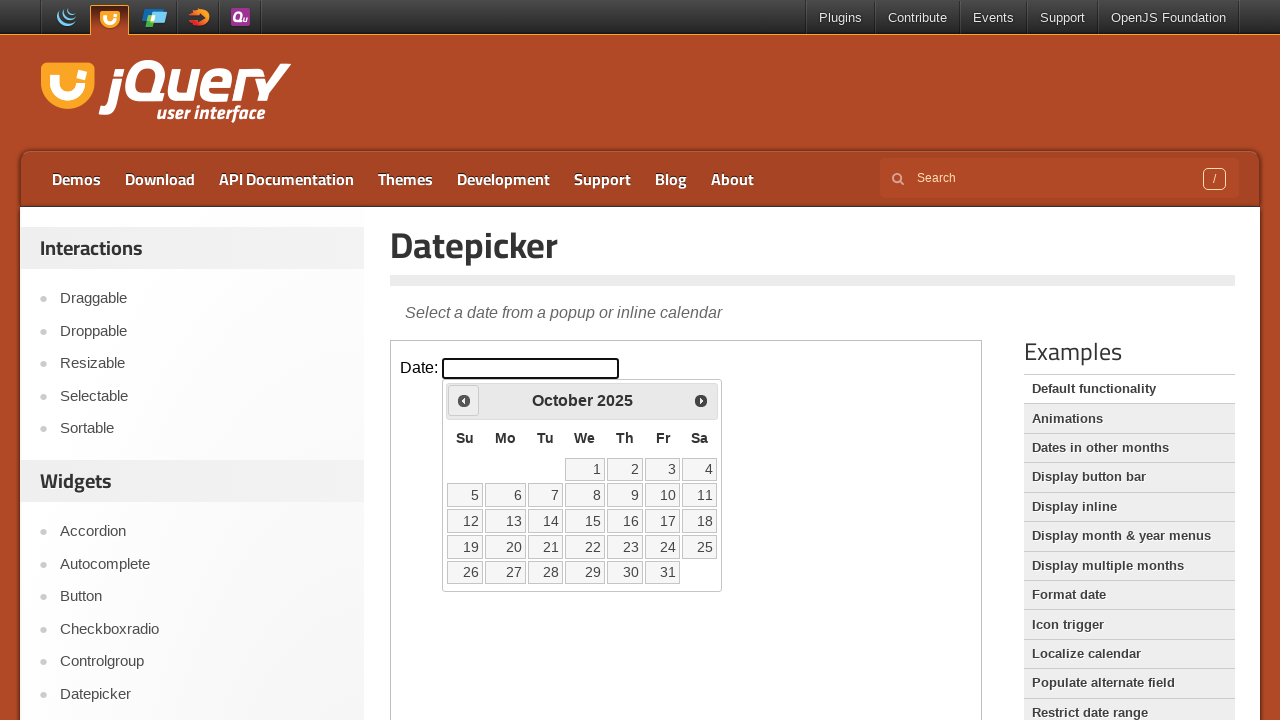

Waited for calendar to update
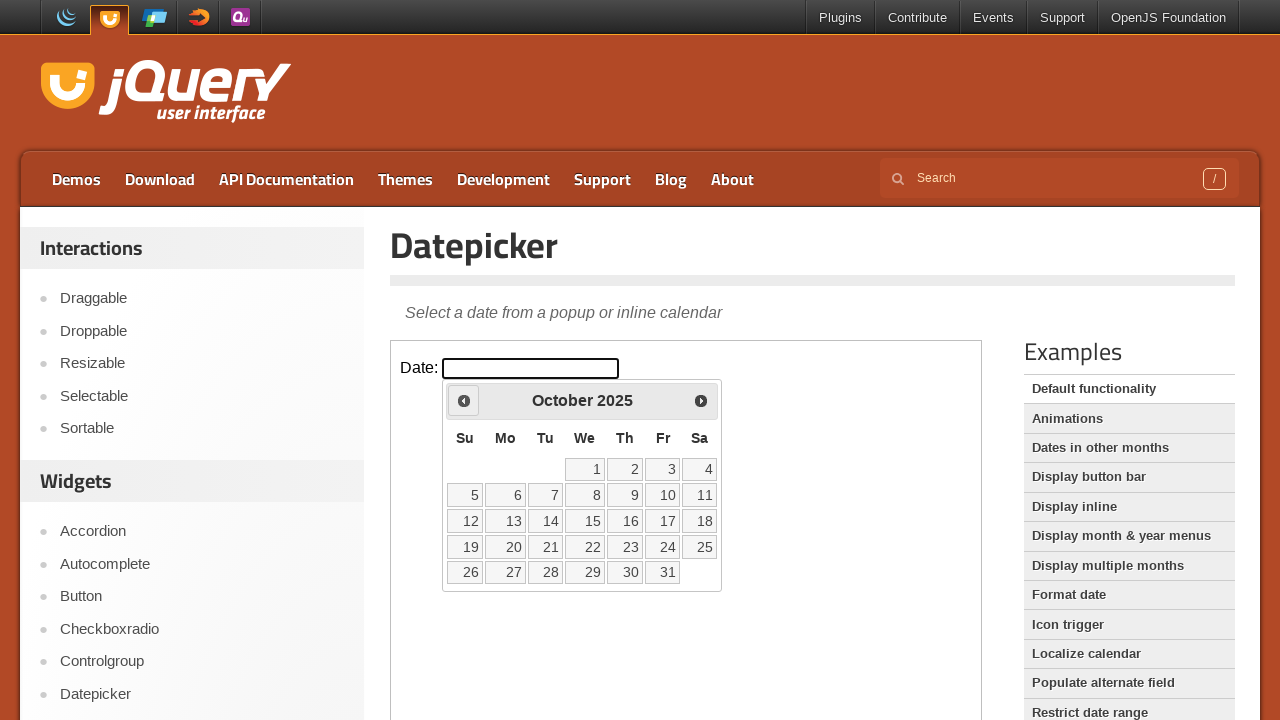

Clicked previous month button to navigate towards July 2022 at (464, 400) on .demo-frame >> internal:control=enter-frame >> .ui-datepicker-prev
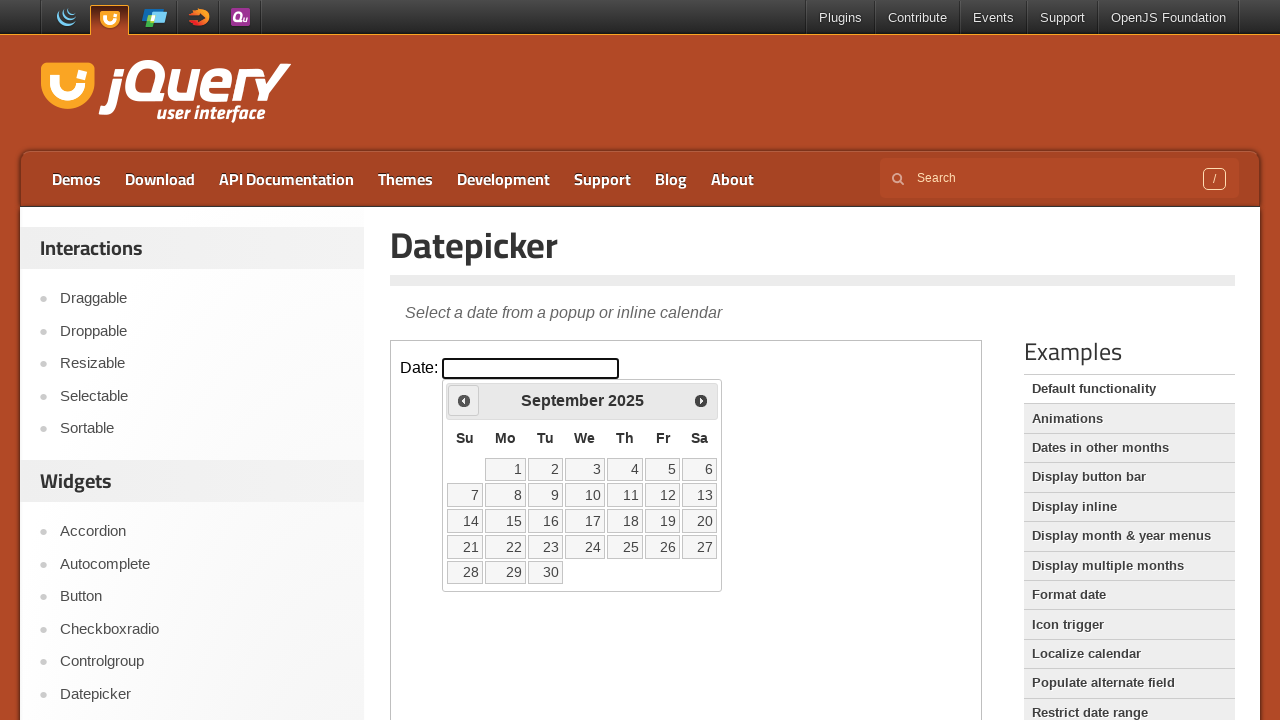

Waited for calendar to update
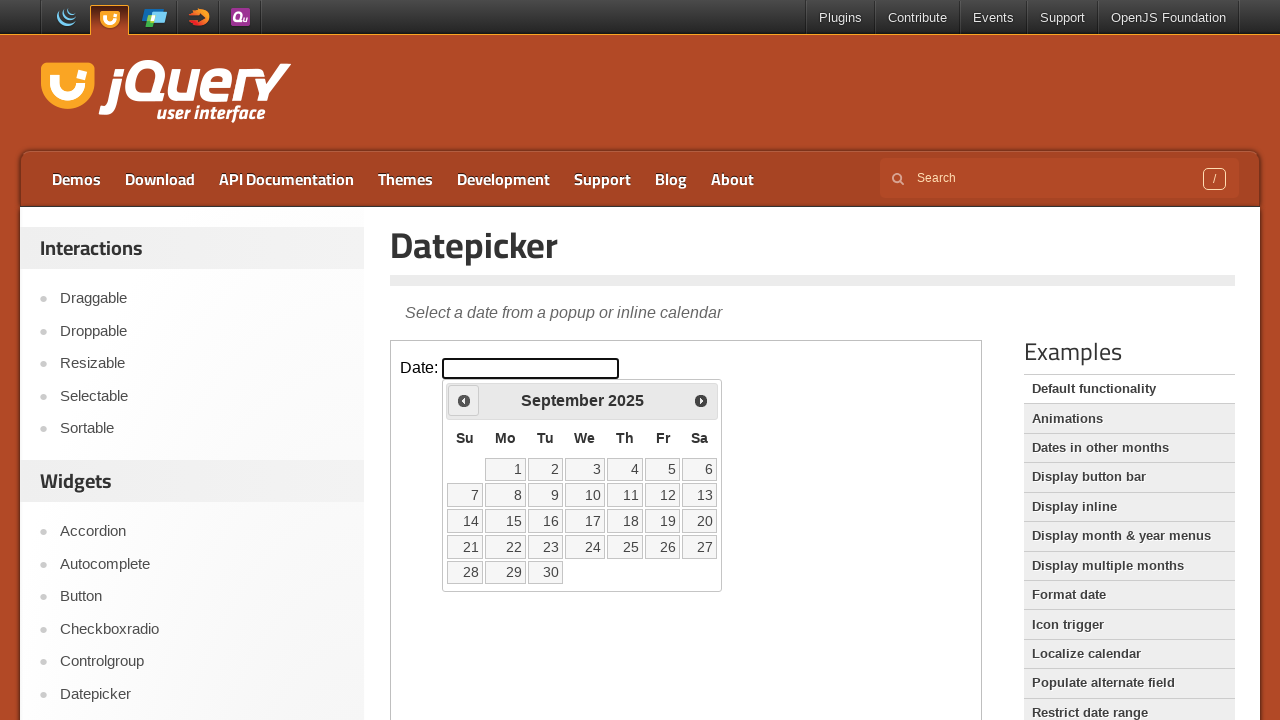

Clicked previous month button to navigate towards July 2022 at (464, 400) on .demo-frame >> internal:control=enter-frame >> .ui-datepicker-prev
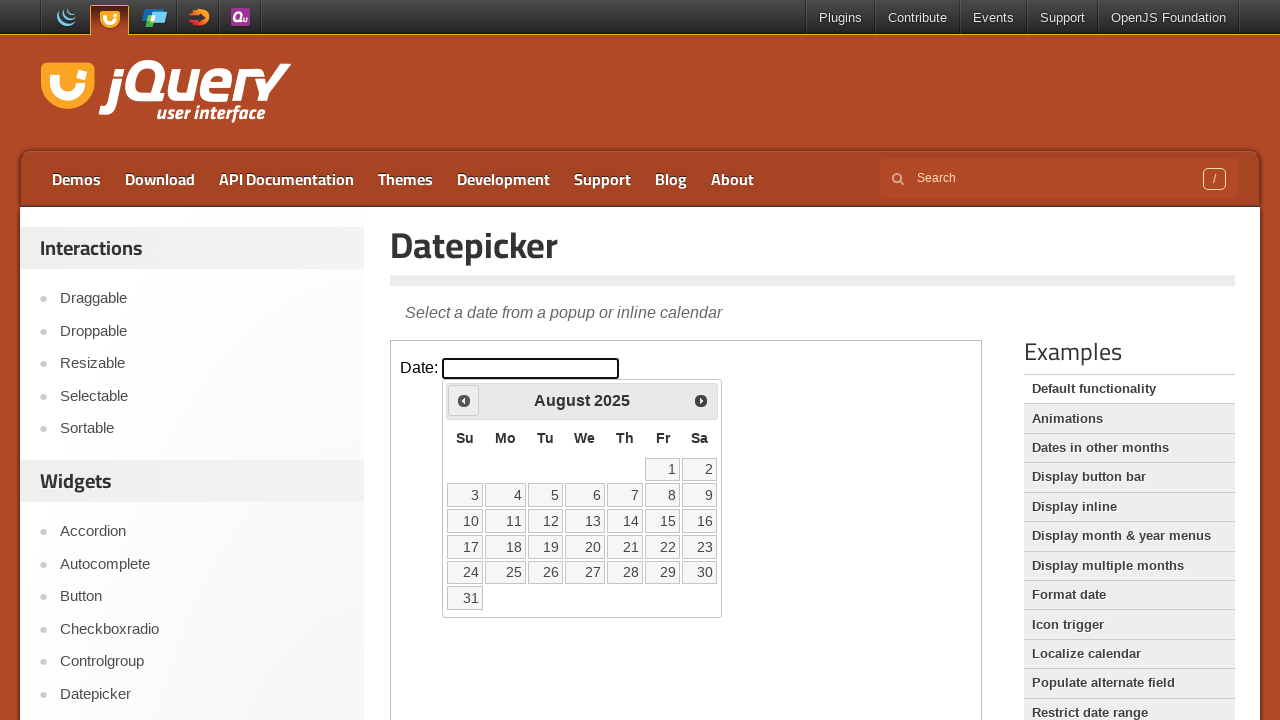

Waited for calendar to update
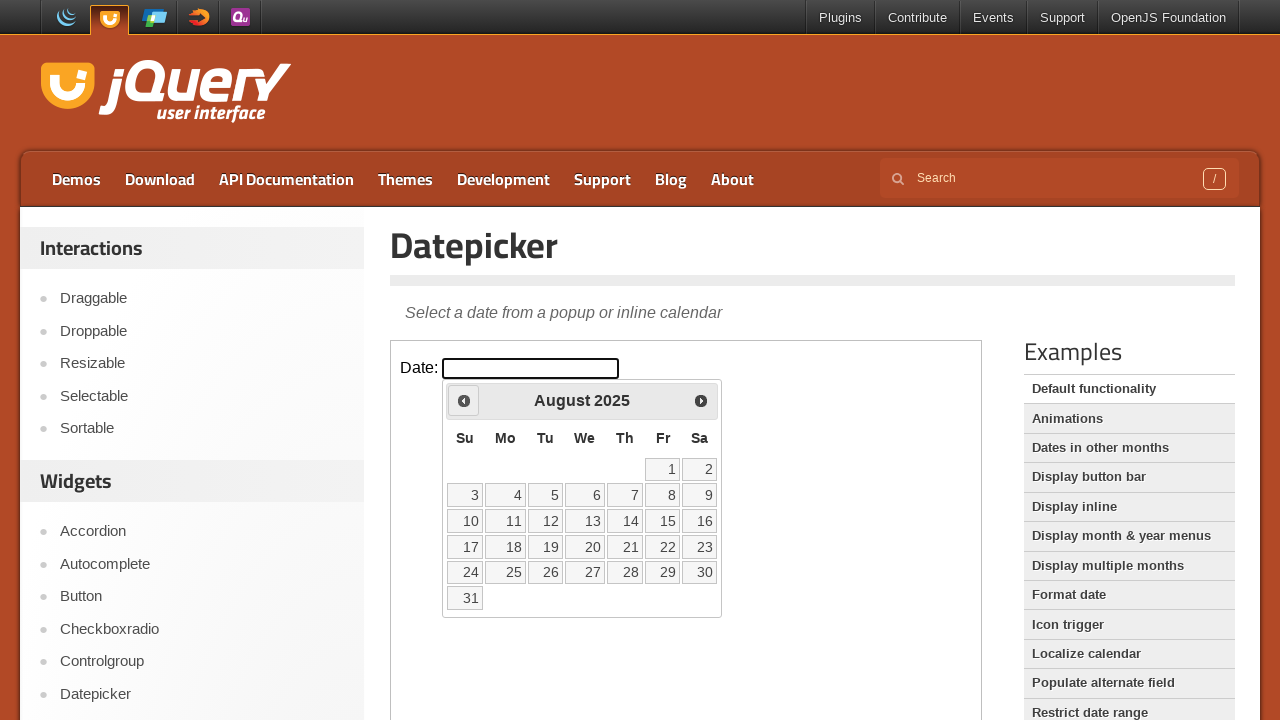

Clicked previous month button to navigate towards July 2022 at (464, 400) on .demo-frame >> internal:control=enter-frame >> .ui-datepicker-prev
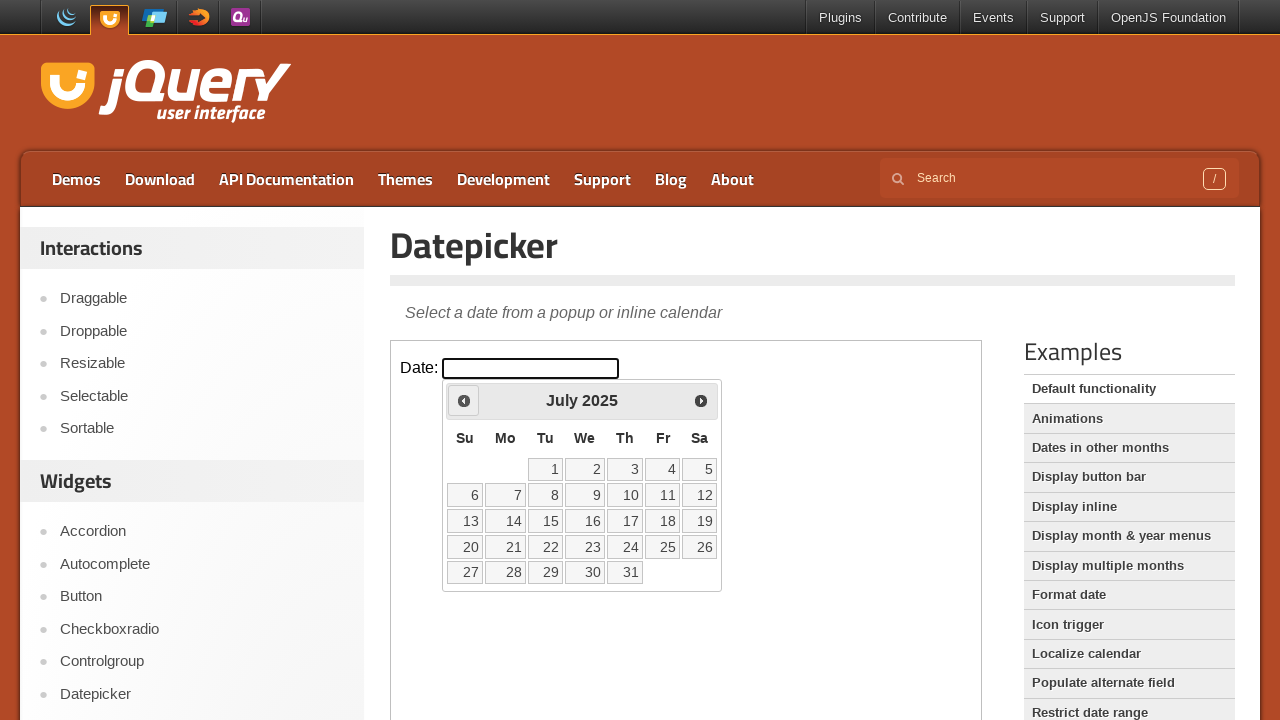

Waited for calendar to update
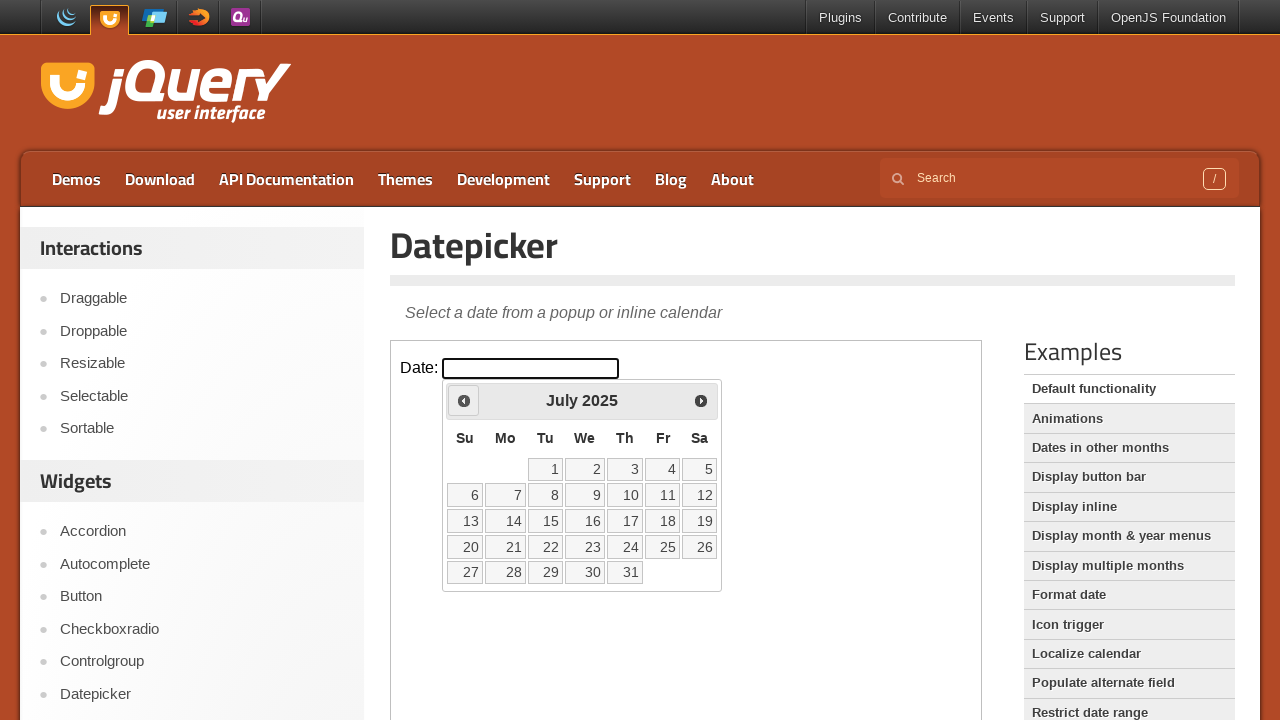

Clicked previous month button to navigate towards July 2022 at (464, 400) on .demo-frame >> internal:control=enter-frame >> .ui-datepicker-prev
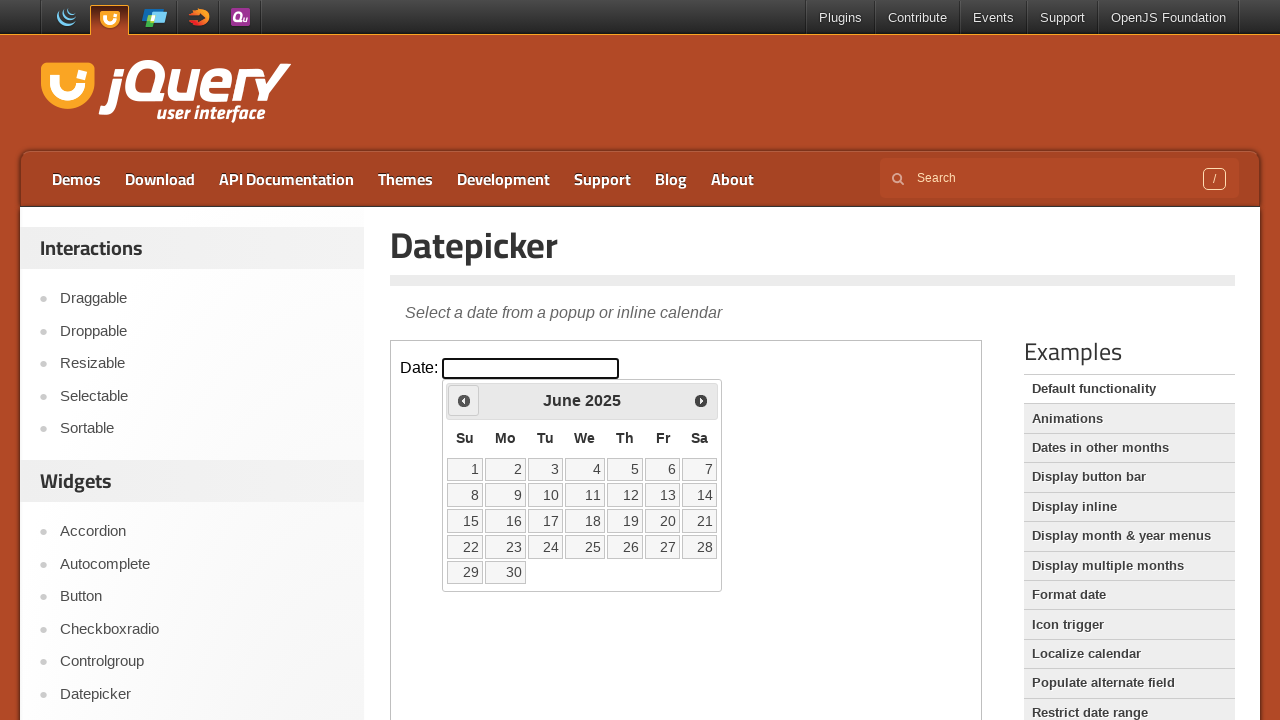

Waited for calendar to update
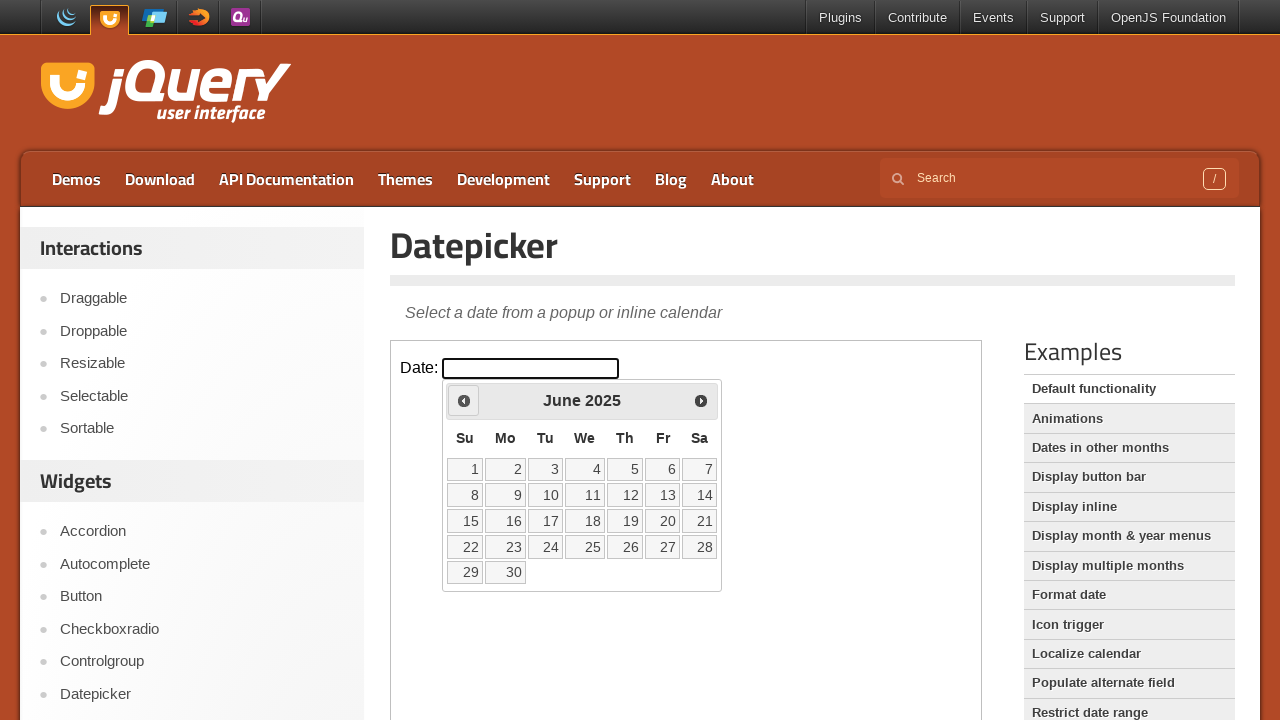

Clicked previous month button to navigate towards July 2022 at (464, 400) on .demo-frame >> internal:control=enter-frame >> .ui-datepicker-prev
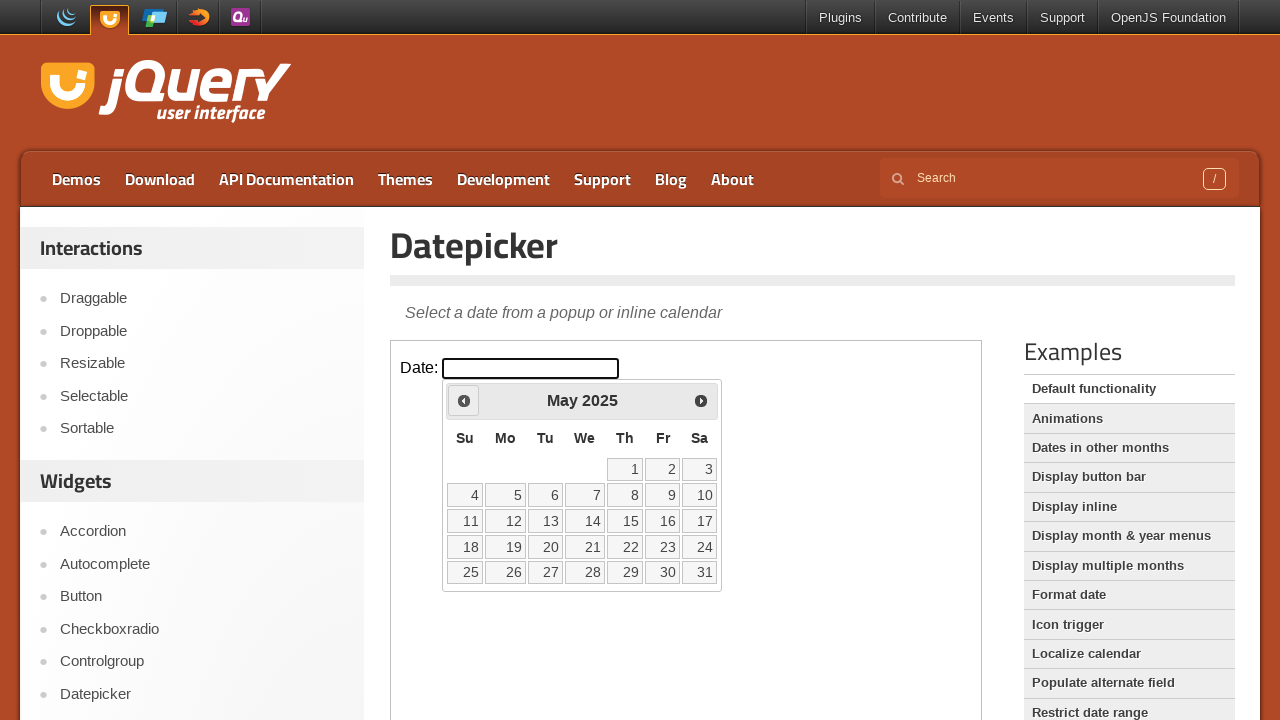

Waited for calendar to update
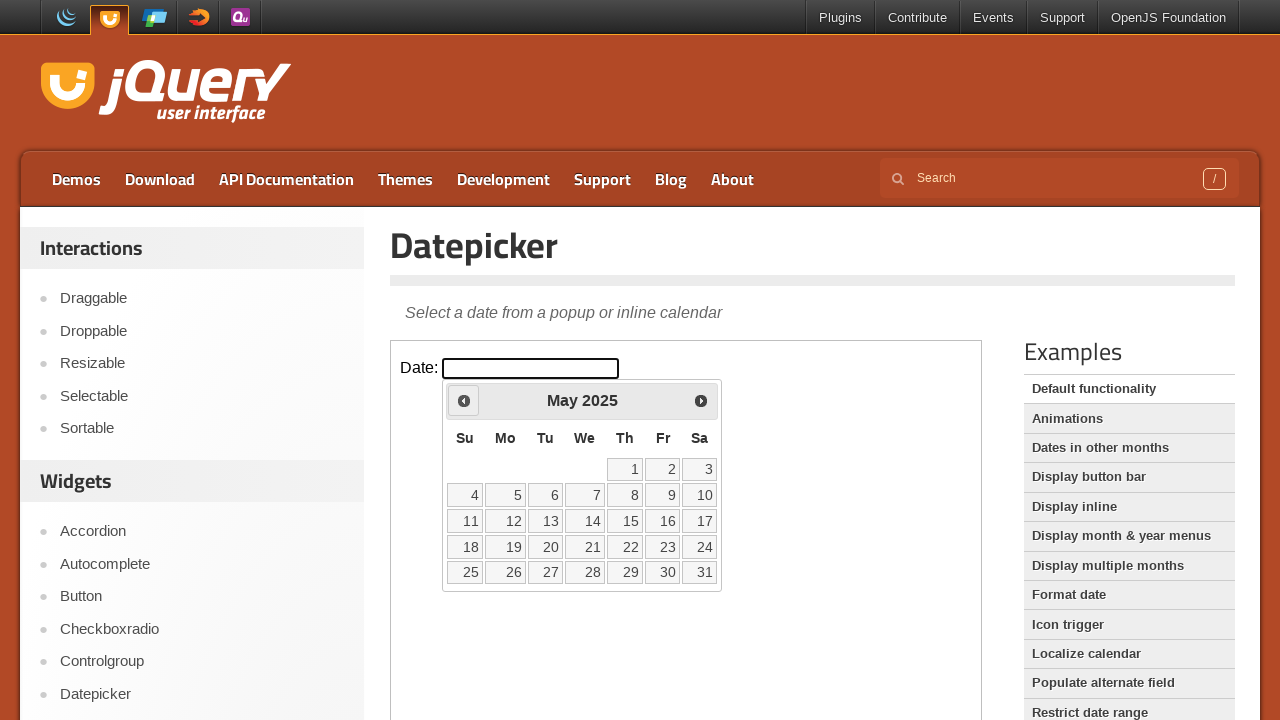

Clicked previous month button to navigate towards July 2022 at (464, 400) on .demo-frame >> internal:control=enter-frame >> .ui-datepicker-prev
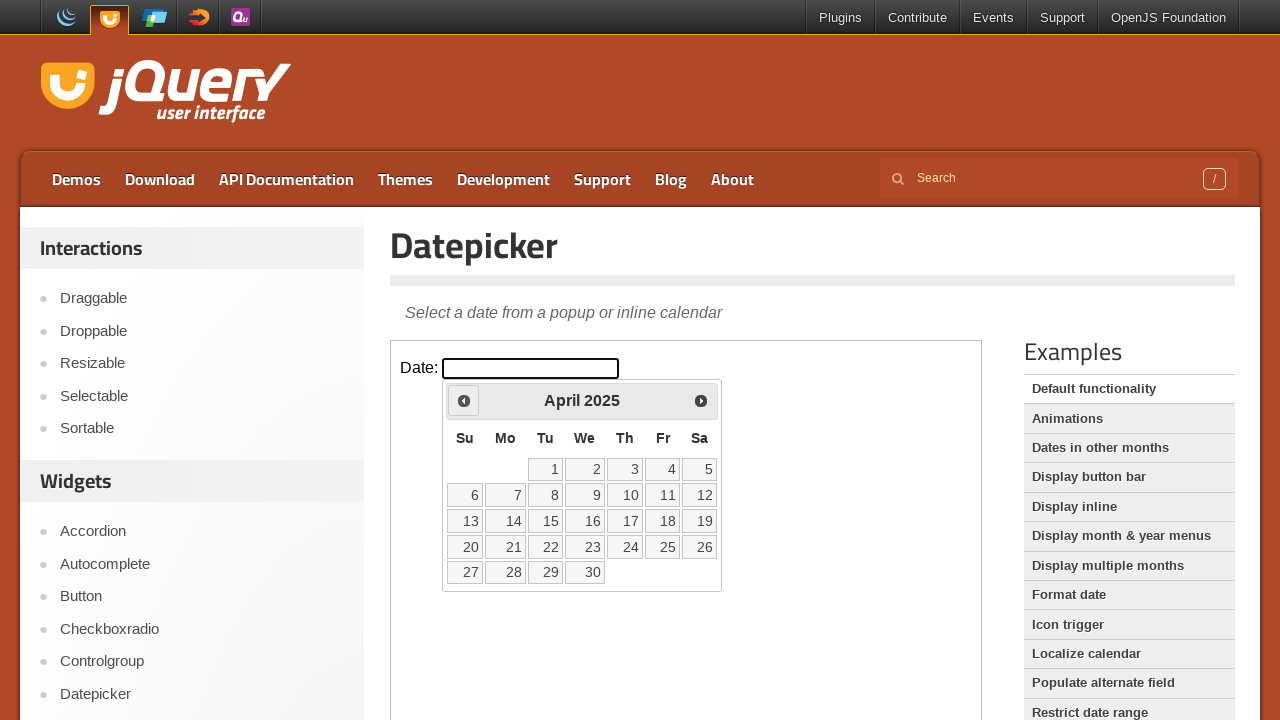

Waited for calendar to update
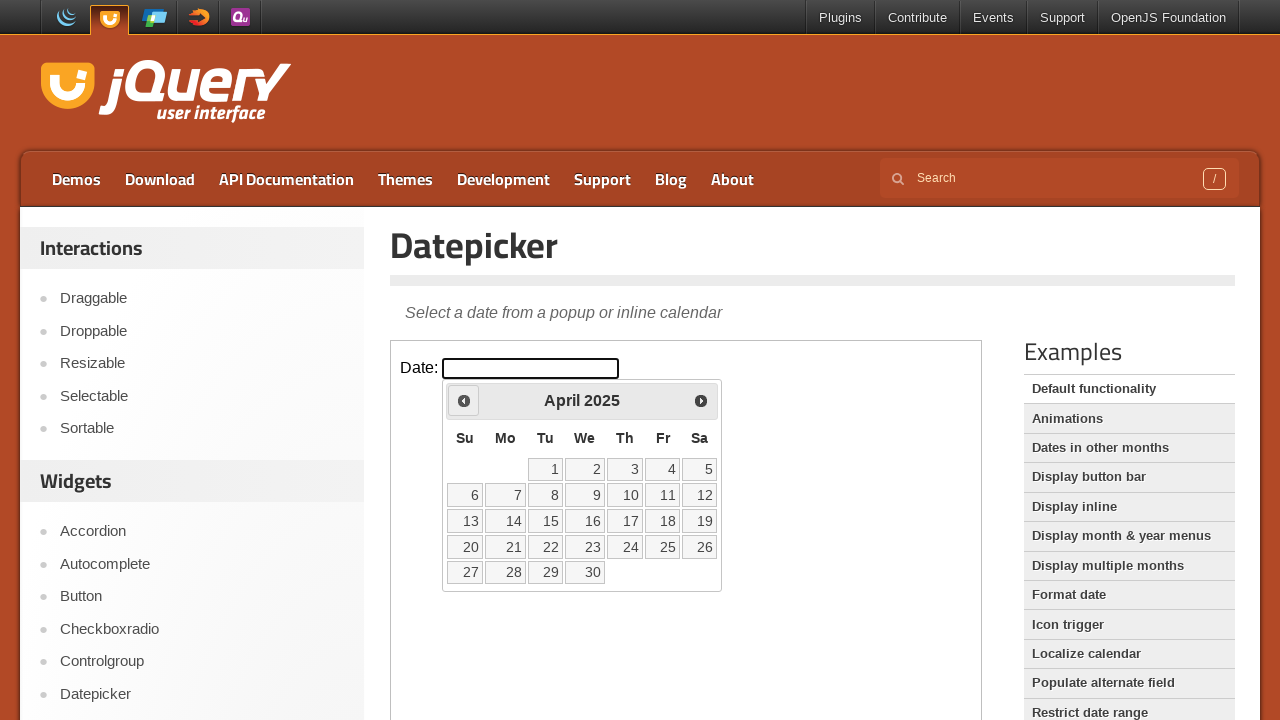

Clicked previous month button to navigate towards July 2022 at (464, 400) on .demo-frame >> internal:control=enter-frame >> .ui-datepicker-prev
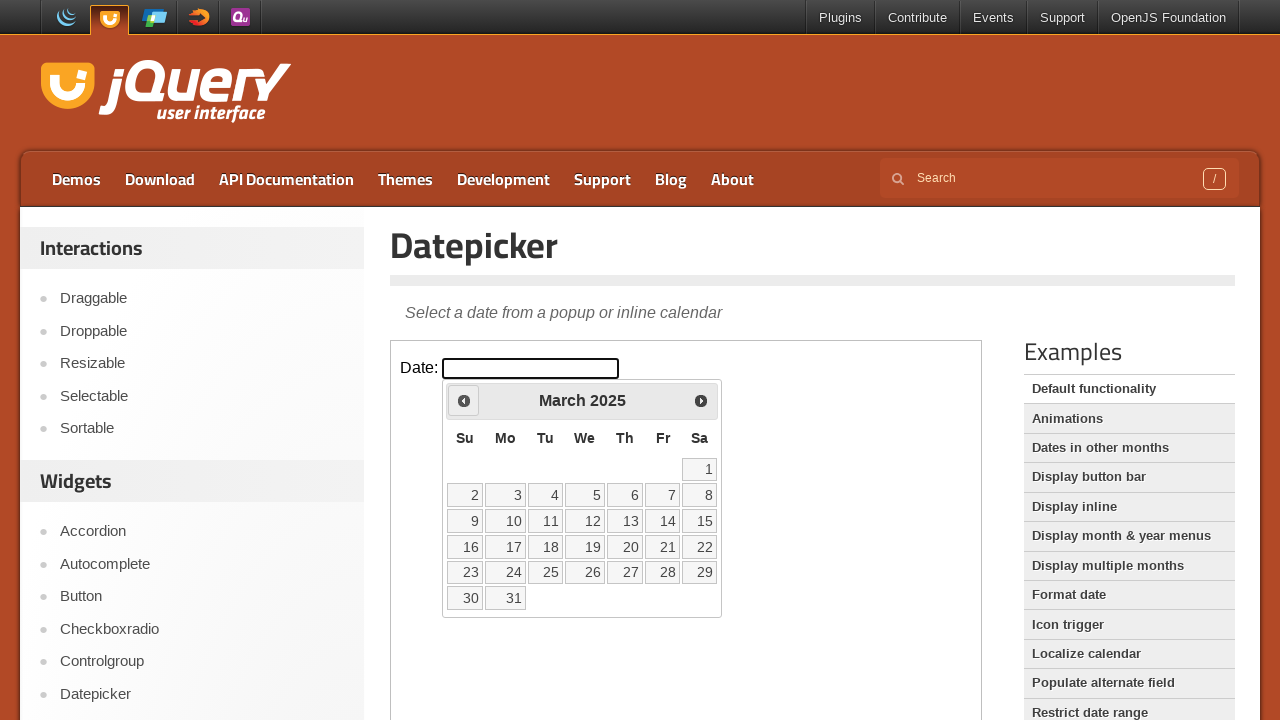

Waited for calendar to update
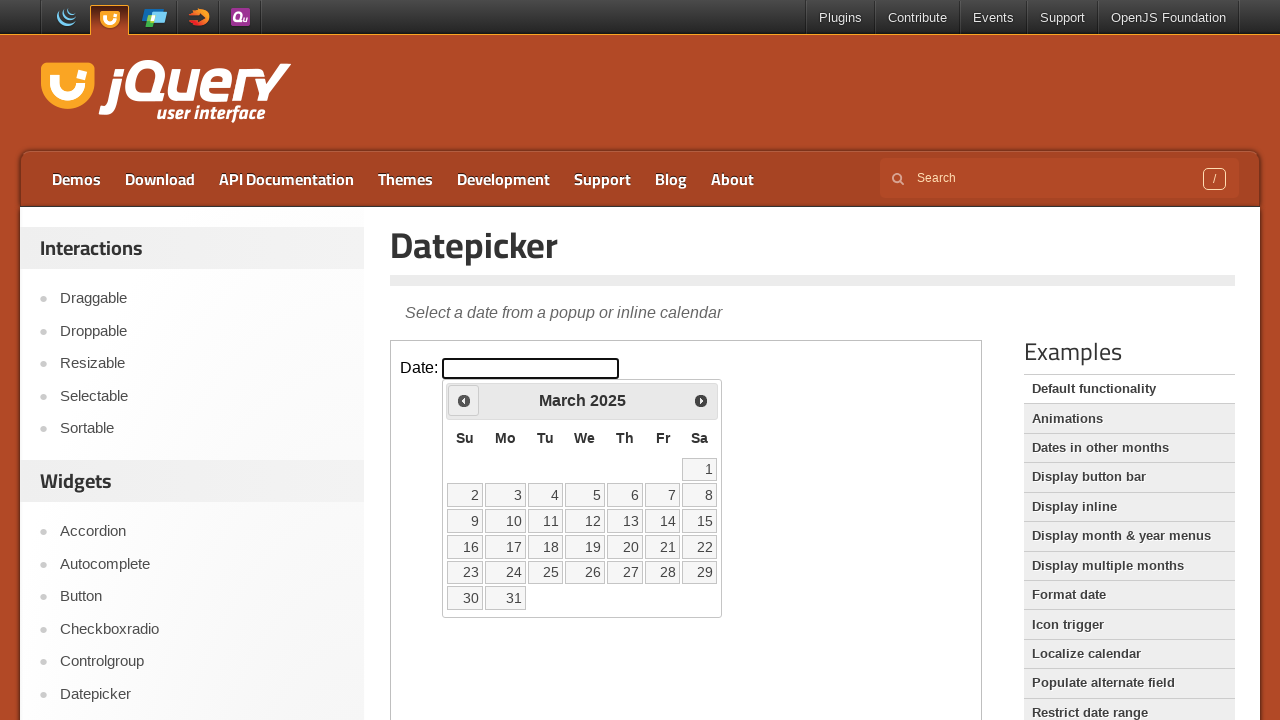

Clicked previous month button to navigate towards July 2022 at (464, 400) on .demo-frame >> internal:control=enter-frame >> .ui-datepicker-prev
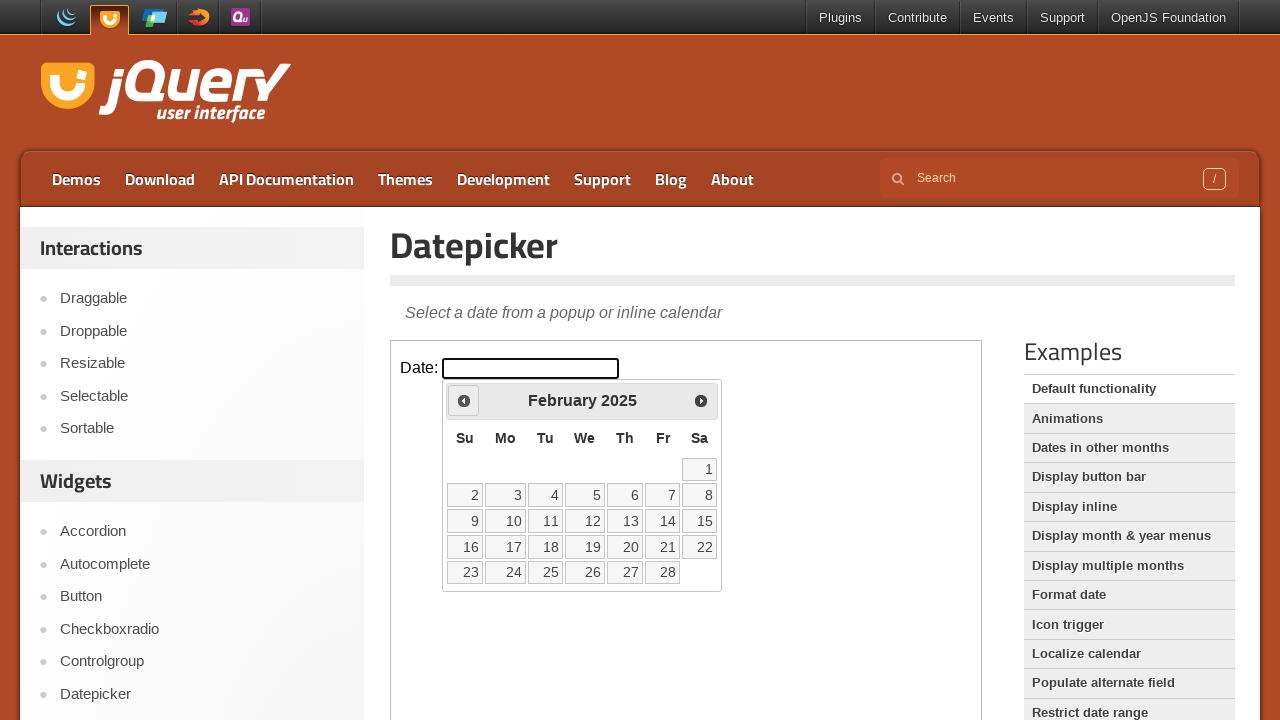

Waited for calendar to update
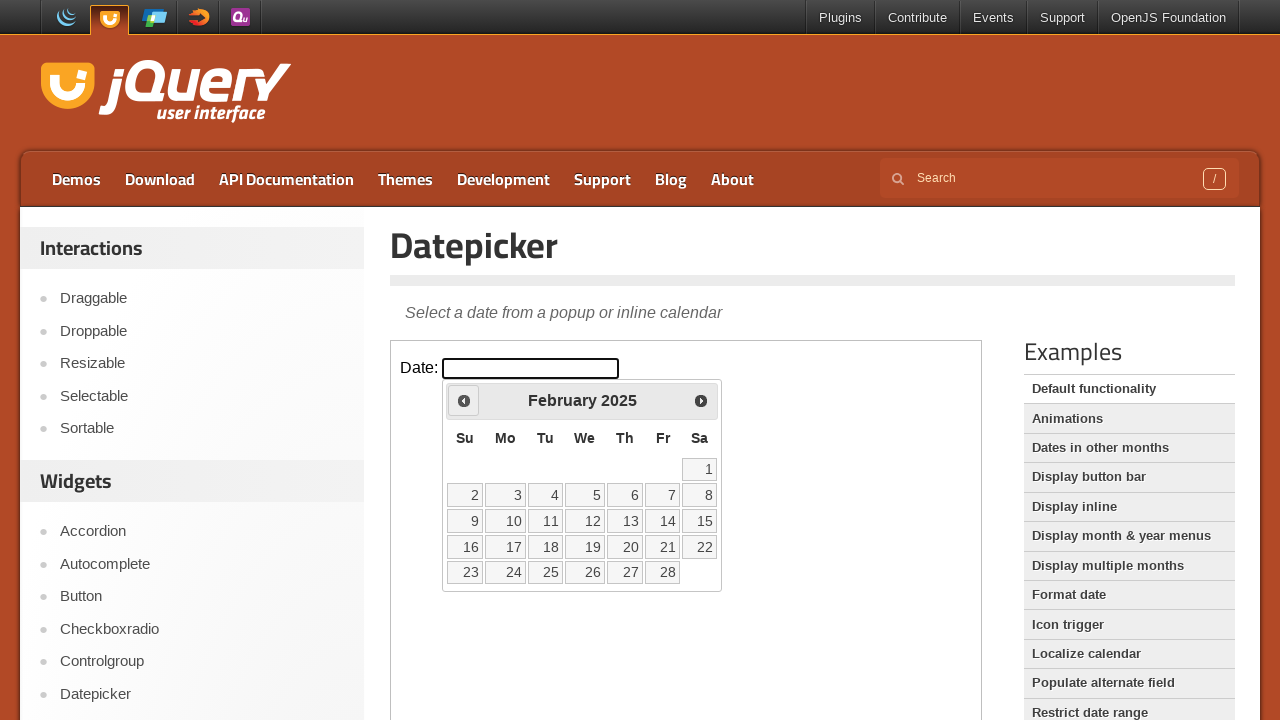

Clicked previous month button to navigate towards July 2022 at (464, 400) on .demo-frame >> internal:control=enter-frame >> .ui-datepicker-prev
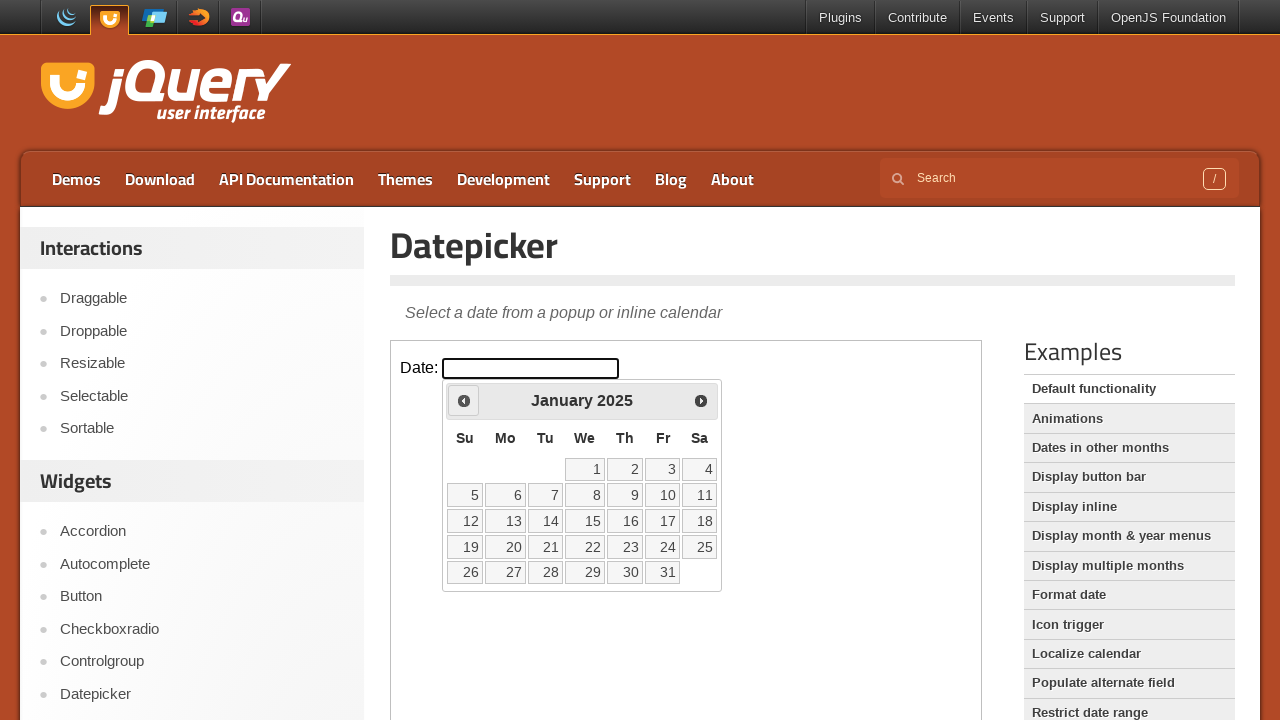

Waited for calendar to update
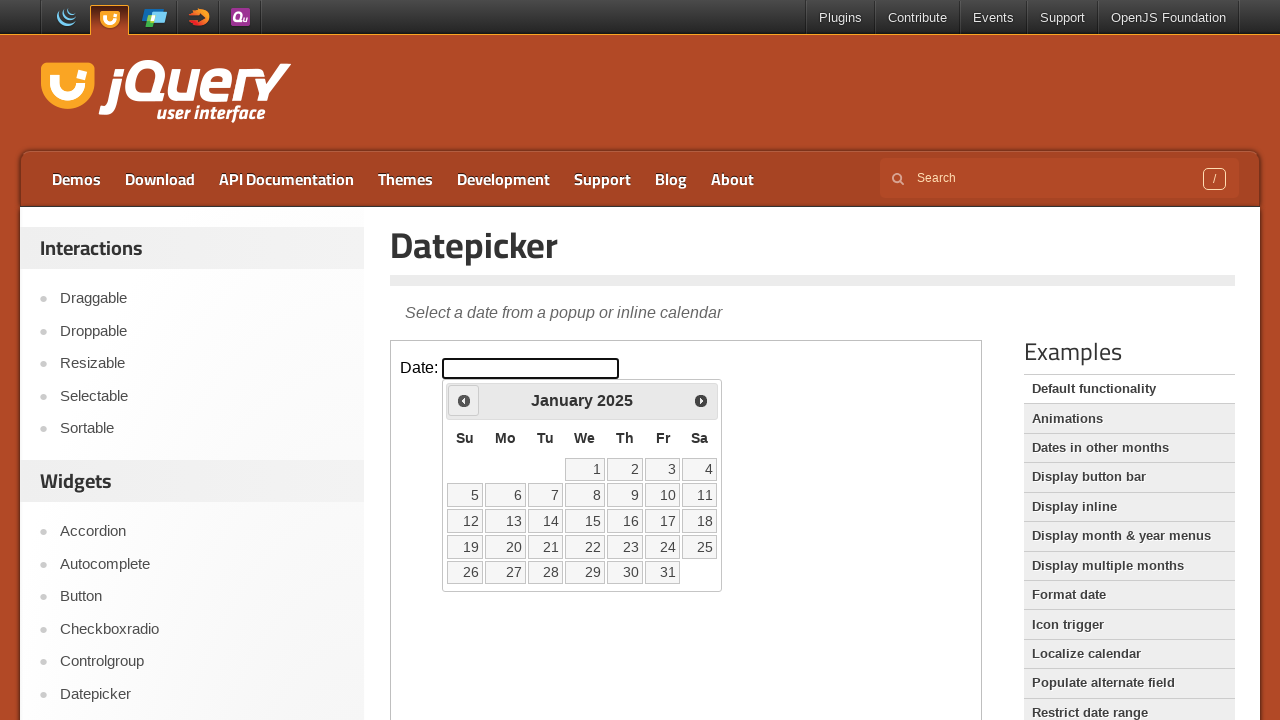

Clicked previous month button to navigate towards July 2022 at (464, 400) on .demo-frame >> internal:control=enter-frame >> .ui-datepicker-prev
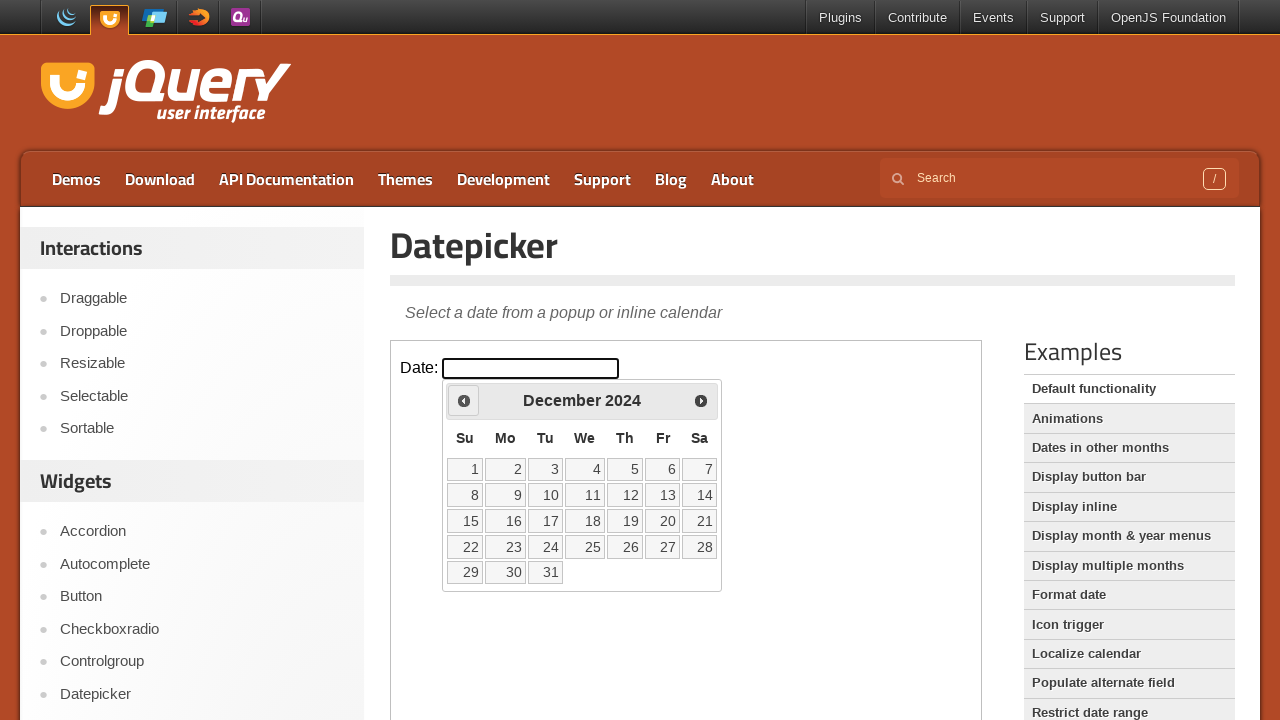

Waited for calendar to update
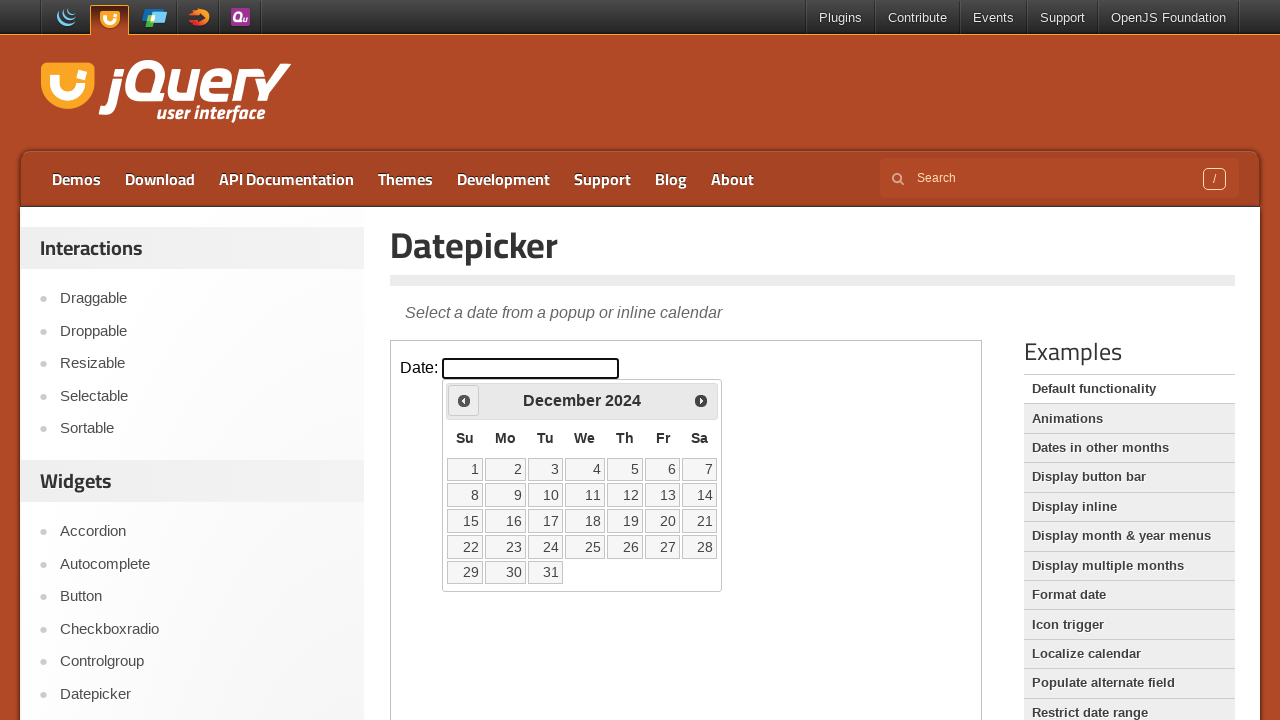

Clicked previous month button to navigate towards July 2022 at (464, 400) on .demo-frame >> internal:control=enter-frame >> .ui-datepicker-prev
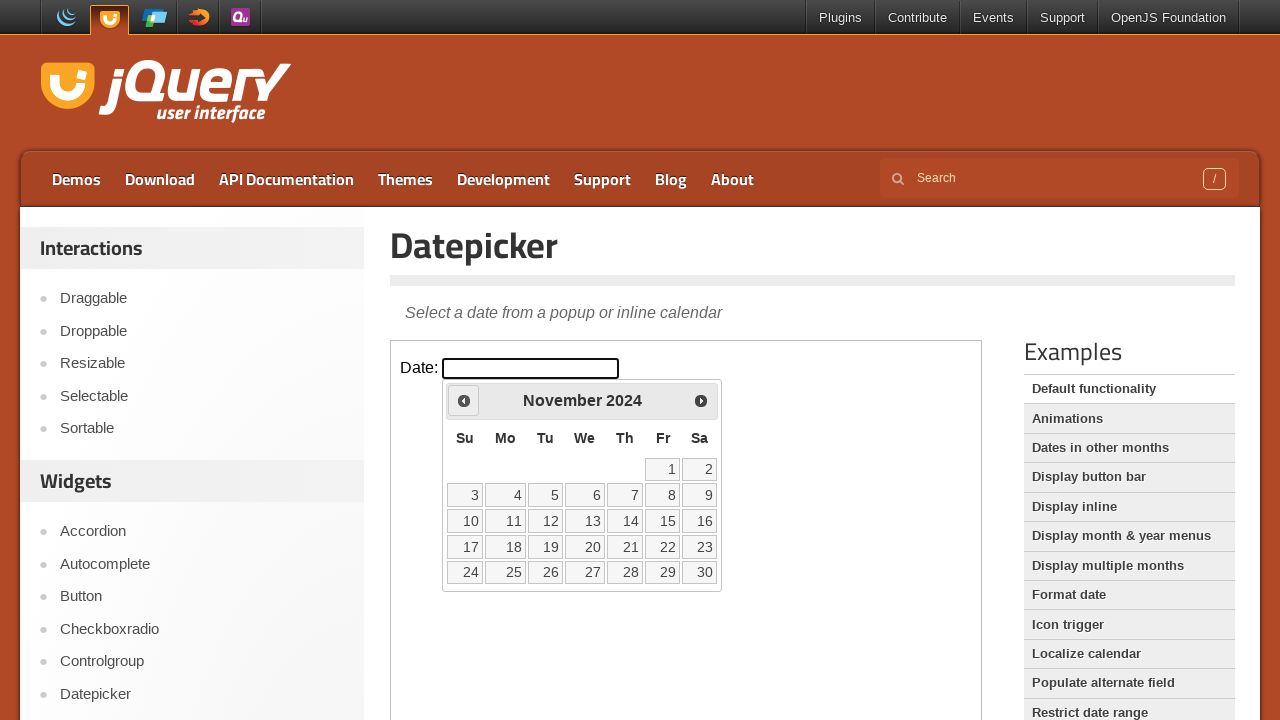

Waited for calendar to update
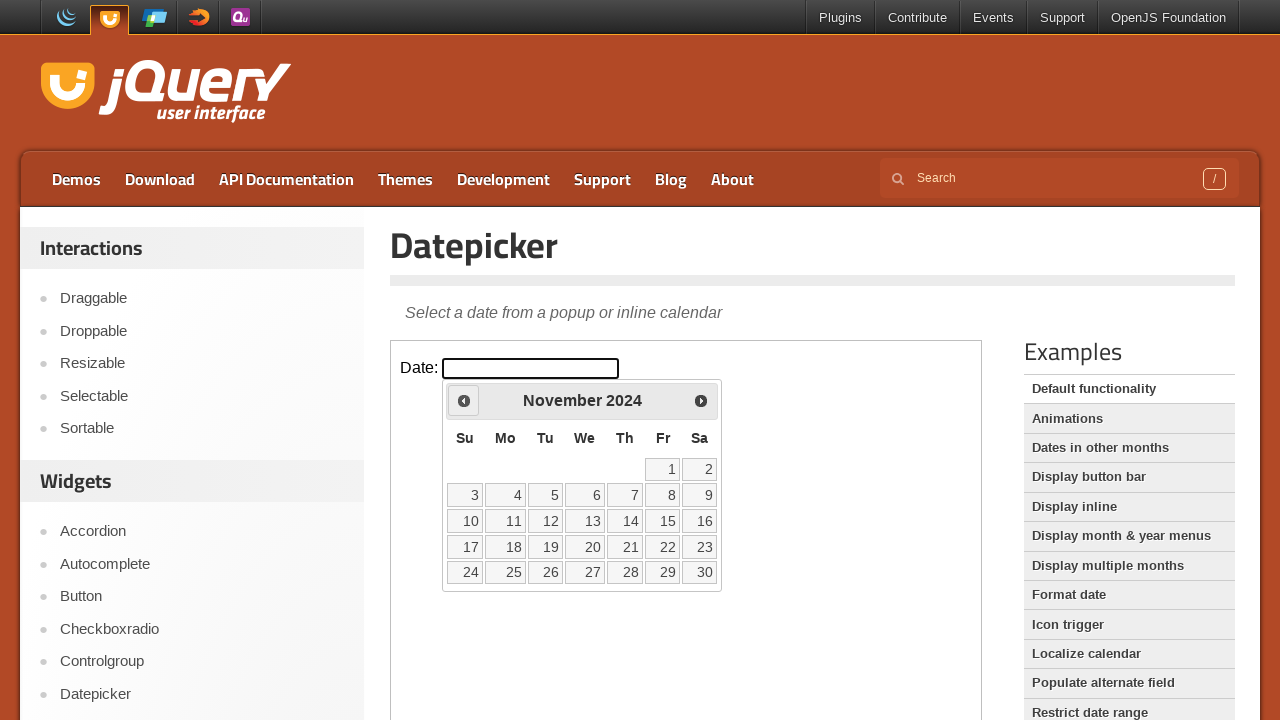

Clicked previous month button to navigate towards July 2022 at (464, 400) on .demo-frame >> internal:control=enter-frame >> .ui-datepicker-prev
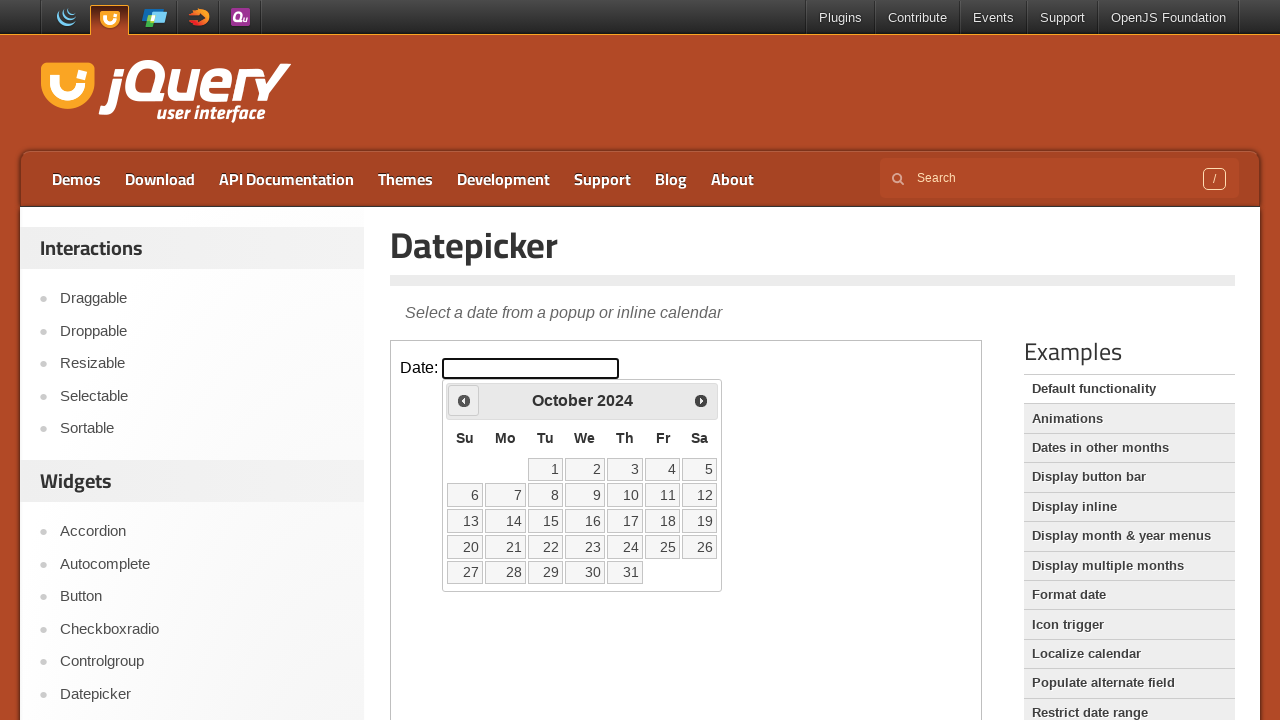

Waited for calendar to update
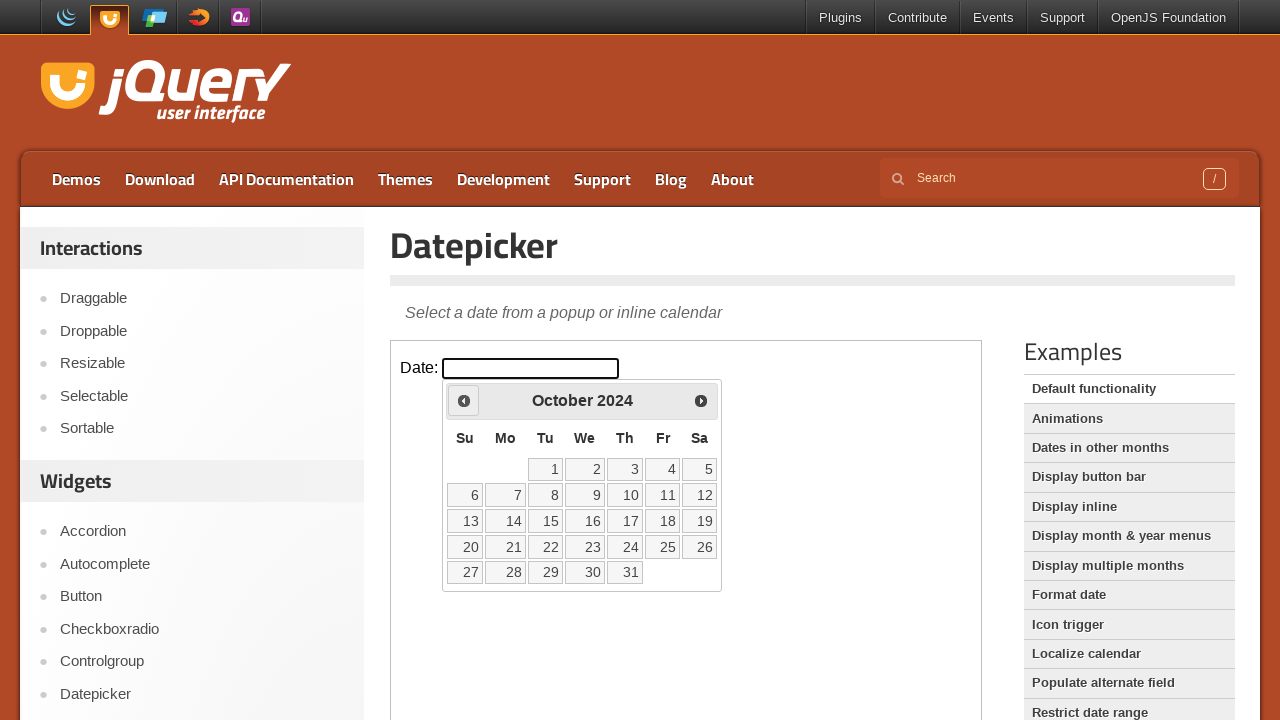

Clicked previous month button to navigate towards July 2022 at (464, 400) on .demo-frame >> internal:control=enter-frame >> .ui-datepicker-prev
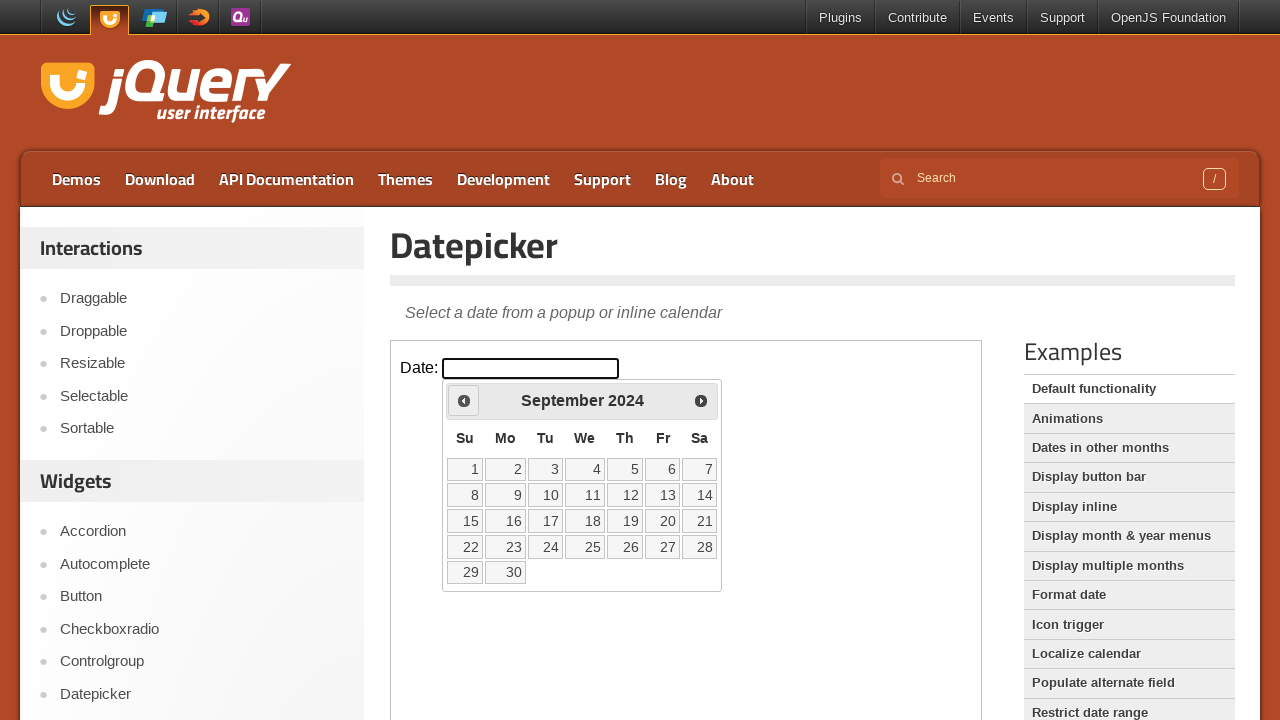

Waited for calendar to update
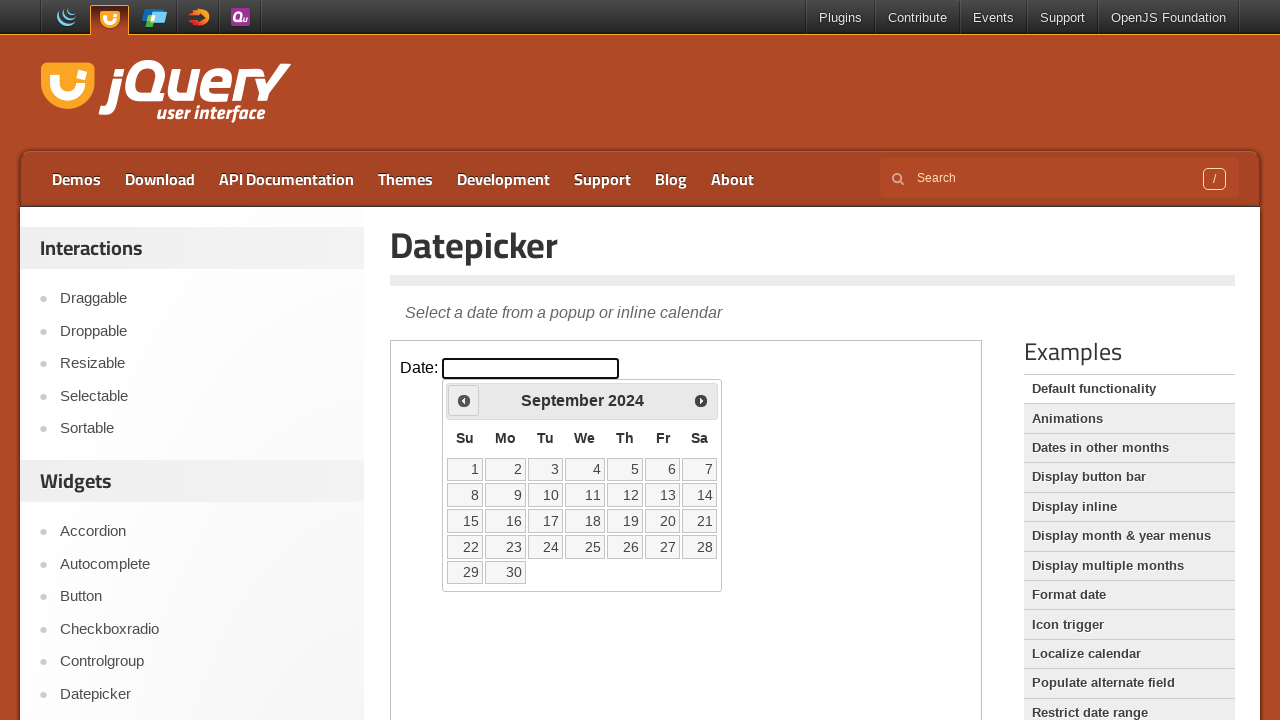

Clicked previous month button to navigate towards July 2022 at (464, 400) on .demo-frame >> internal:control=enter-frame >> .ui-datepicker-prev
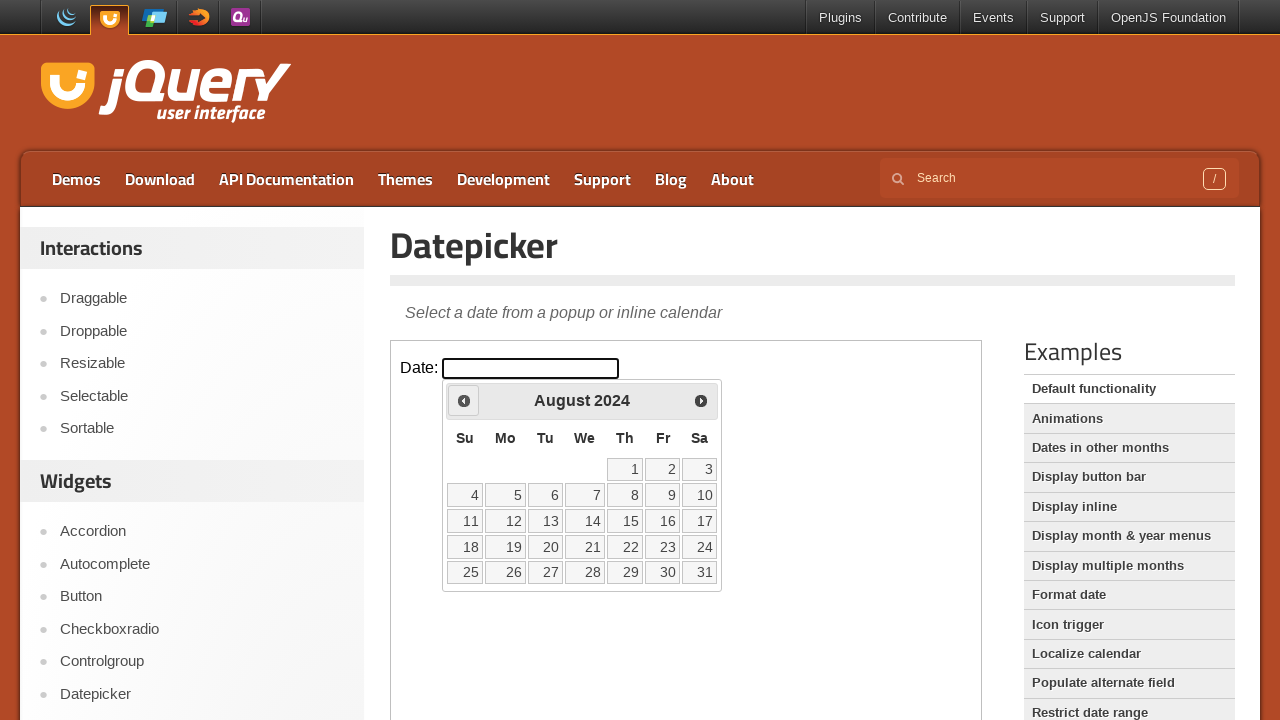

Waited for calendar to update
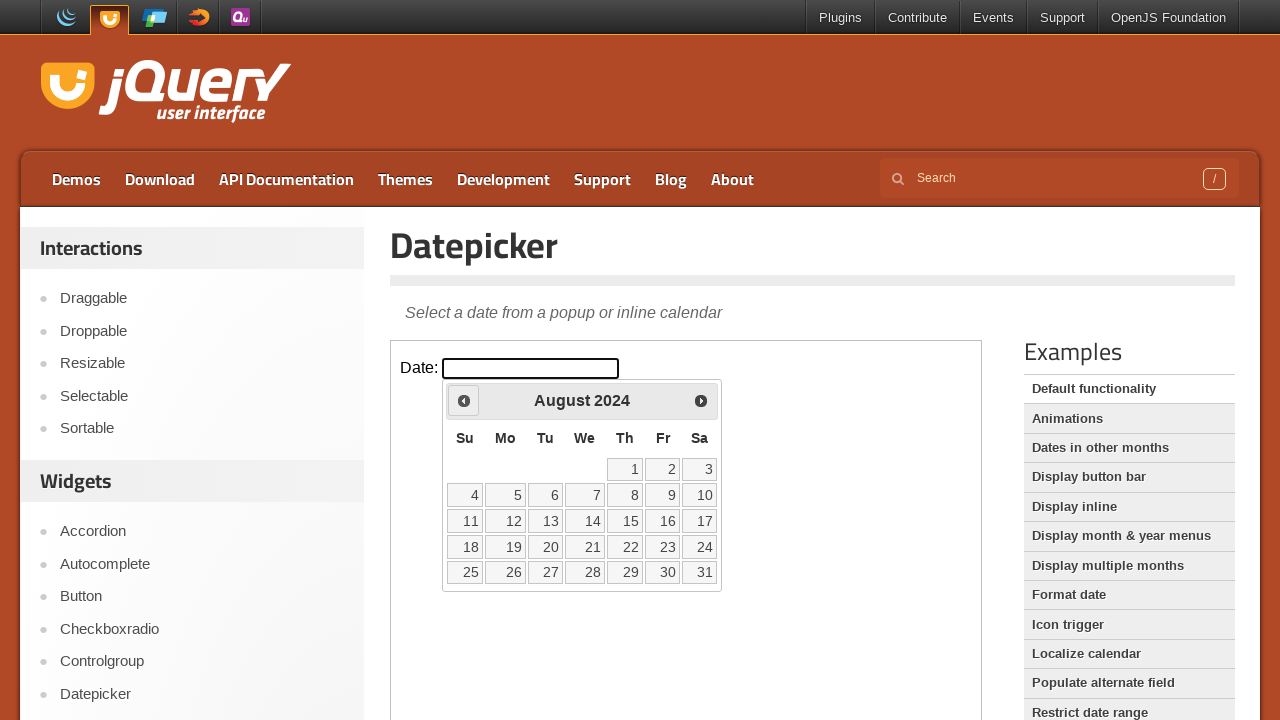

Clicked previous month button to navigate towards July 2022 at (464, 400) on .demo-frame >> internal:control=enter-frame >> .ui-datepicker-prev
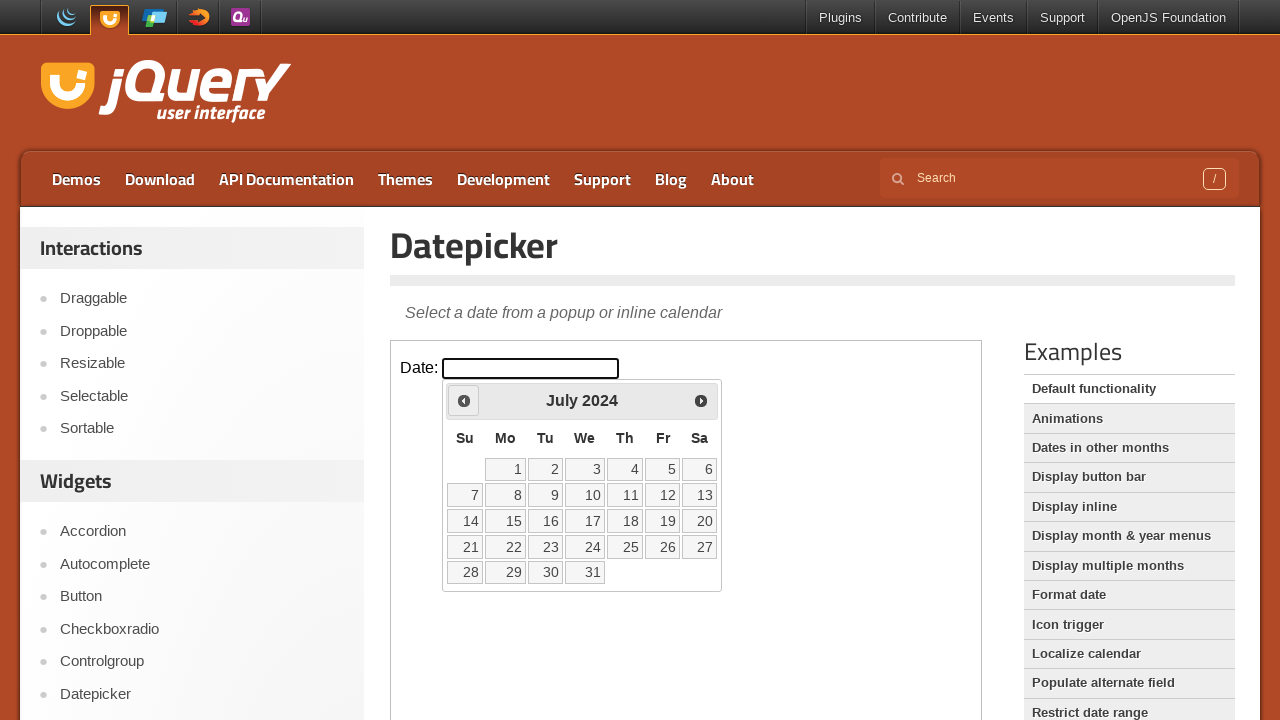

Waited for calendar to update
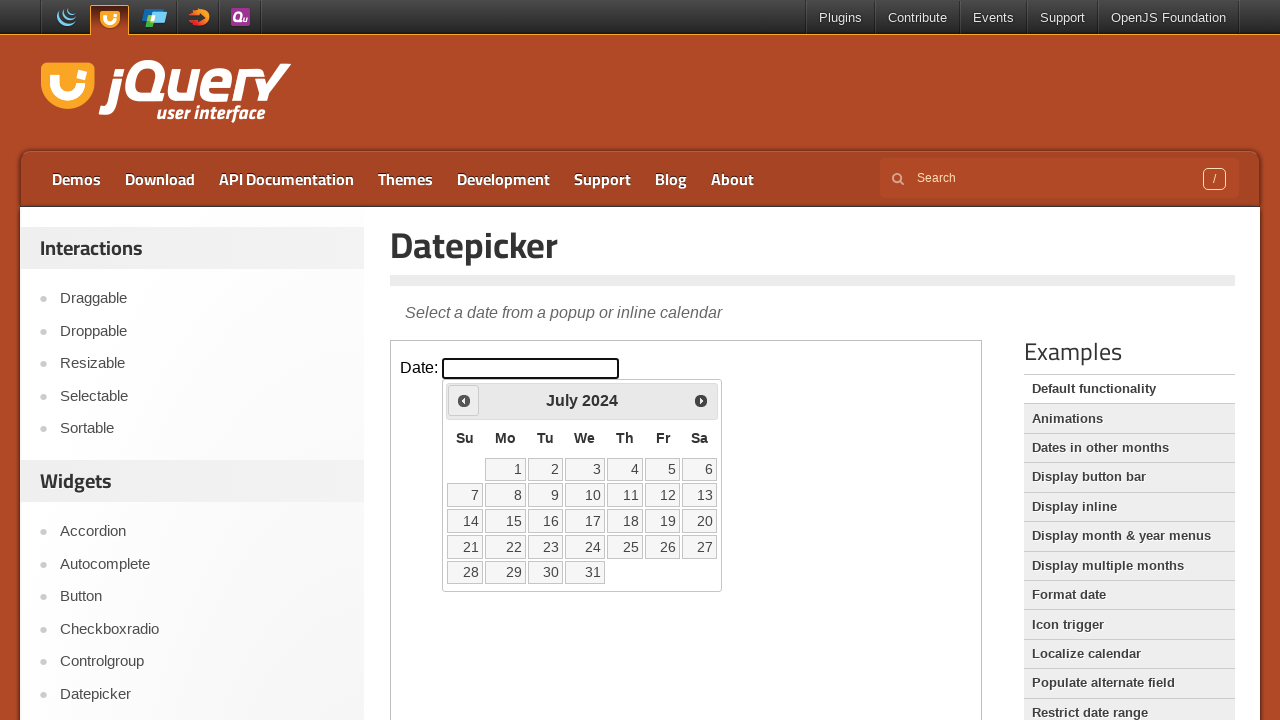

Clicked previous month button to navigate towards July 2022 at (464, 400) on .demo-frame >> internal:control=enter-frame >> .ui-datepicker-prev
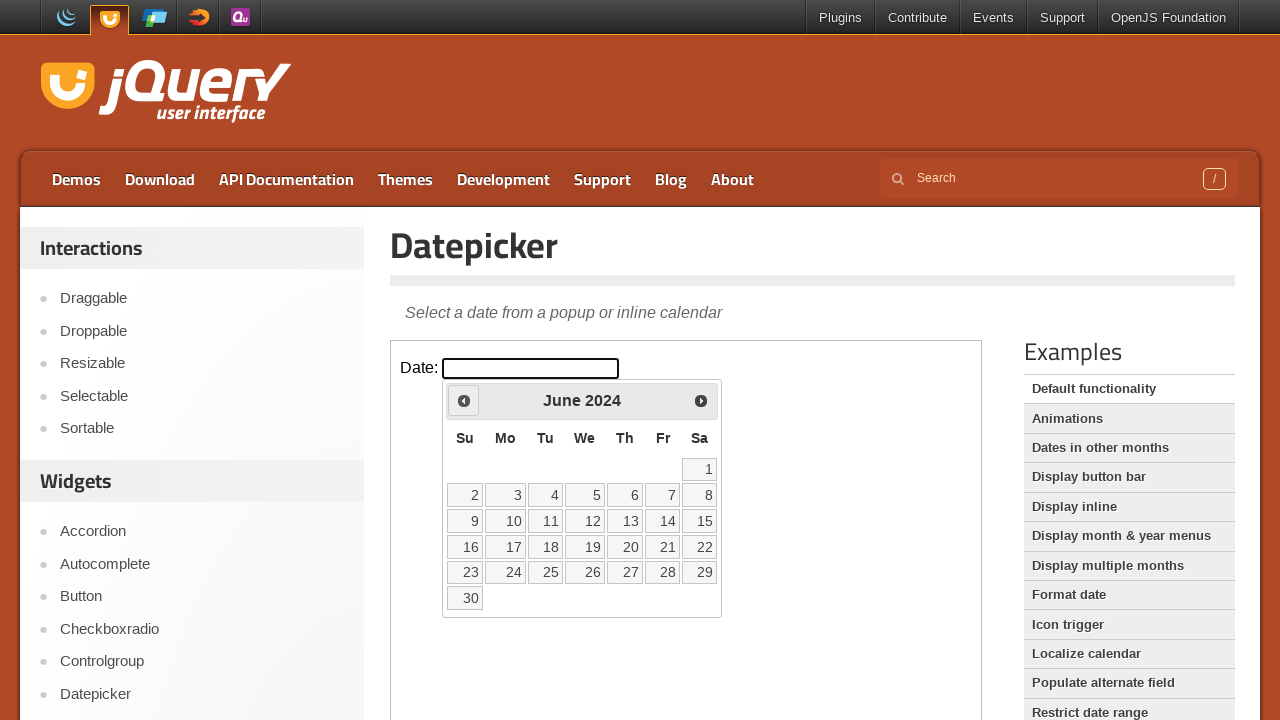

Waited for calendar to update
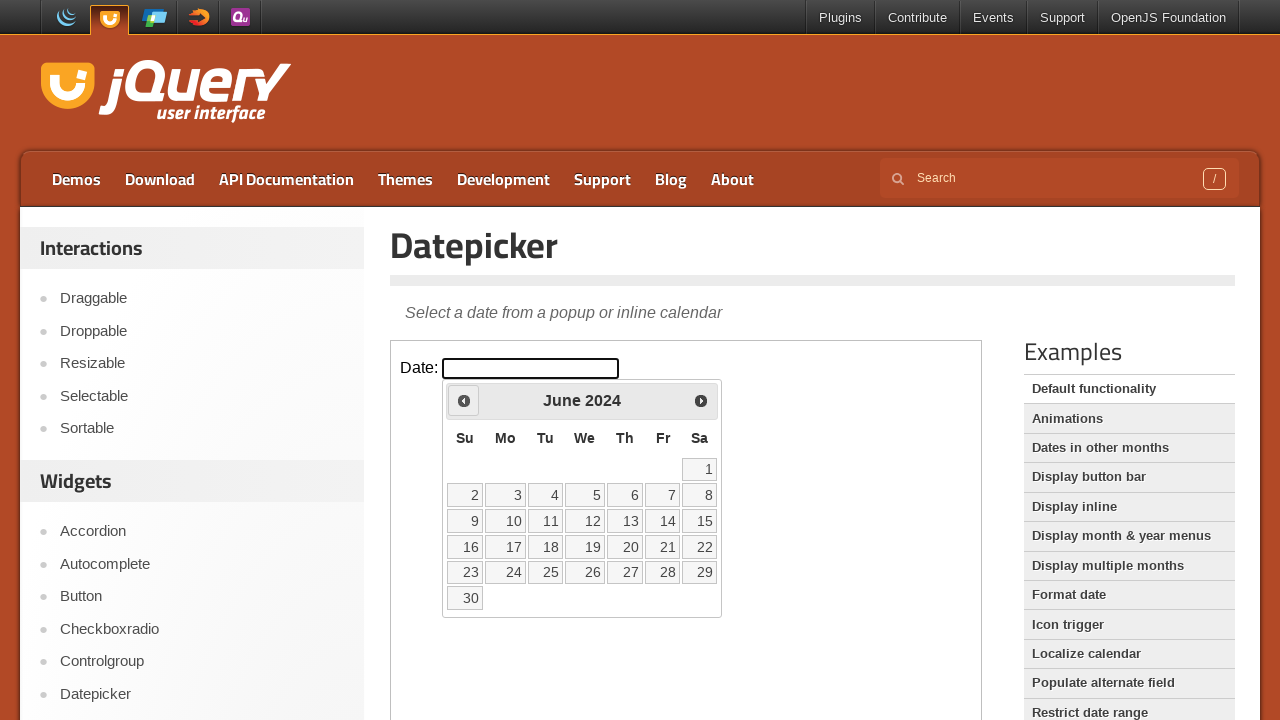

Clicked previous month button to navigate towards July 2022 at (464, 400) on .demo-frame >> internal:control=enter-frame >> .ui-datepicker-prev
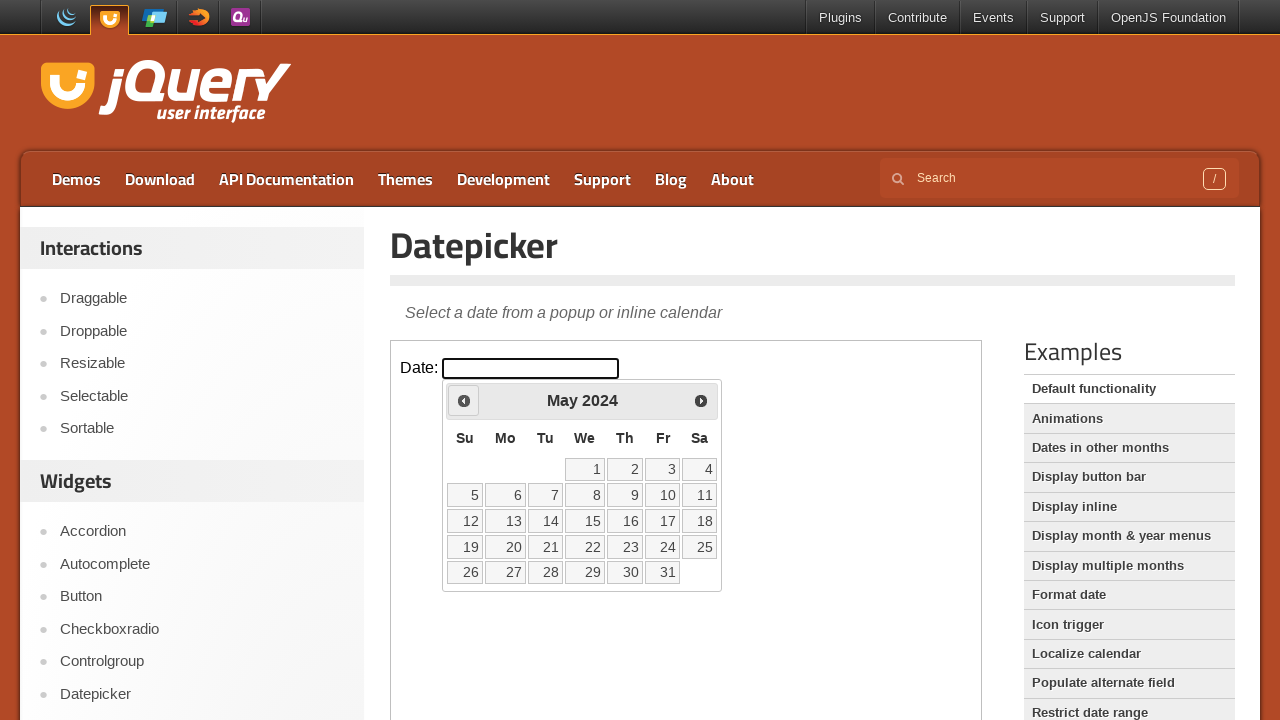

Waited for calendar to update
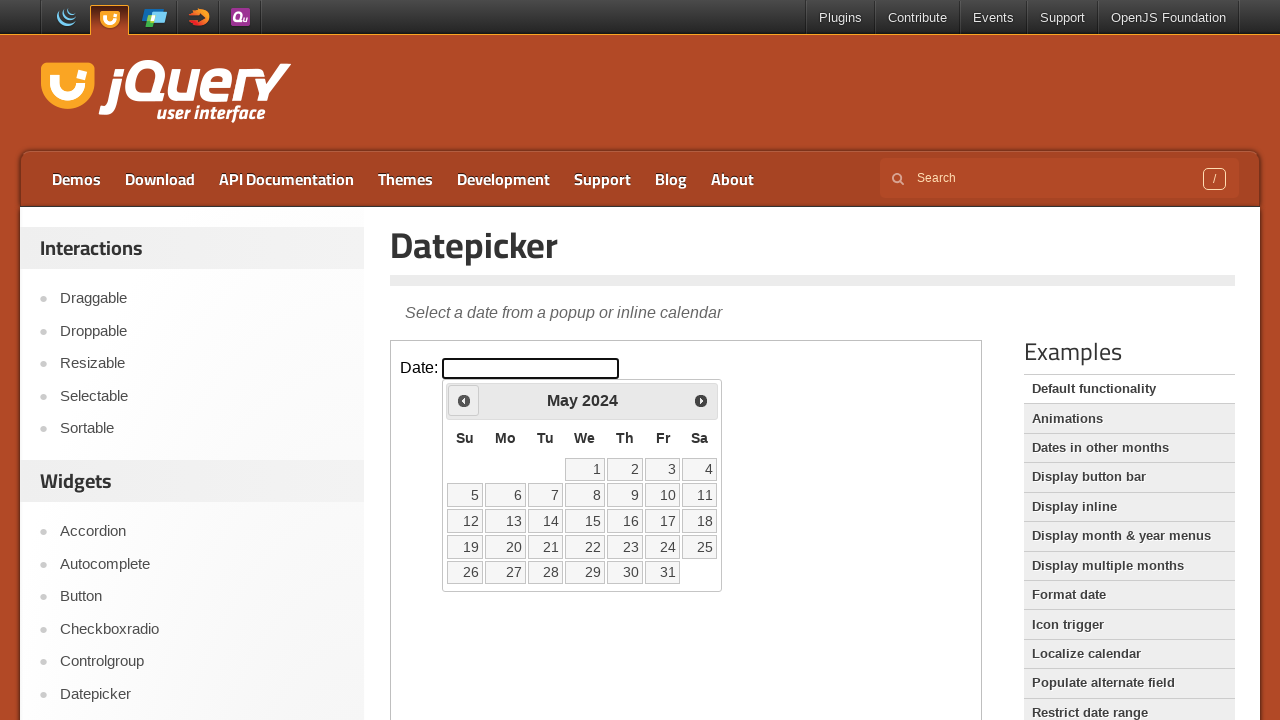

Clicked previous month button to navigate towards July 2022 at (464, 400) on .demo-frame >> internal:control=enter-frame >> .ui-datepicker-prev
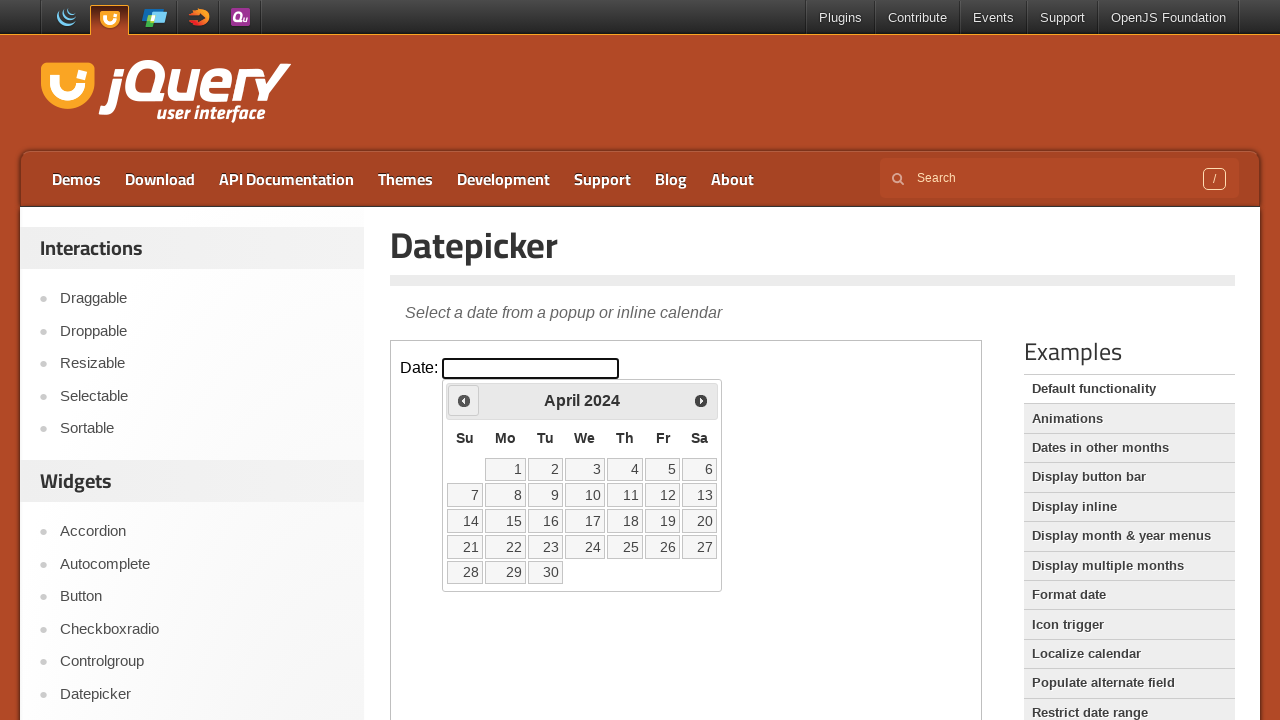

Waited for calendar to update
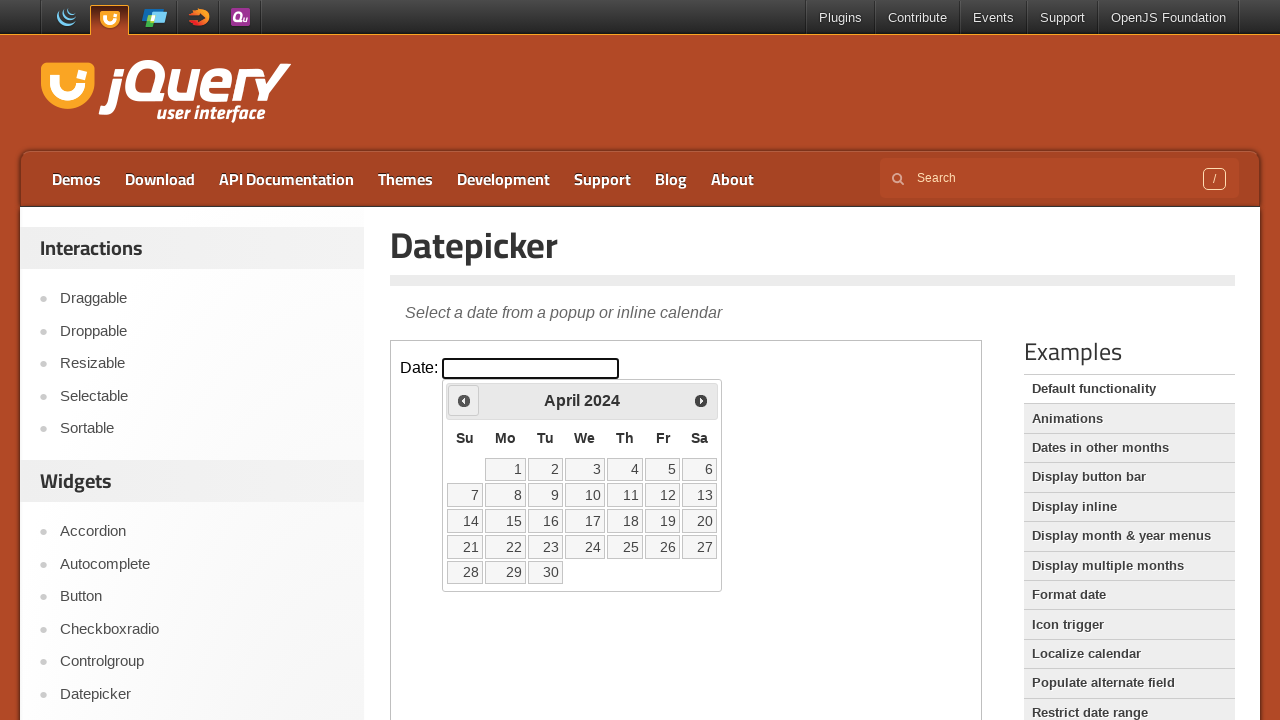

Clicked previous month button to navigate towards July 2022 at (464, 400) on .demo-frame >> internal:control=enter-frame >> .ui-datepicker-prev
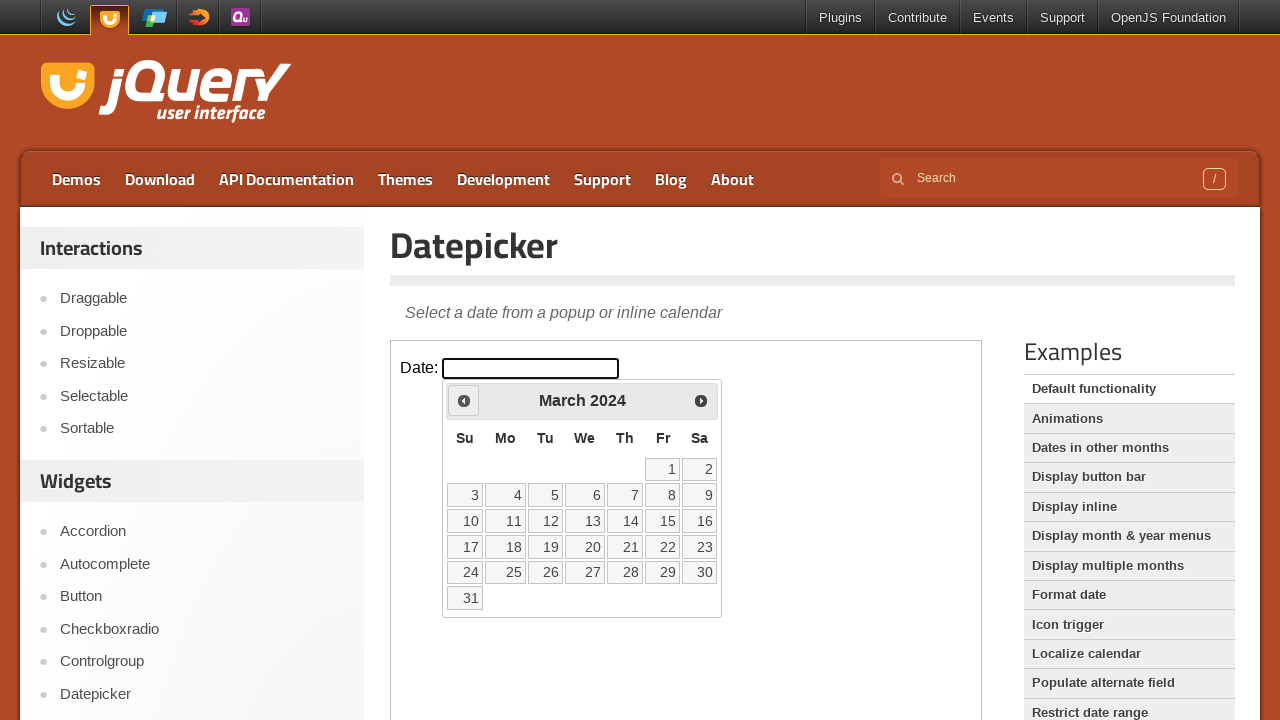

Waited for calendar to update
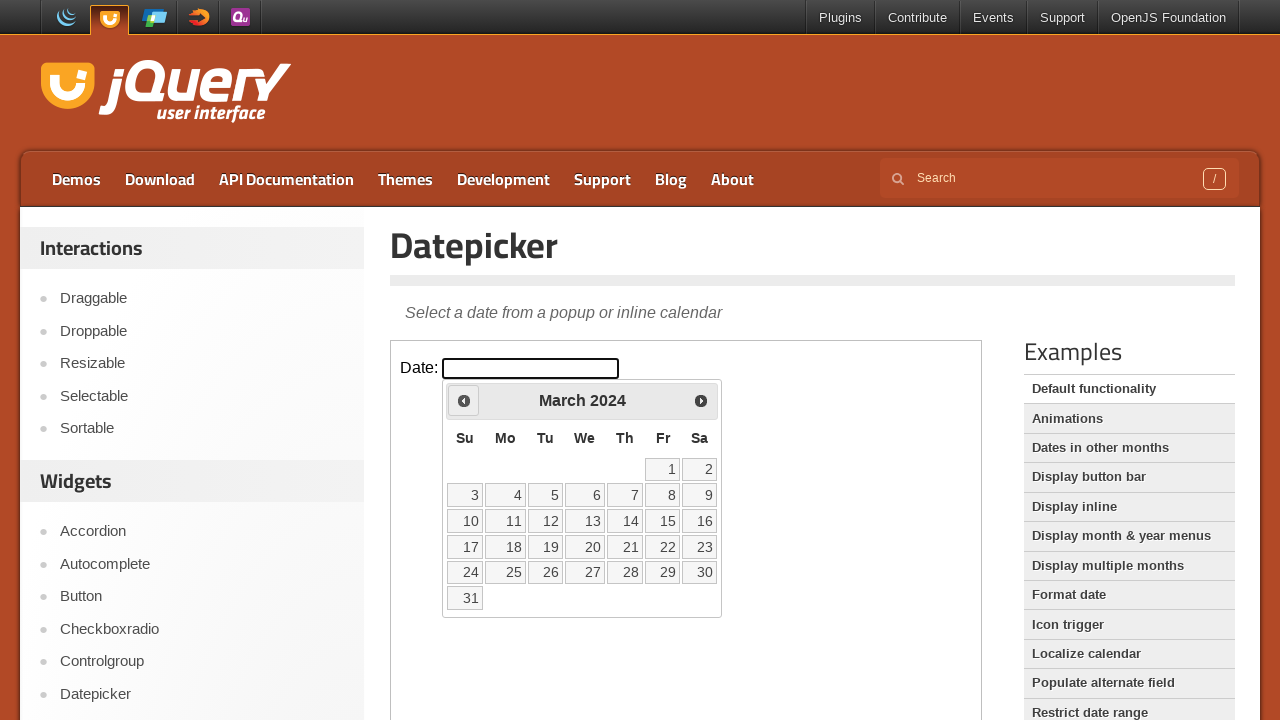

Clicked previous month button to navigate towards July 2022 at (464, 400) on .demo-frame >> internal:control=enter-frame >> .ui-datepicker-prev
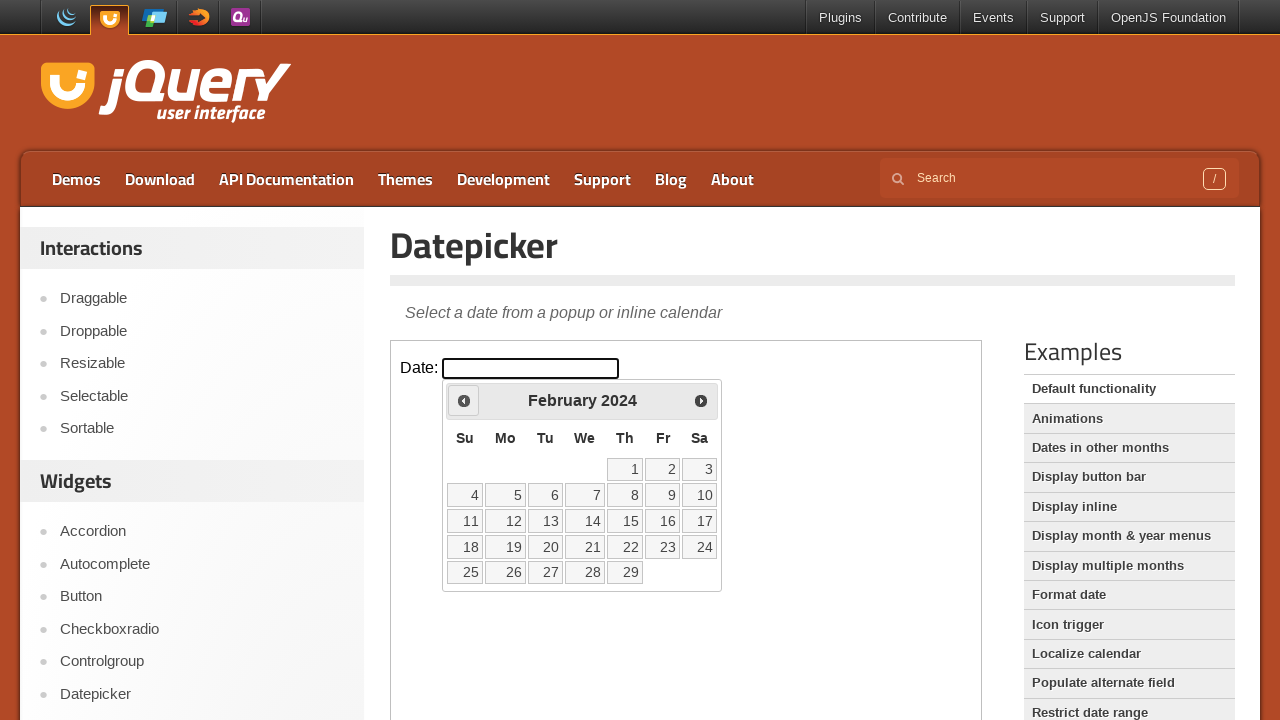

Waited for calendar to update
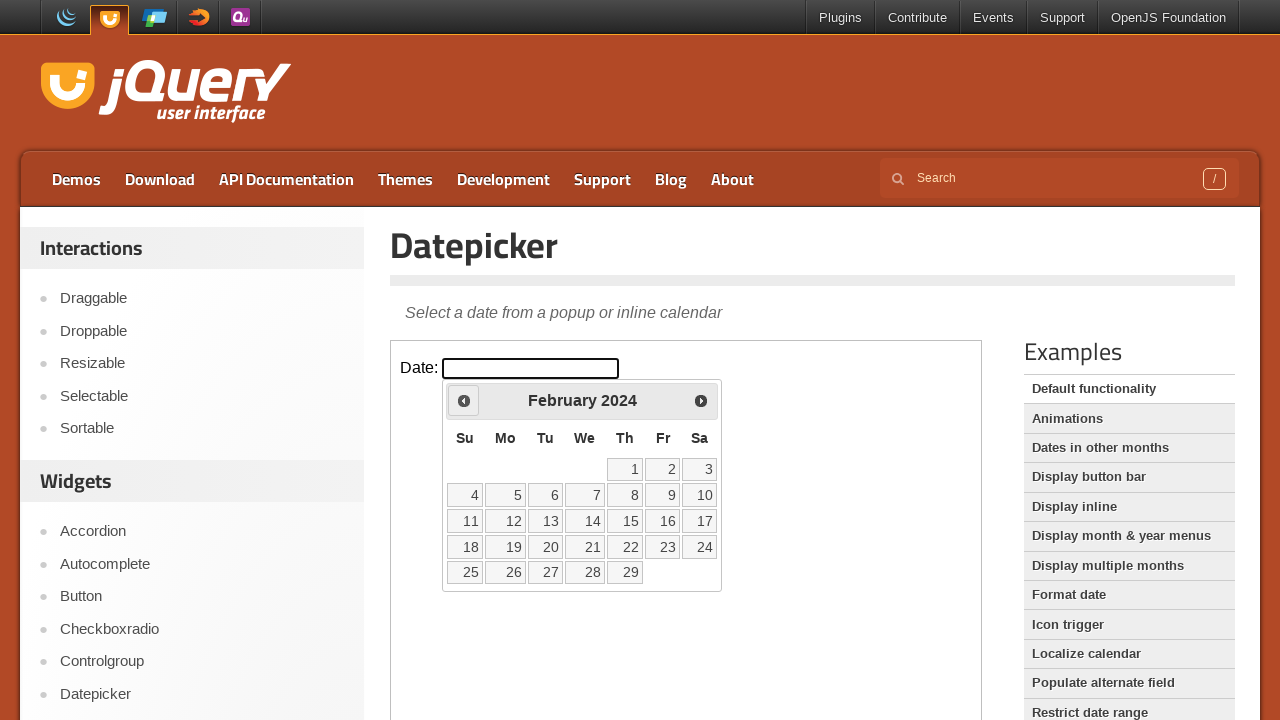

Clicked previous month button to navigate towards July 2022 at (464, 400) on .demo-frame >> internal:control=enter-frame >> .ui-datepicker-prev
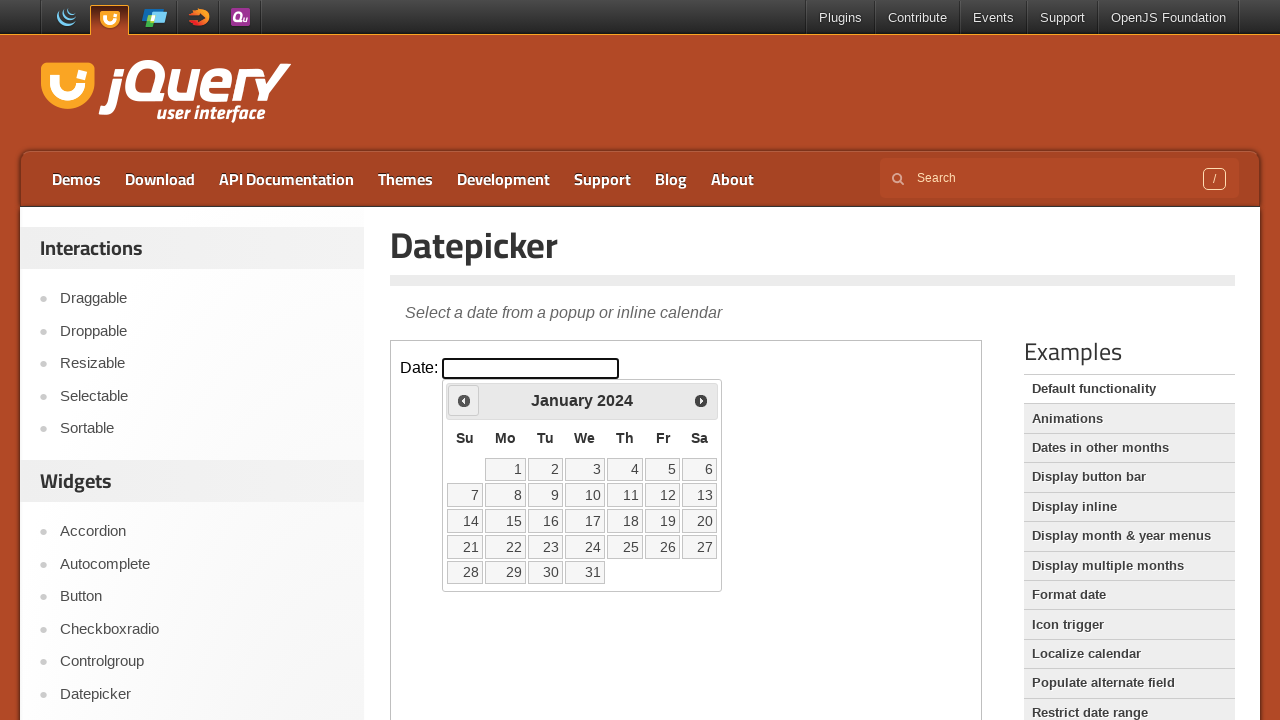

Waited for calendar to update
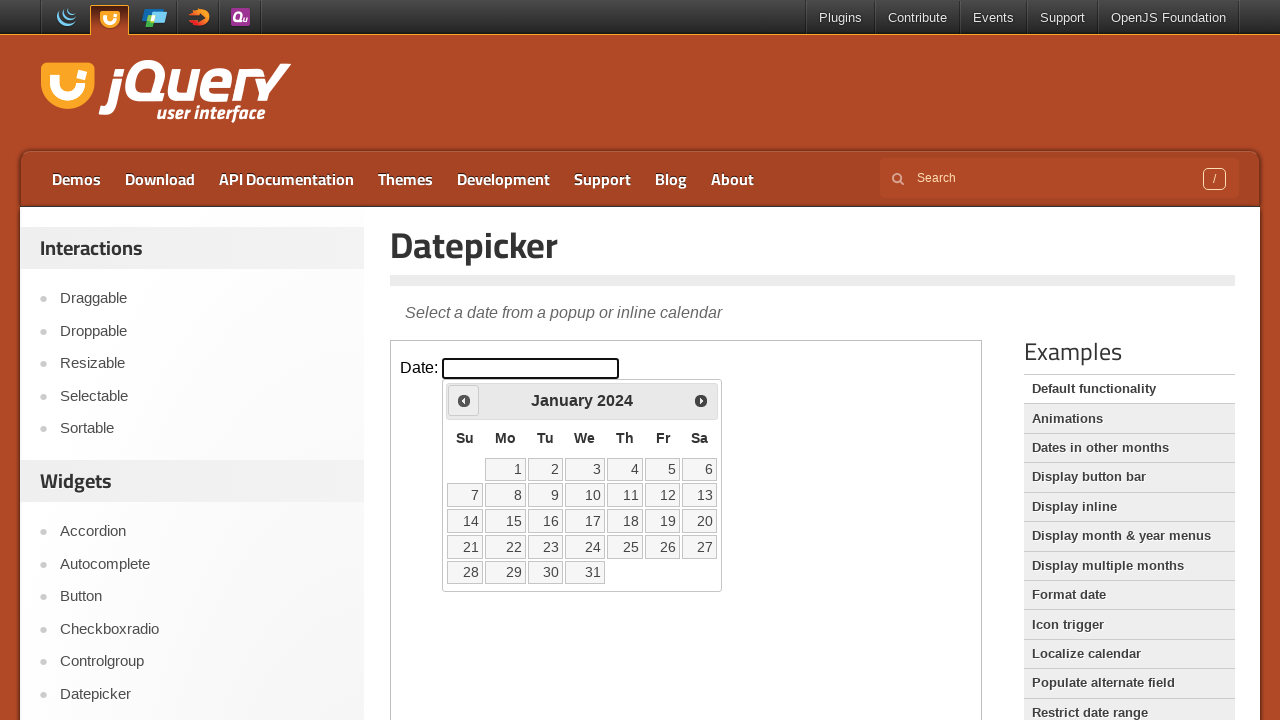

Clicked previous month button to navigate towards July 2022 at (464, 400) on .demo-frame >> internal:control=enter-frame >> .ui-datepicker-prev
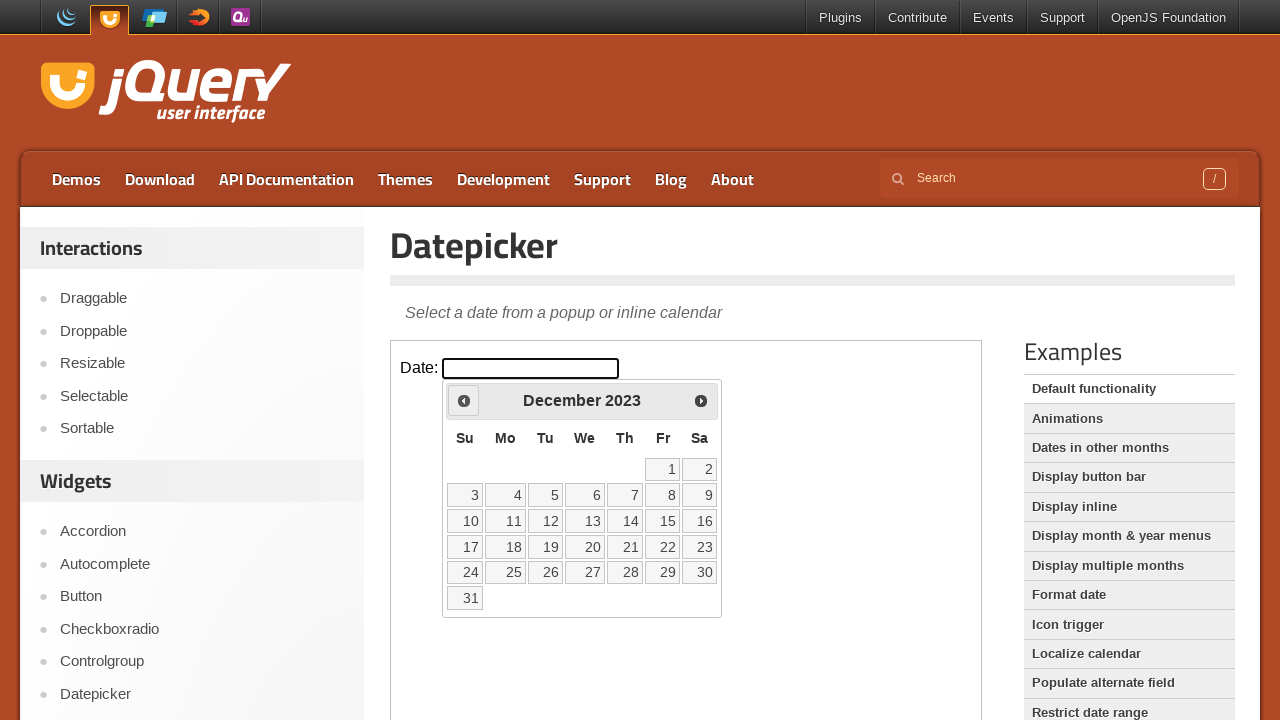

Waited for calendar to update
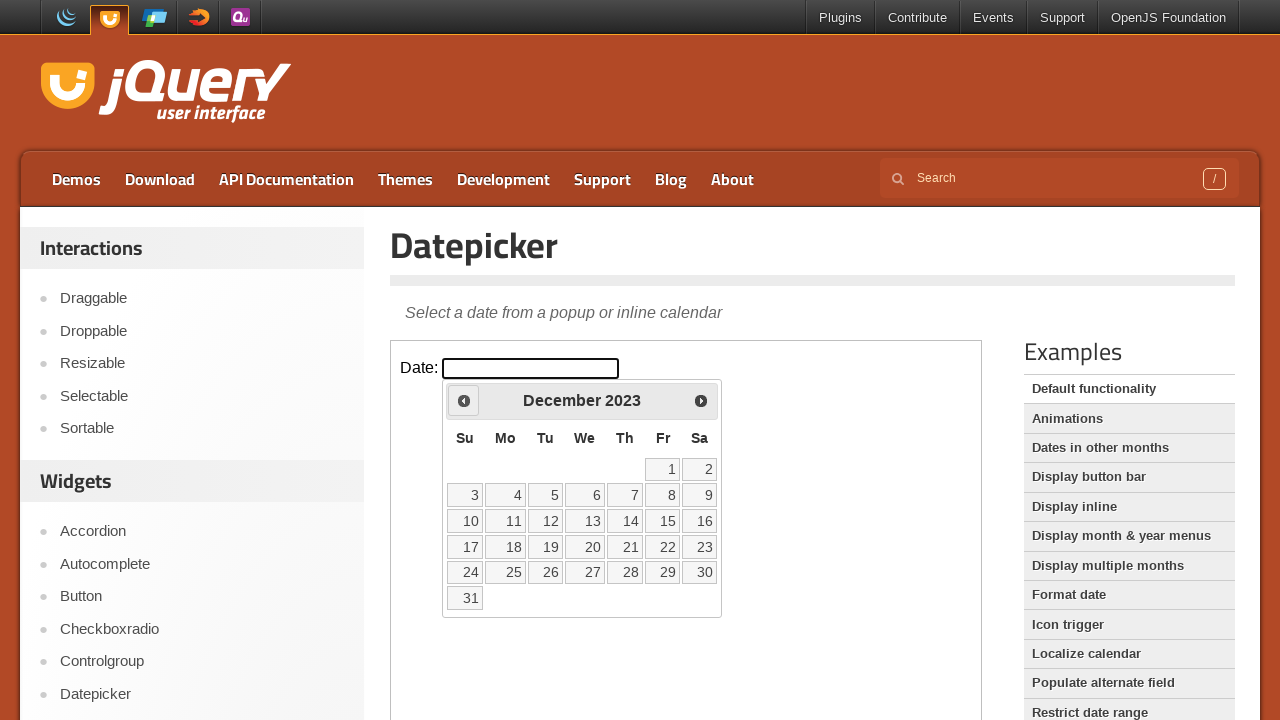

Clicked previous month button to navigate towards July 2022 at (464, 400) on .demo-frame >> internal:control=enter-frame >> .ui-datepicker-prev
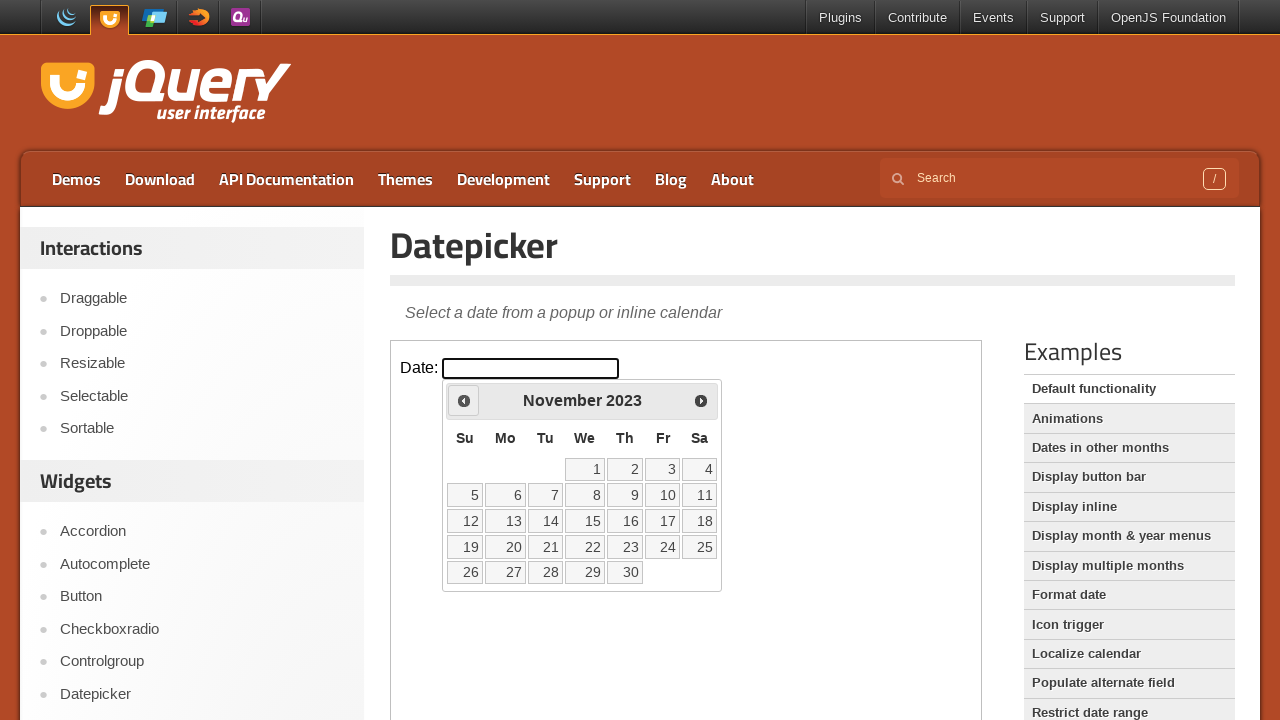

Waited for calendar to update
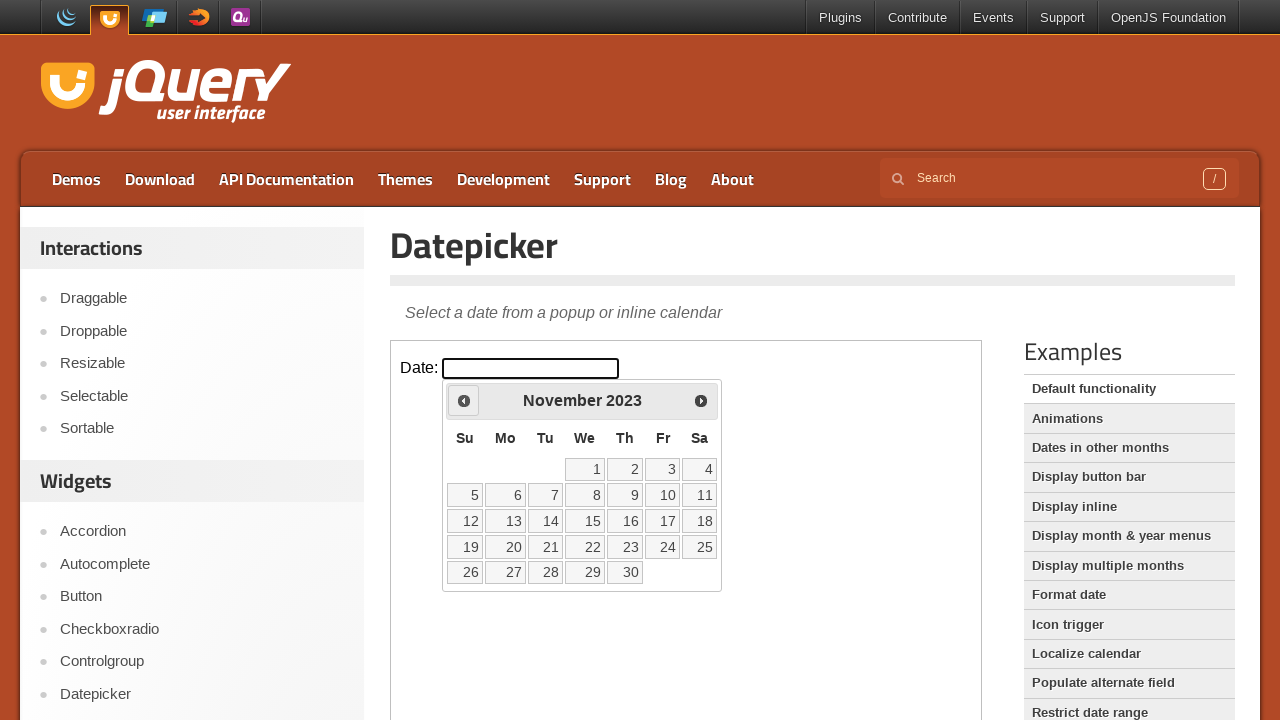

Clicked previous month button to navigate towards July 2022 at (464, 400) on .demo-frame >> internal:control=enter-frame >> .ui-datepicker-prev
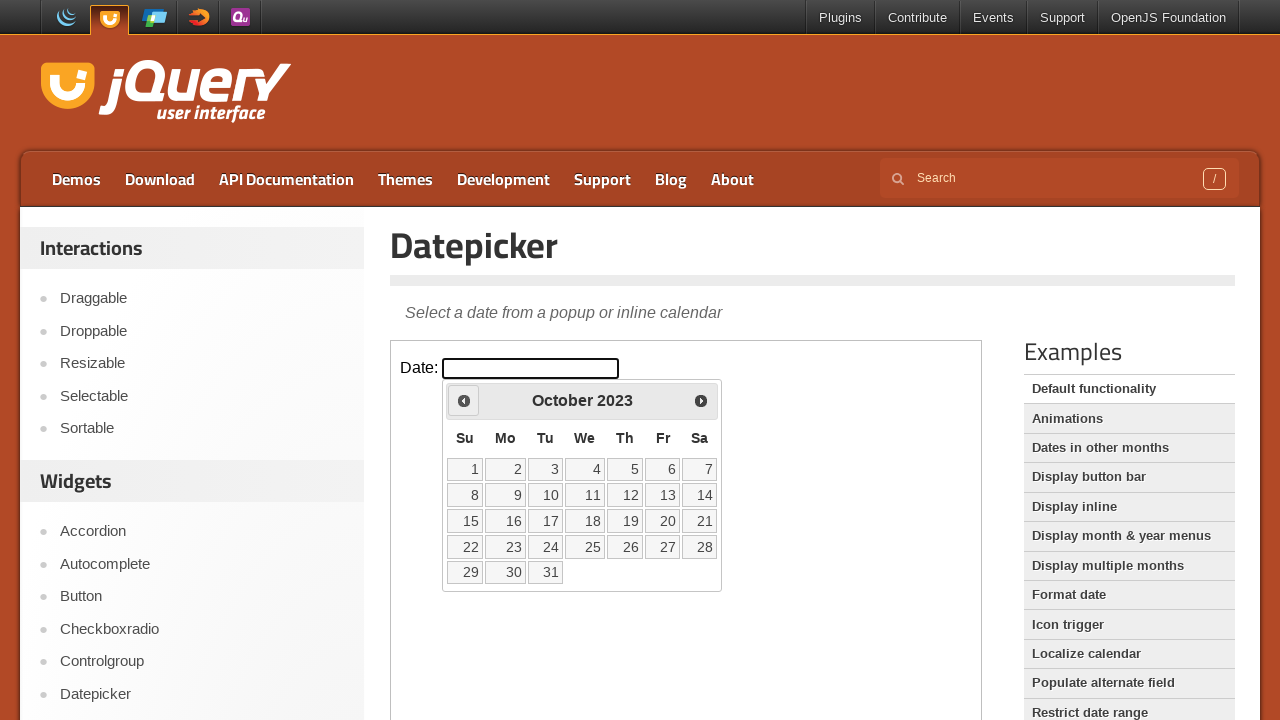

Waited for calendar to update
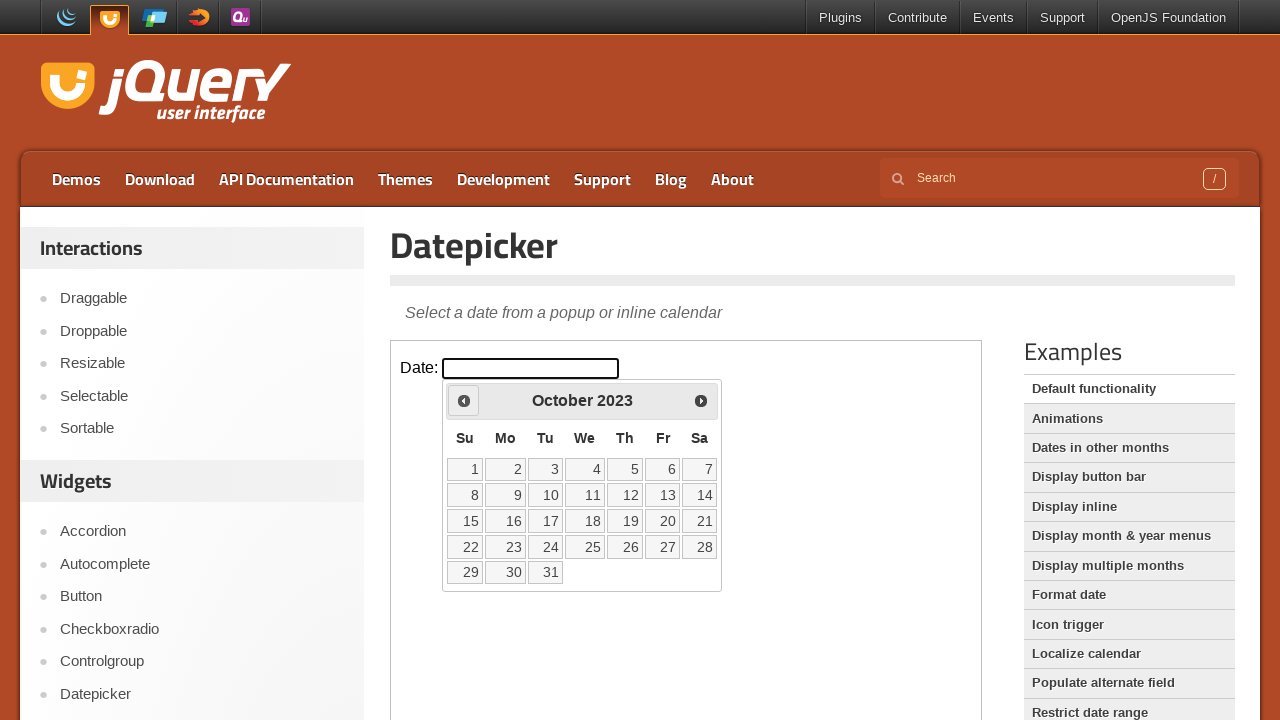

Clicked previous month button to navigate towards July 2022 at (464, 400) on .demo-frame >> internal:control=enter-frame >> .ui-datepicker-prev
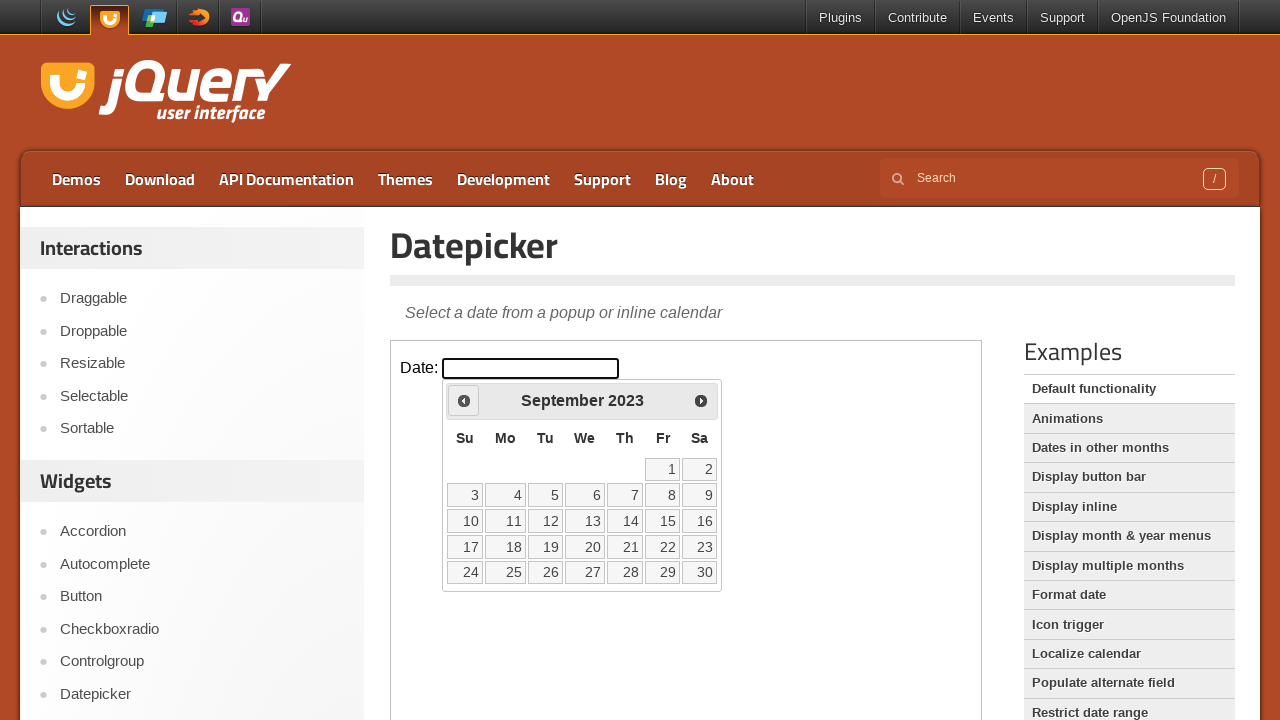

Waited for calendar to update
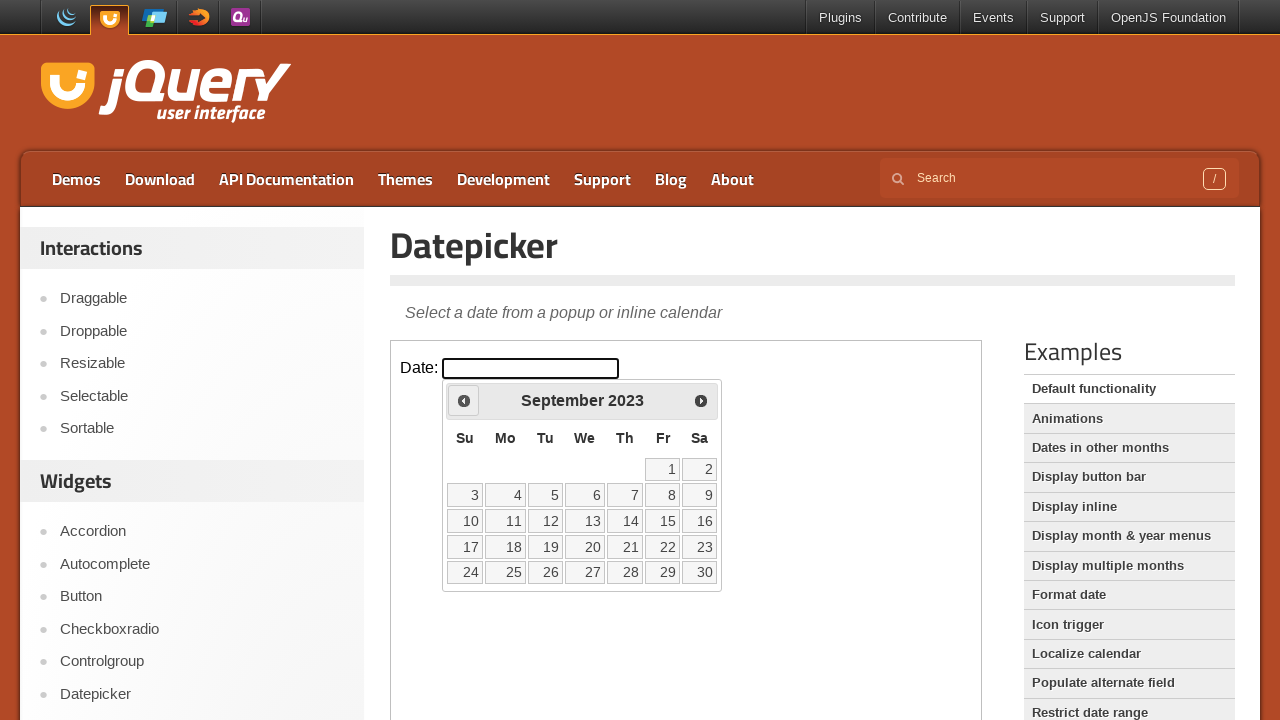

Clicked previous month button to navigate towards July 2022 at (464, 400) on .demo-frame >> internal:control=enter-frame >> .ui-datepicker-prev
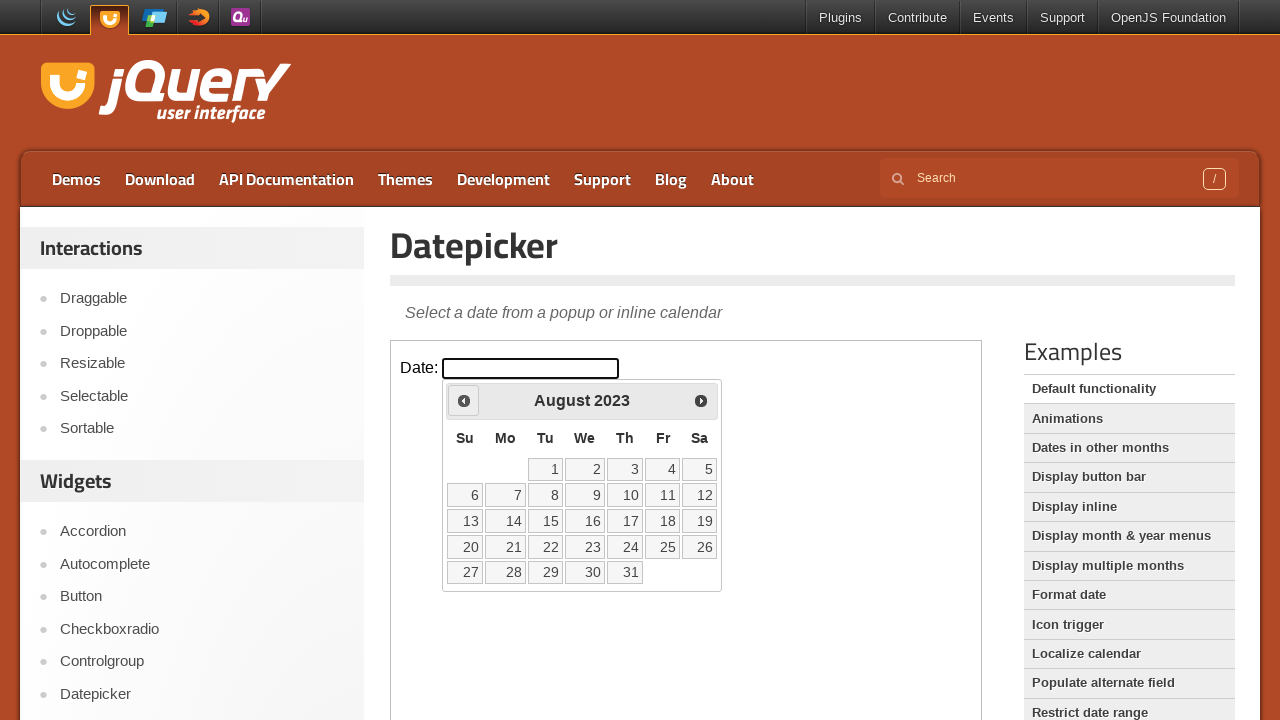

Waited for calendar to update
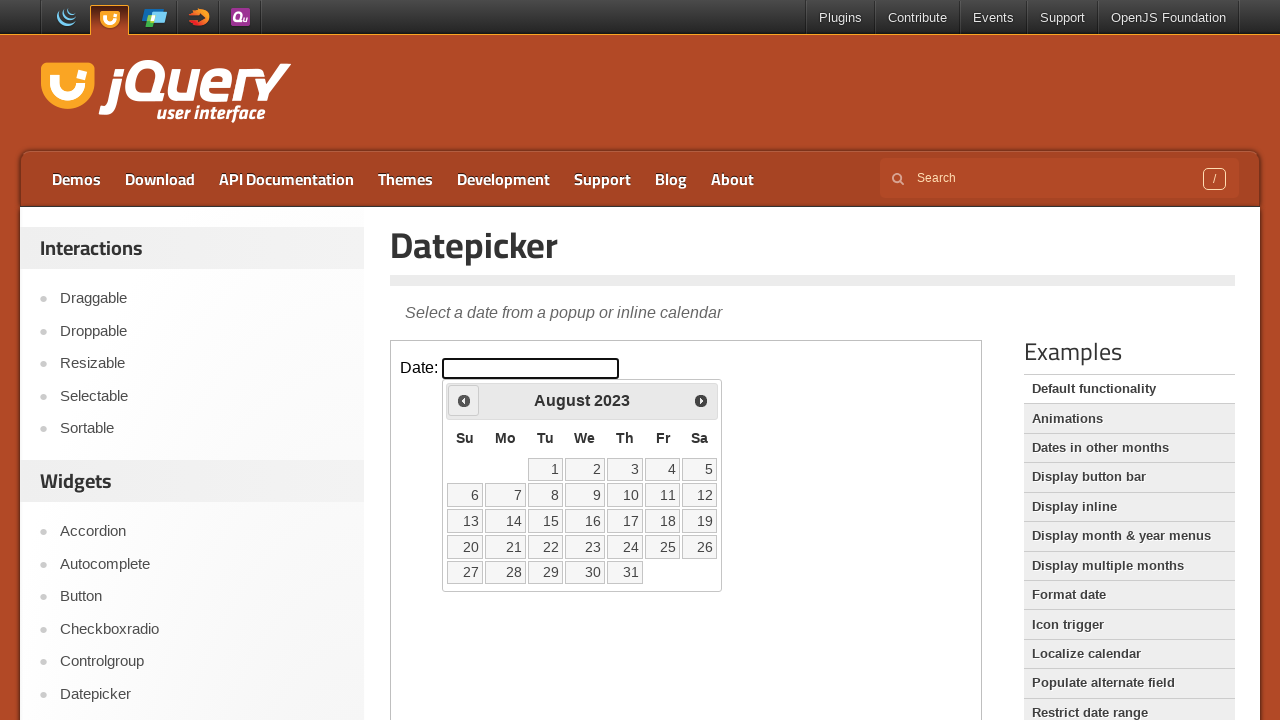

Clicked previous month button to navigate towards July 2022 at (464, 400) on .demo-frame >> internal:control=enter-frame >> .ui-datepicker-prev
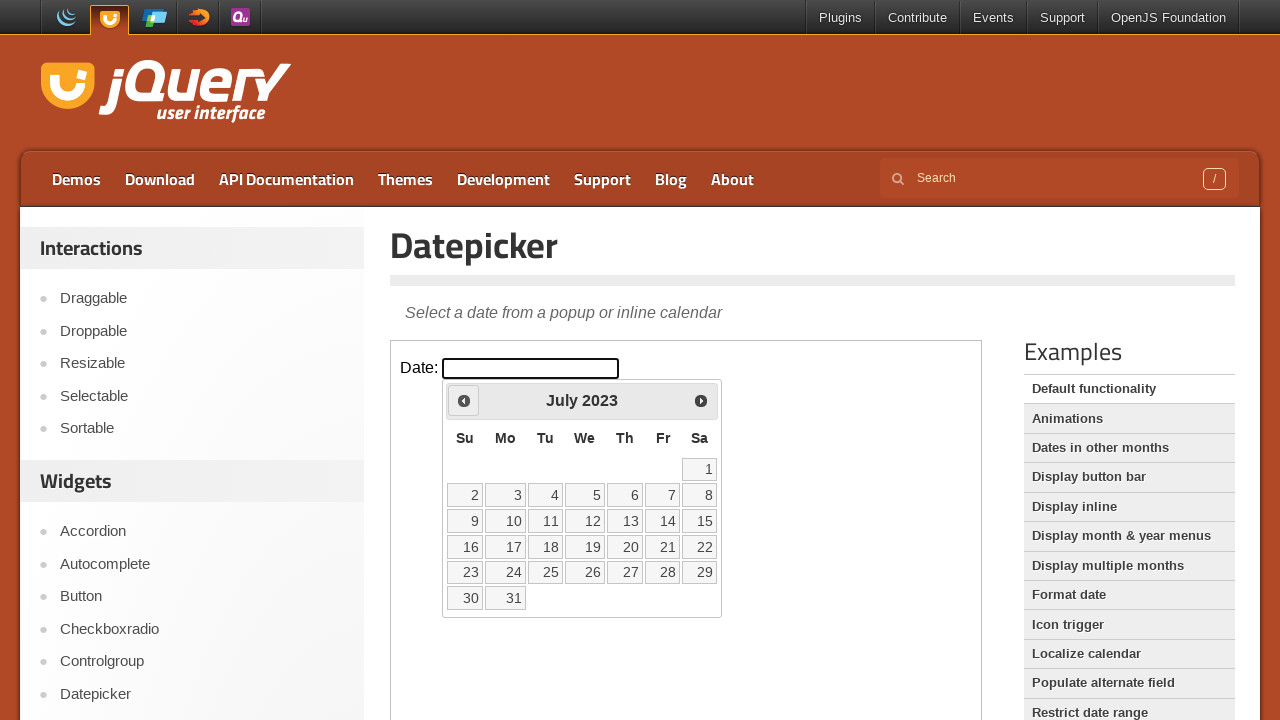

Waited for calendar to update
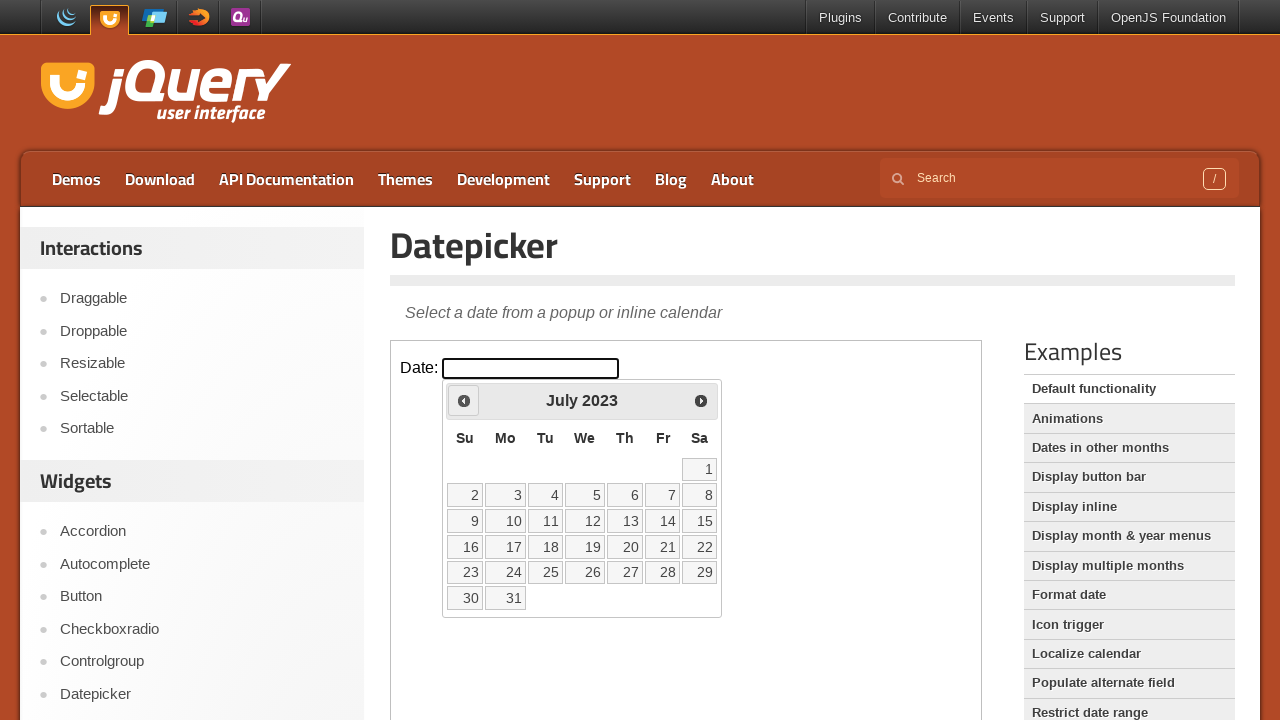

Clicked previous month button to navigate towards July 2022 at (464, 400) on .demo-frame >> internal:control=enter-frame >> .ui-datepicker-prev
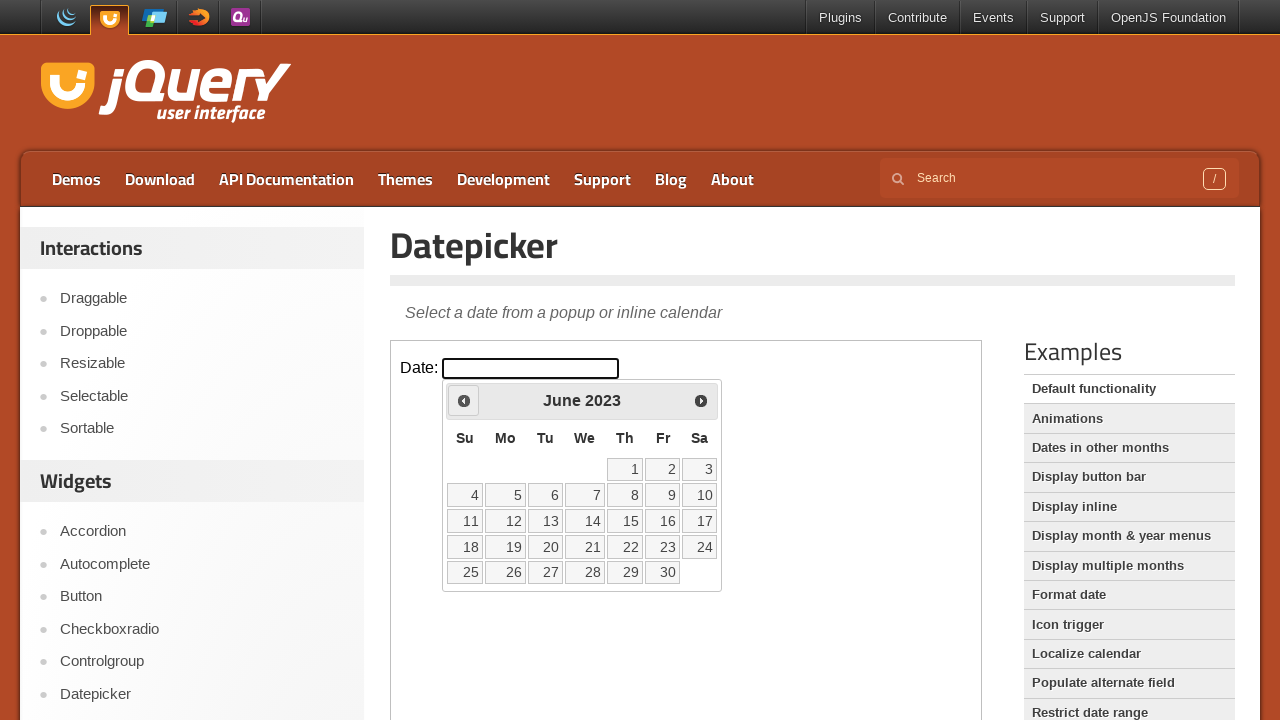

Waited for calendar to update
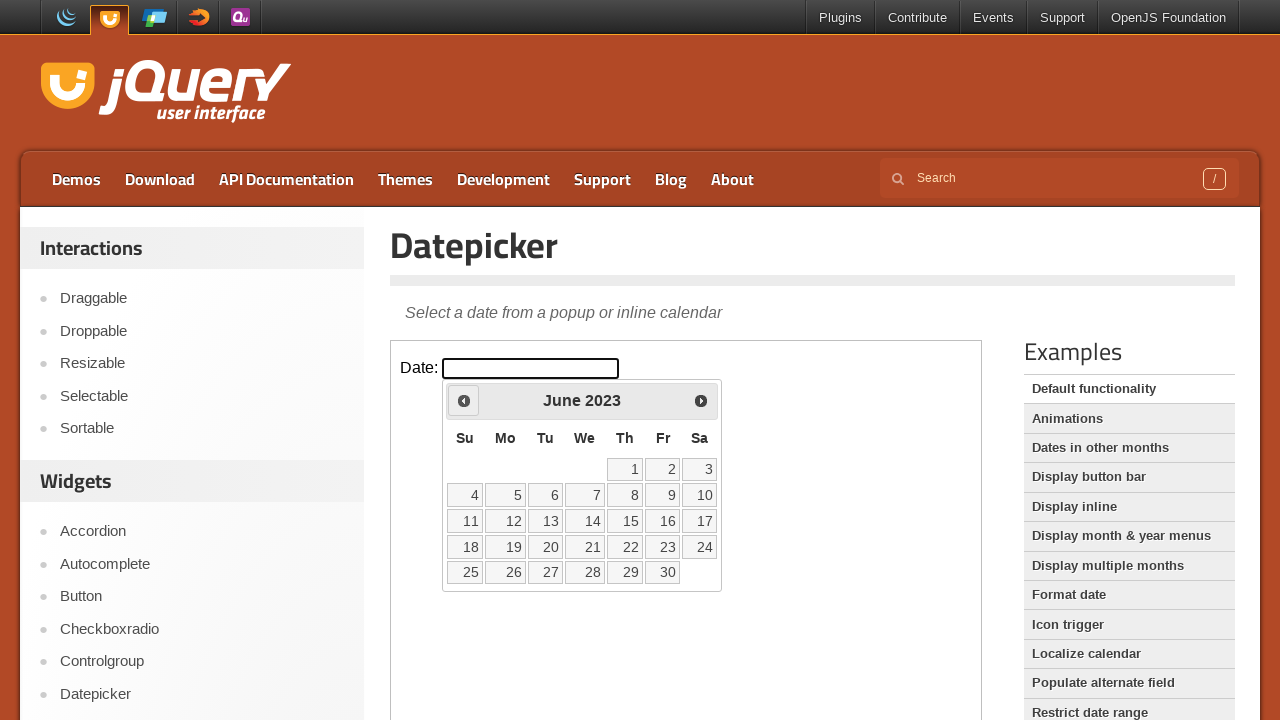

Clicked previous month button to navigate towards July 2022 at (464, 400) on .demo-frame >> internal:control=enter-frame >> .ui-datepicker-prev
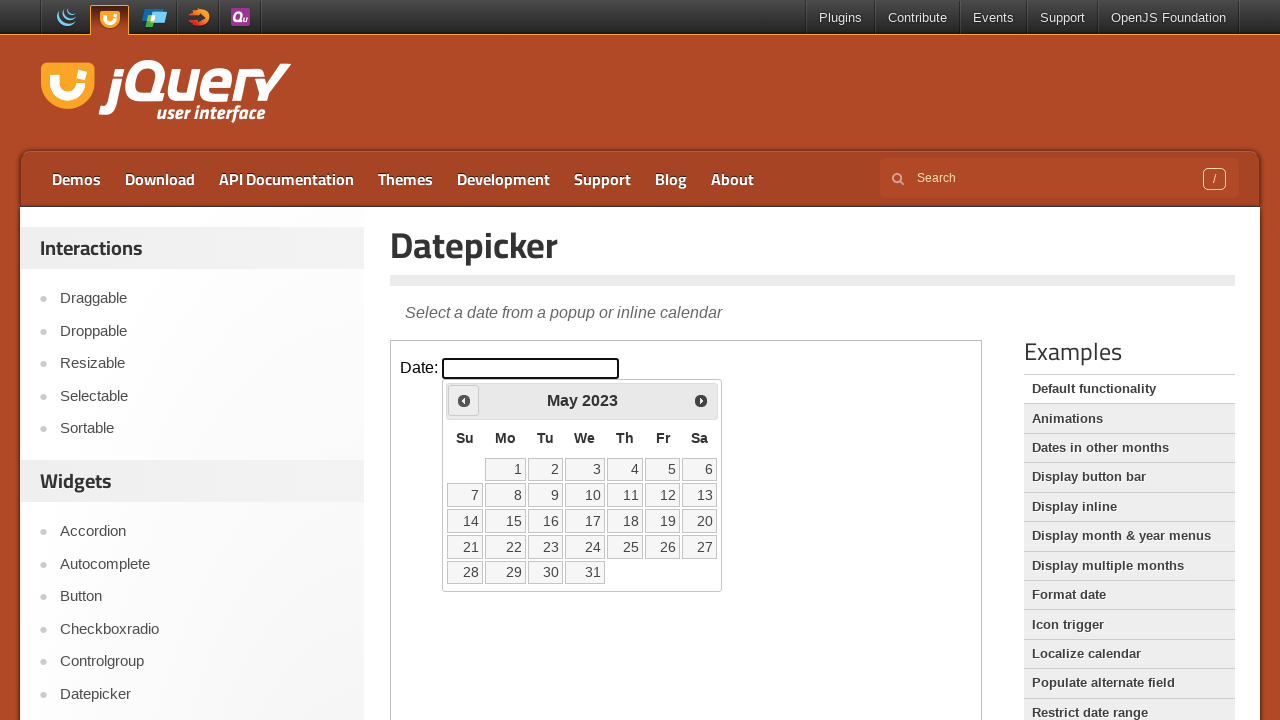

Waited for calendar to update
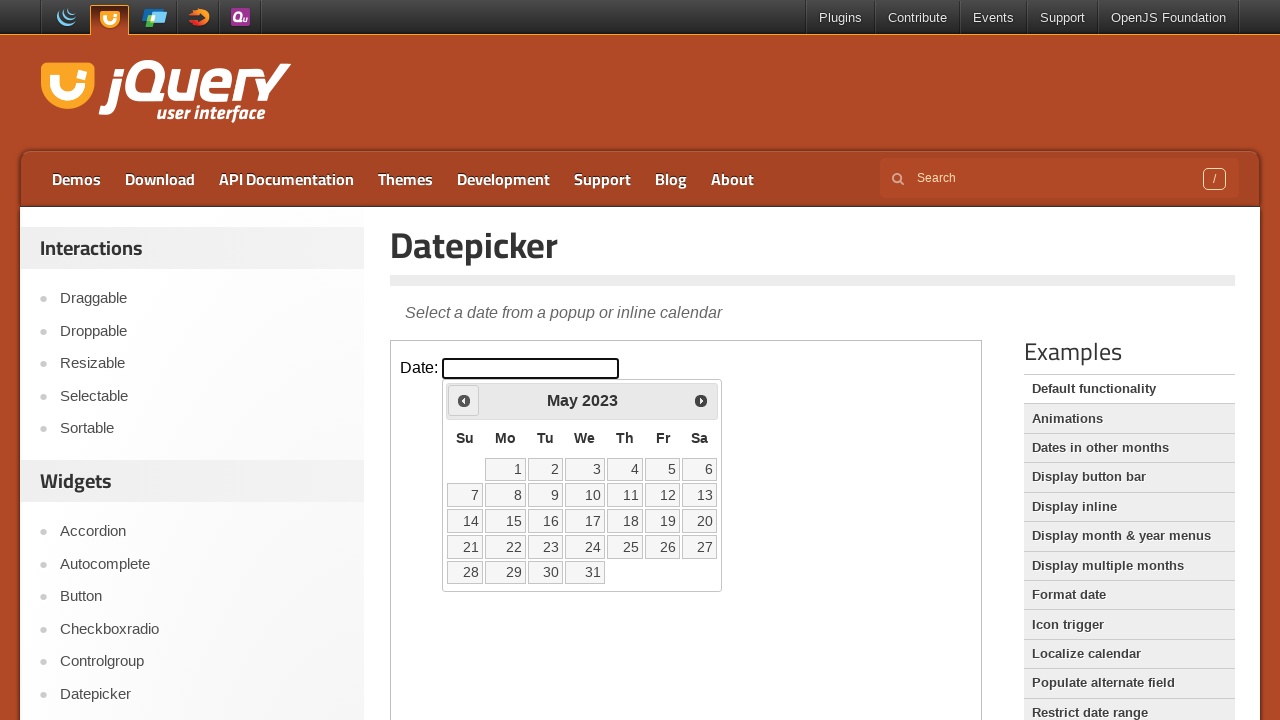

Clicked previous month button to navigate towards July 2022 at (464, 400) on .demo-frame >> internal:control=enter-frame >> .ui-datepicker-prev
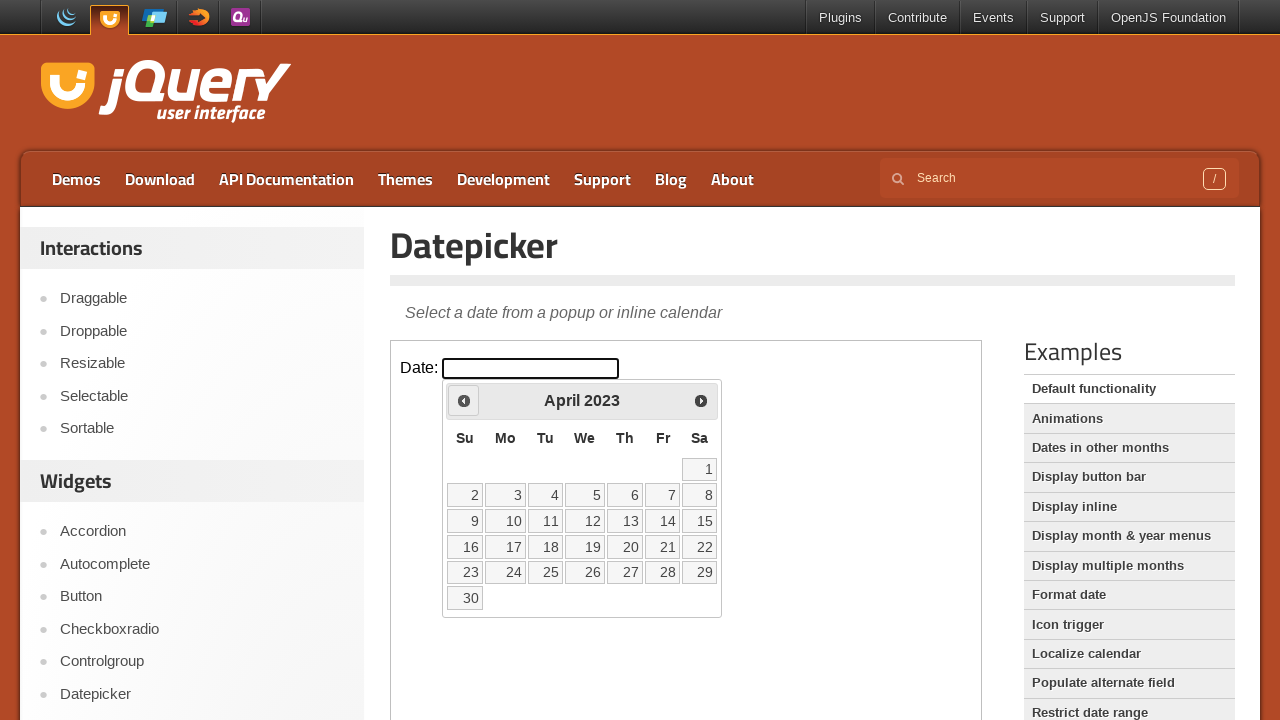

Waited for calendar to update
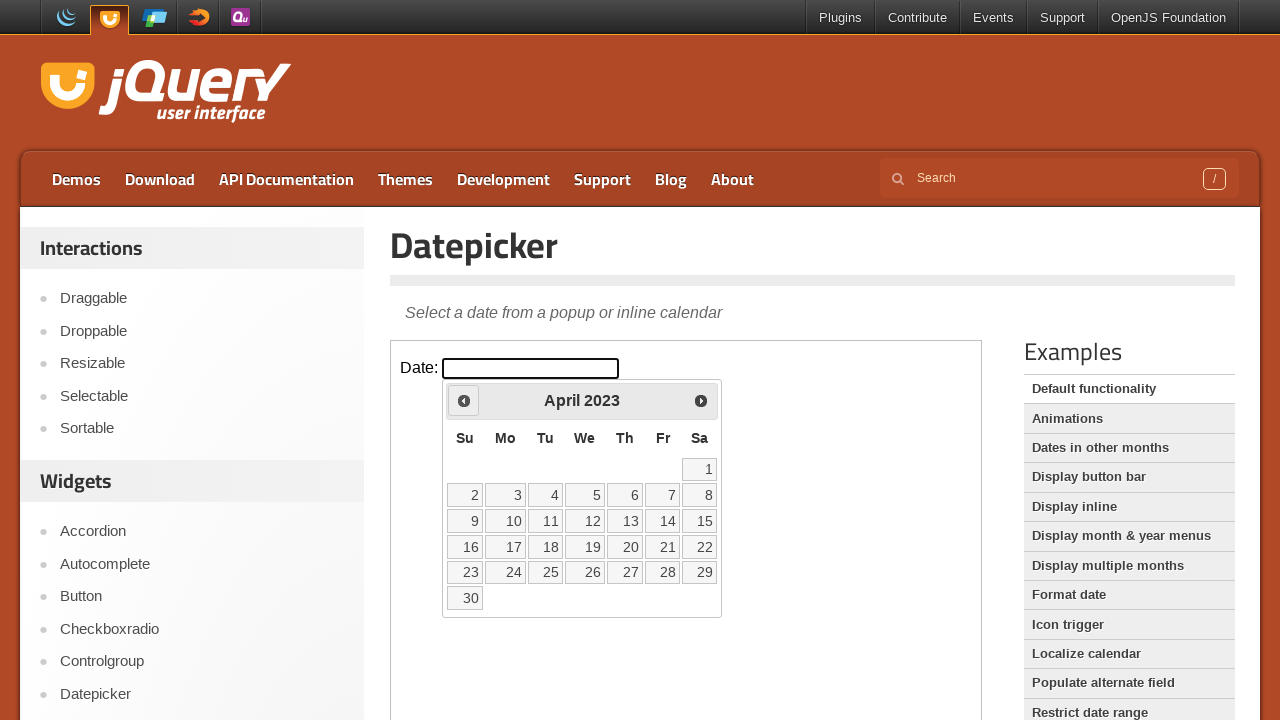

Clicked previous month button to navigate towards July 2022 at (464, 400) on .demo-frame >> internal:control=enter-frame >> .ui-datepicker-prev
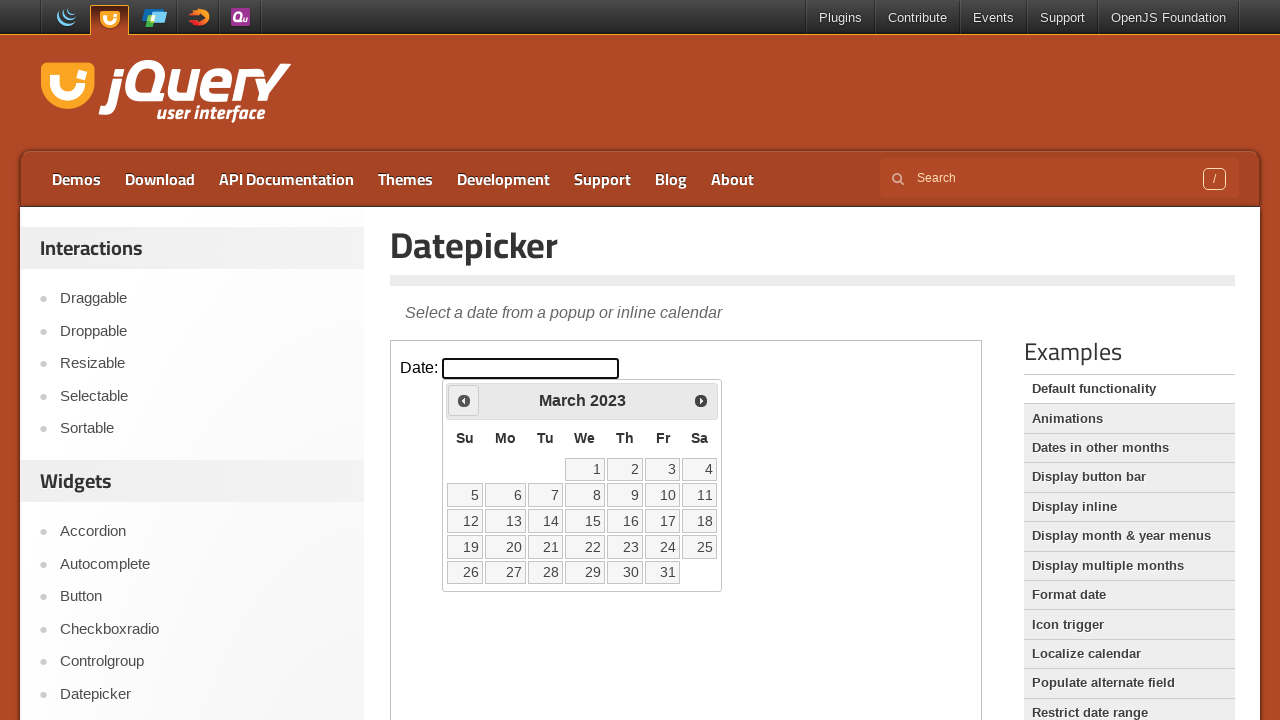

Waited for calendar to update
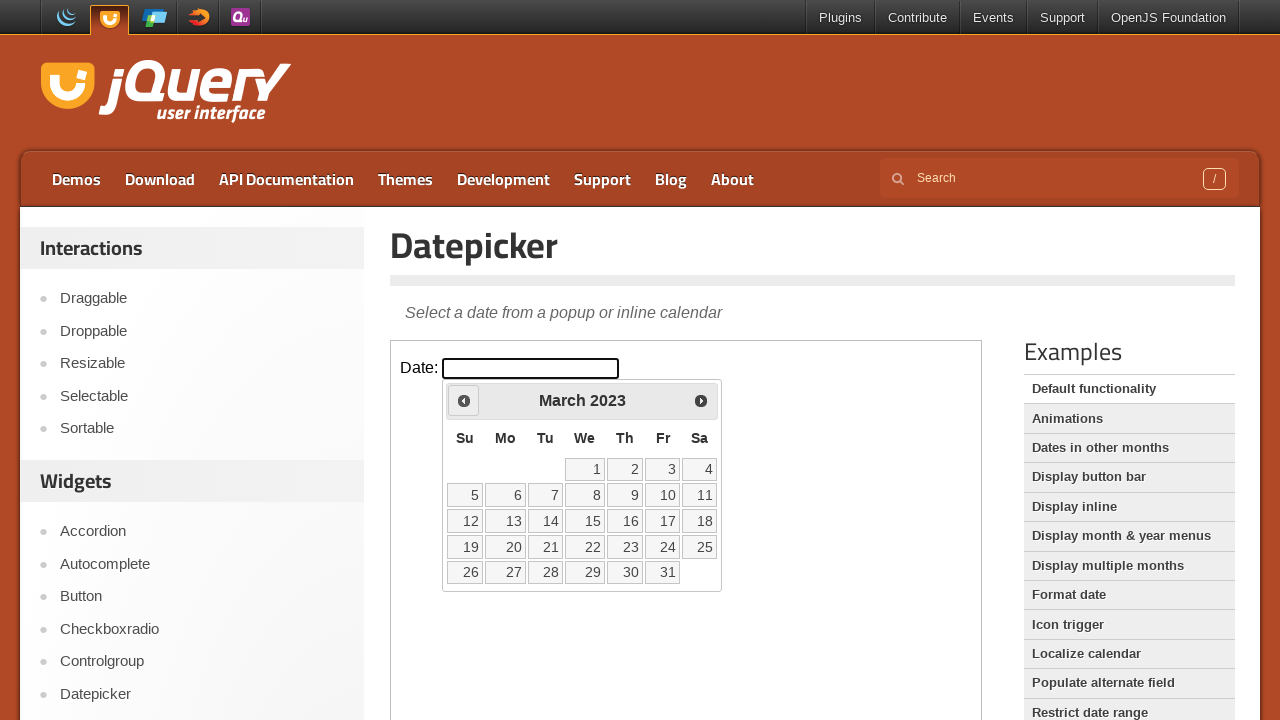

Clicked previous month button to navigate towards July 2022 at (464, 400) on .demo-frame >> internal:control=enter-frame >> .ui-datepicker-prev
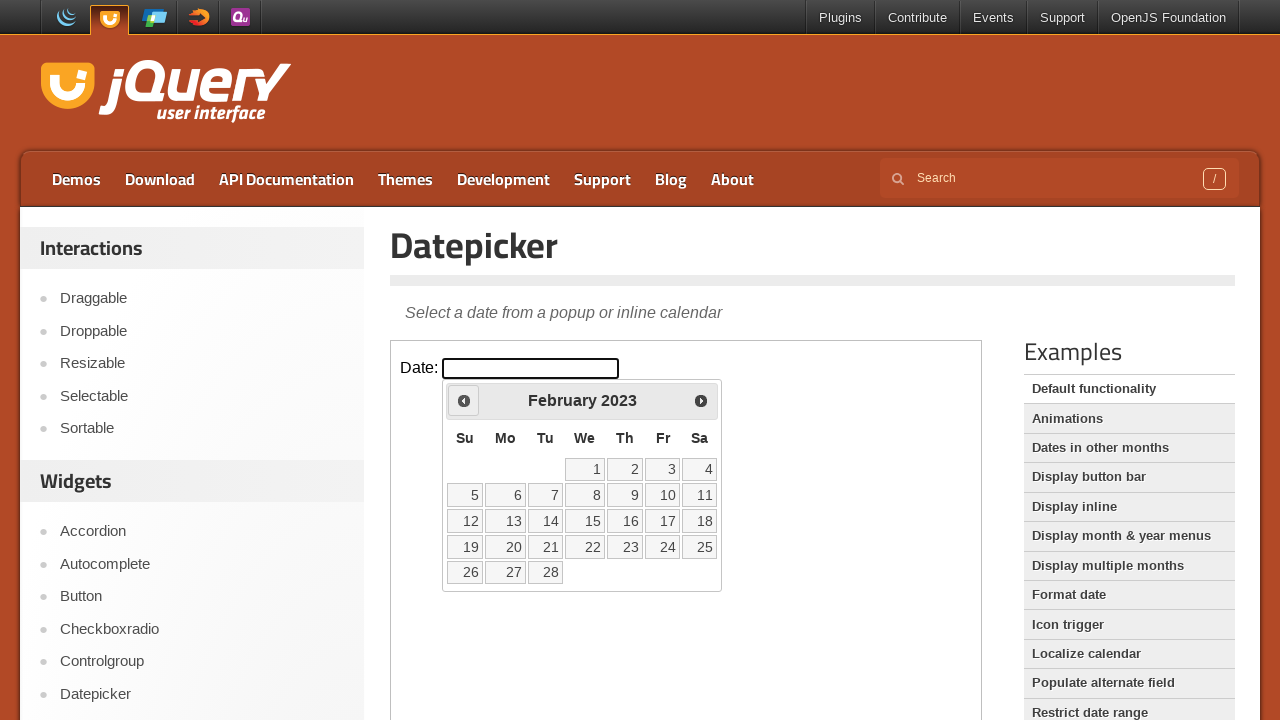

Waited for calendar to update
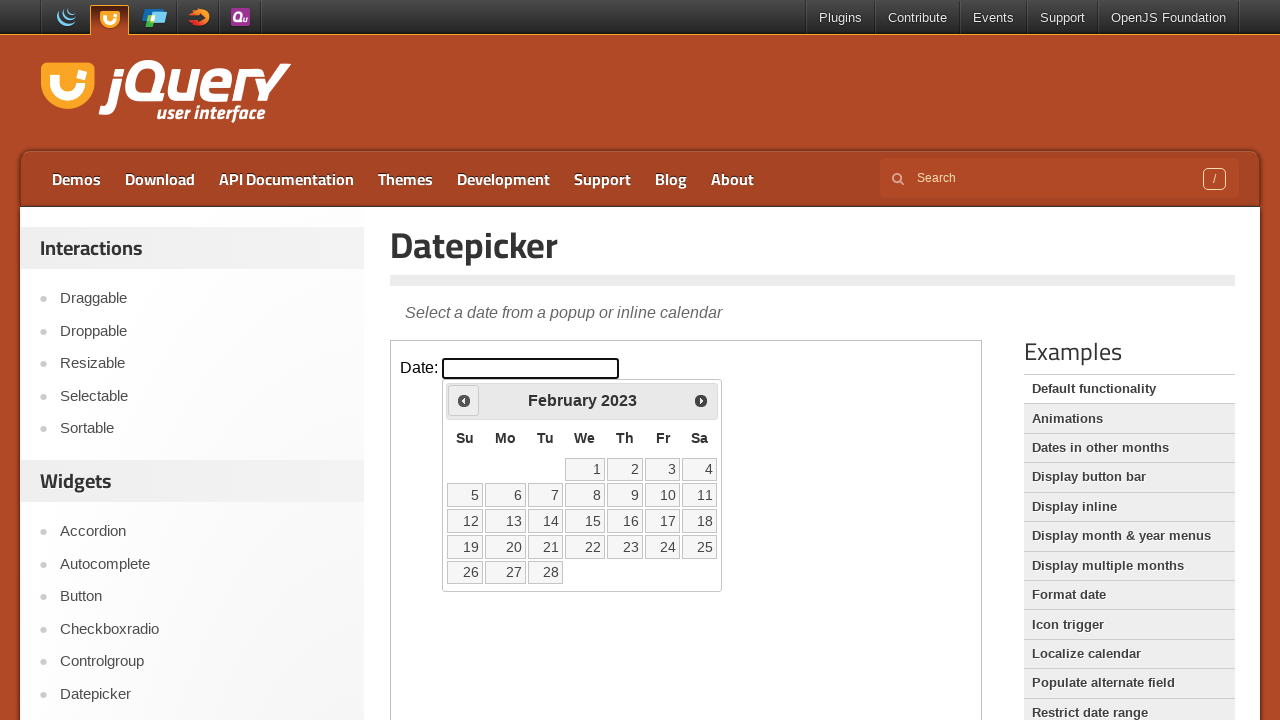

Clicked previous month button to navigate towards July 2022 at (464, 400) on .demo-frame >> internal:control=enter-frame >> .ui-datepicker-prev
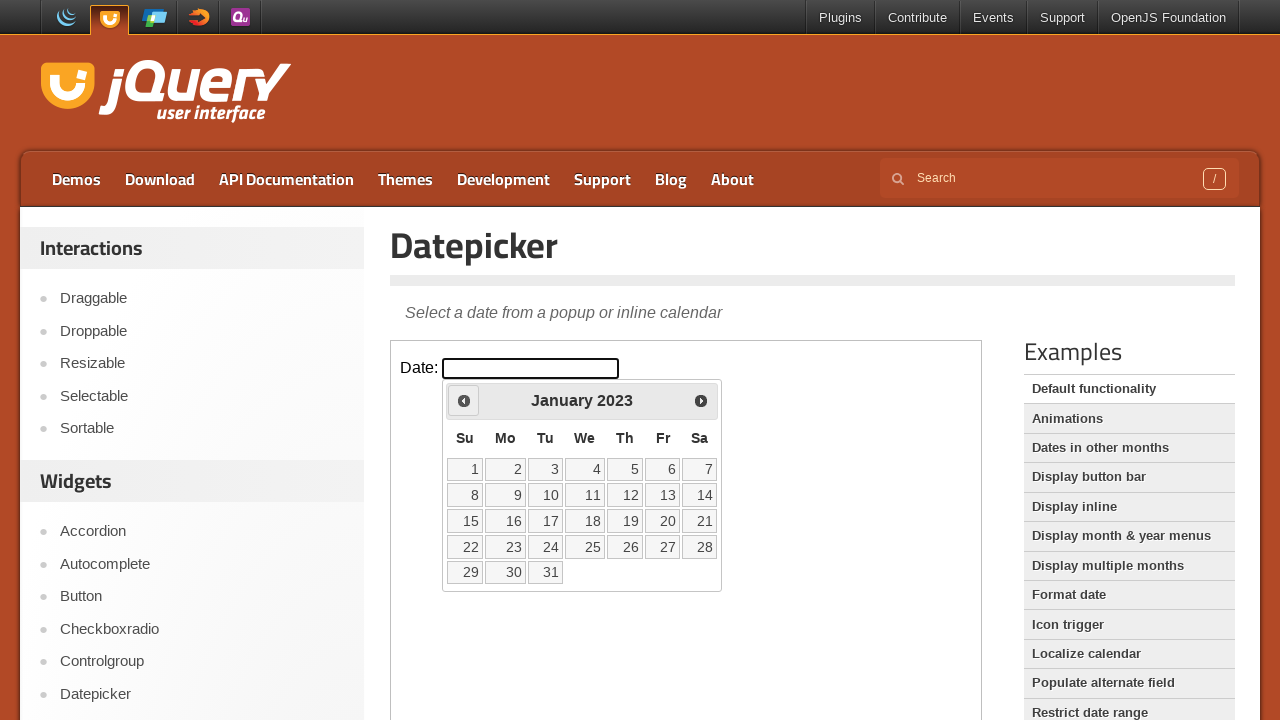

Waited for calendar to update
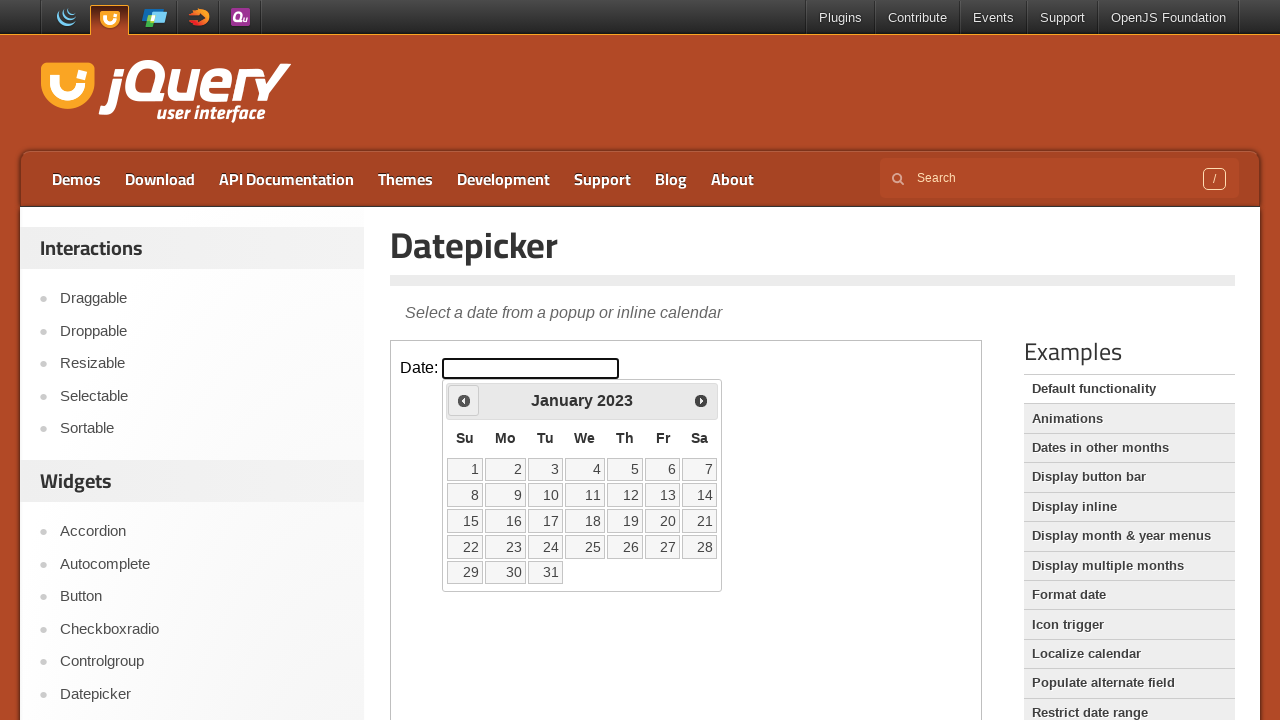

Clicked previous month button to navigate towards July 2022 at (464, 400) on .demo-frame >> internal:control=enter-frame >> .ui-datepicker-prev
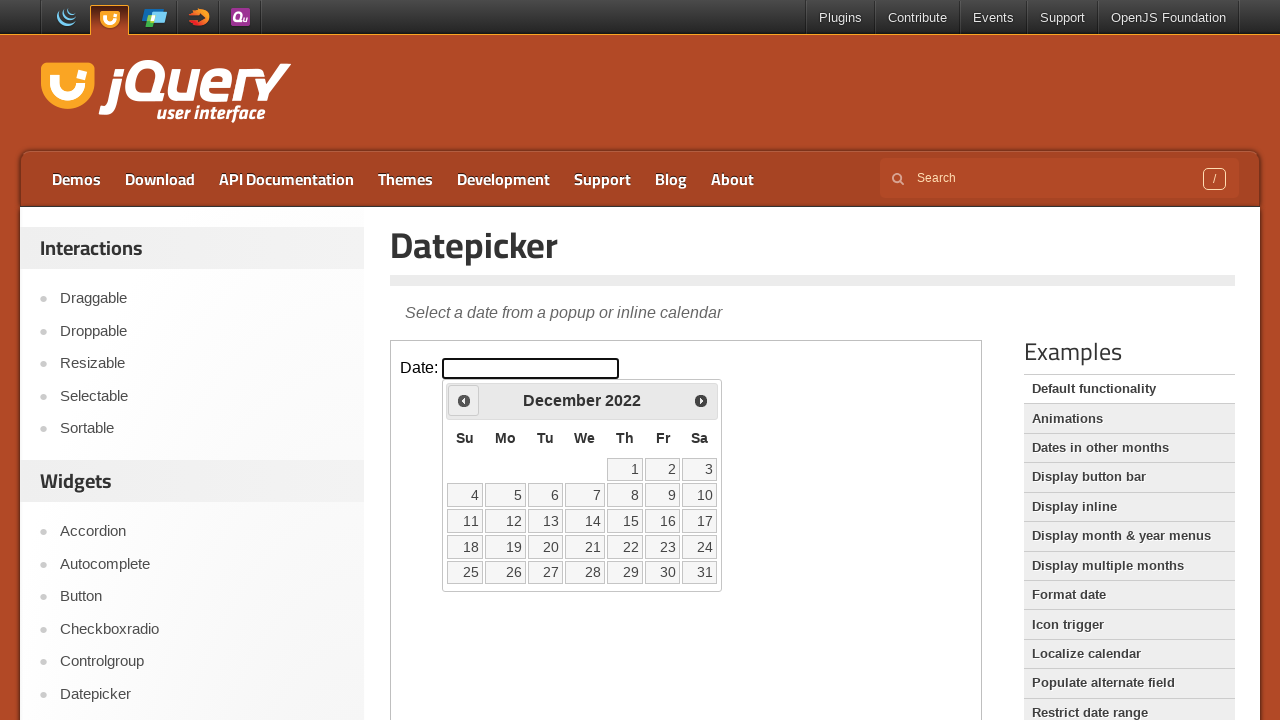

Waited for calendar to update
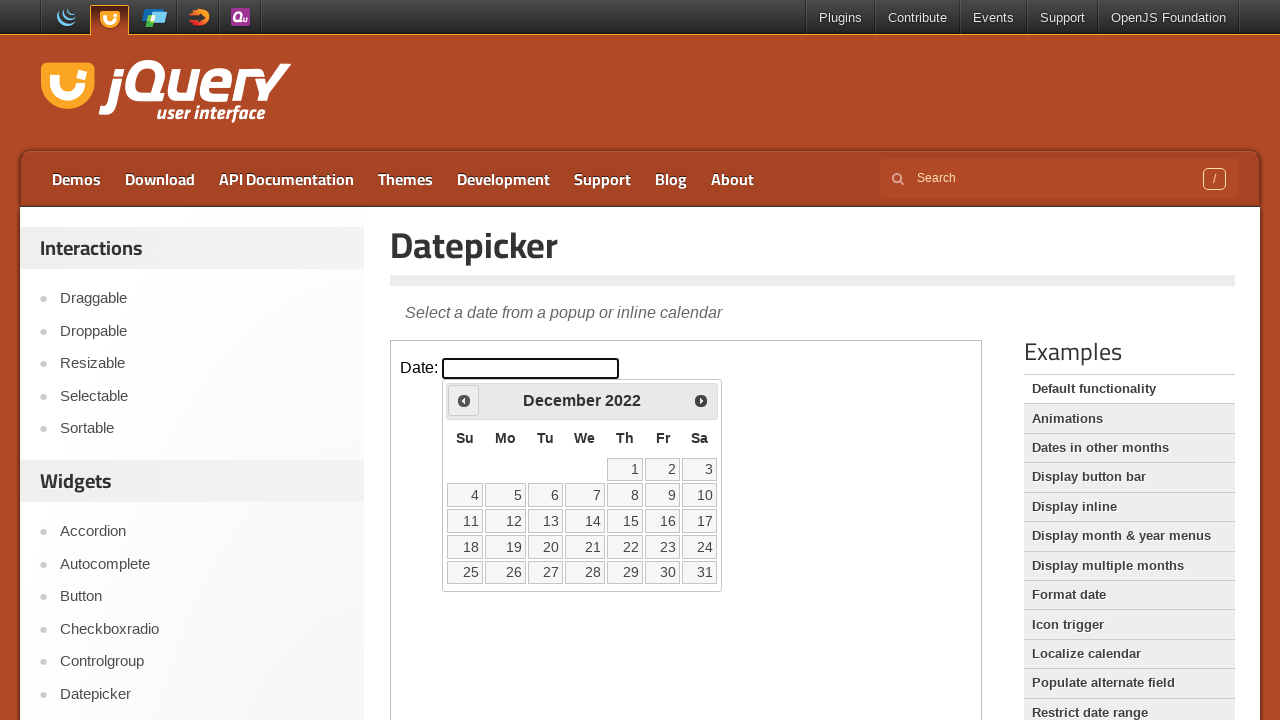

Clicked previous month button to navigate towards July 2022 at (464, 400) on .demo-frame >> internal:control=enter-frame >> .ui-datepicker-prev
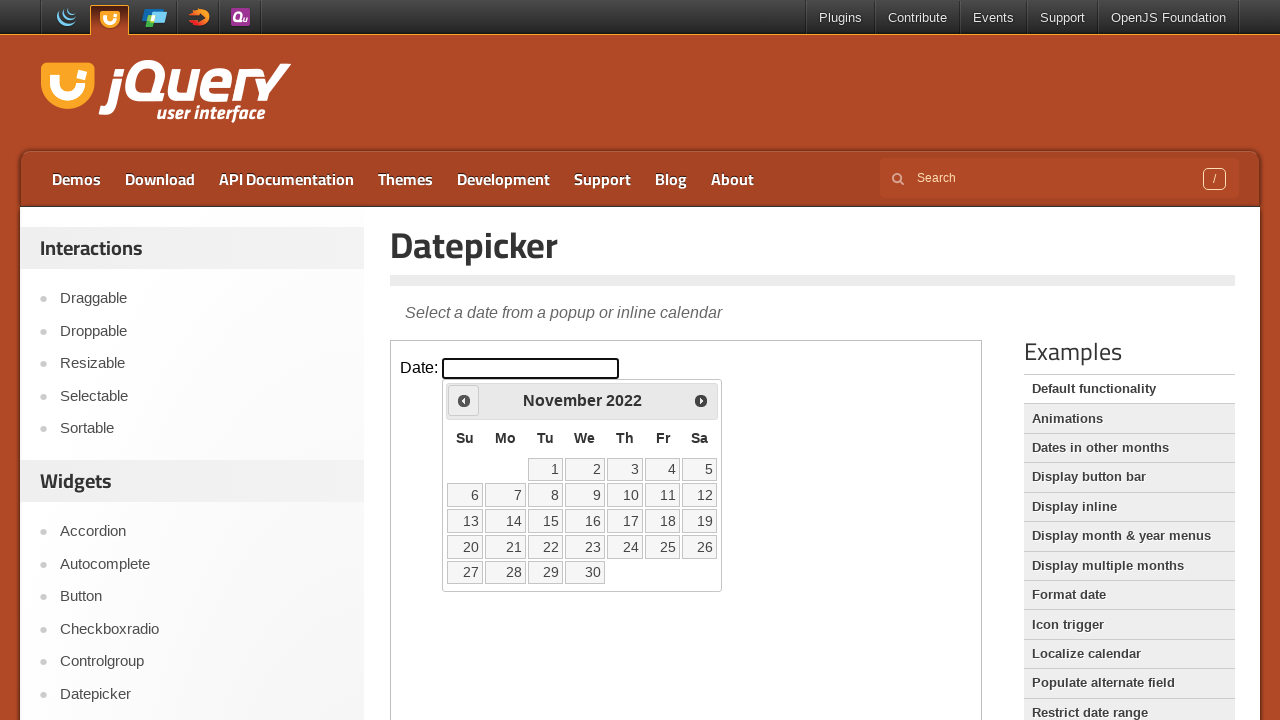

Waited for calendar to update
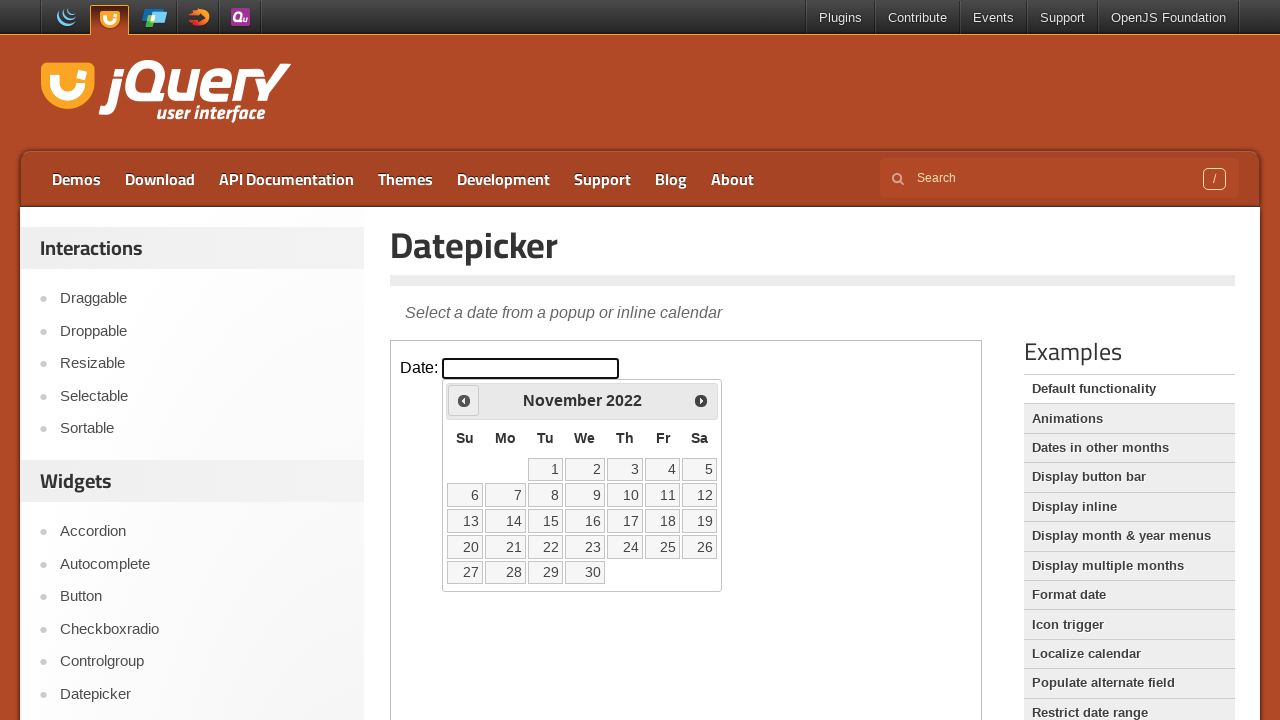

Clicked previous month button to navigate towards July 2022 at (464, 400) on .demo-frame >> internal:control=enter-frame >> .ui-datepicker-prev
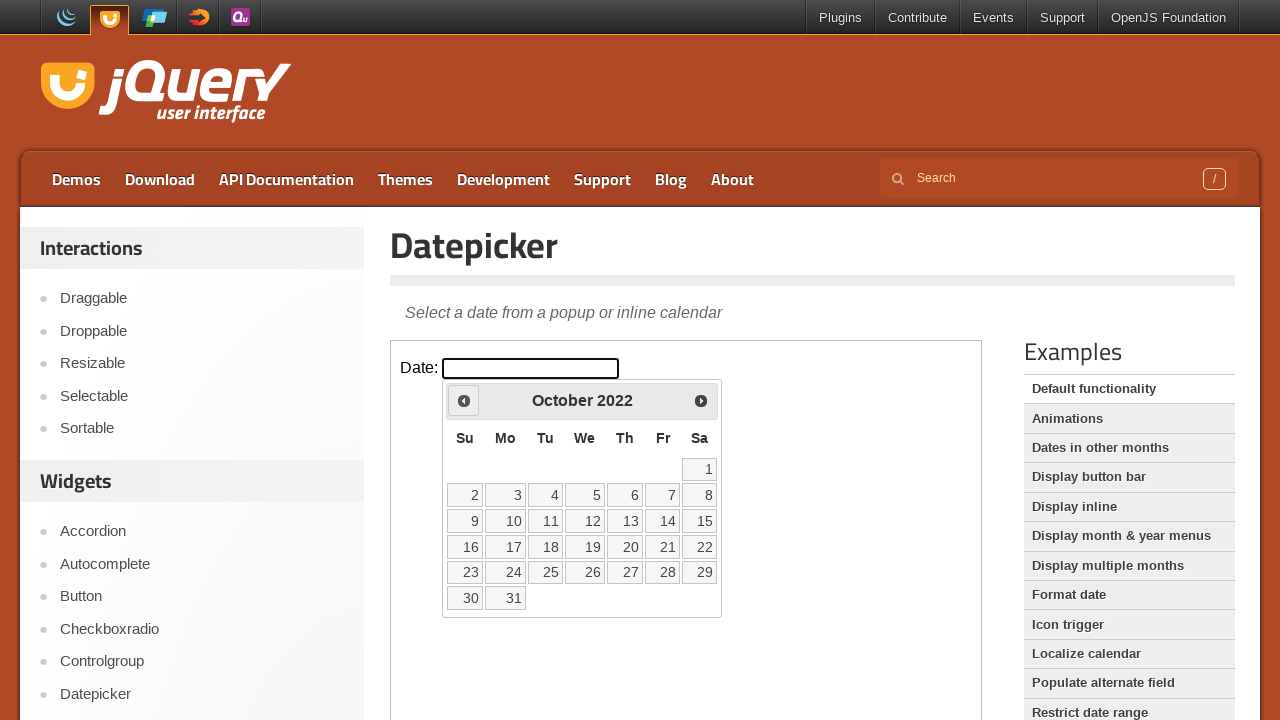

Waited for calendar to update
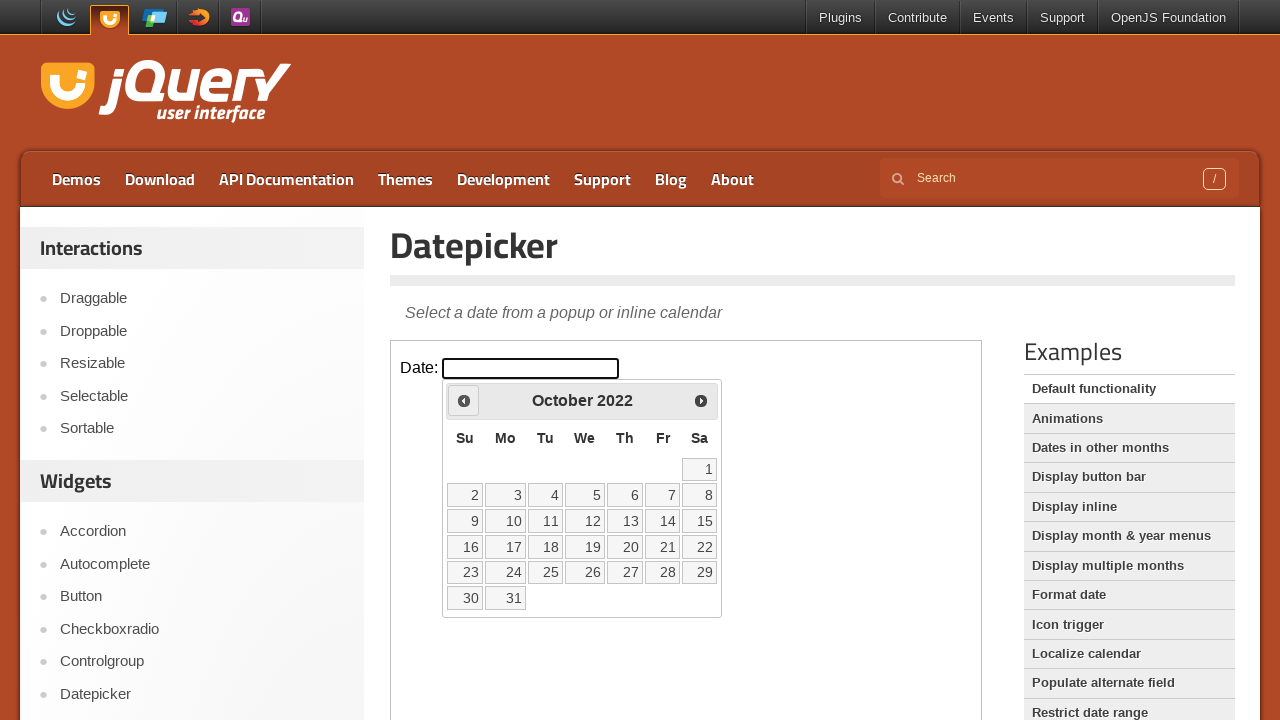

Clicked previous month button to navigate towards July 2022 at (464, 400) on .demo-frame >> internal:control=enter-frame >> .ui-datepicker-prev
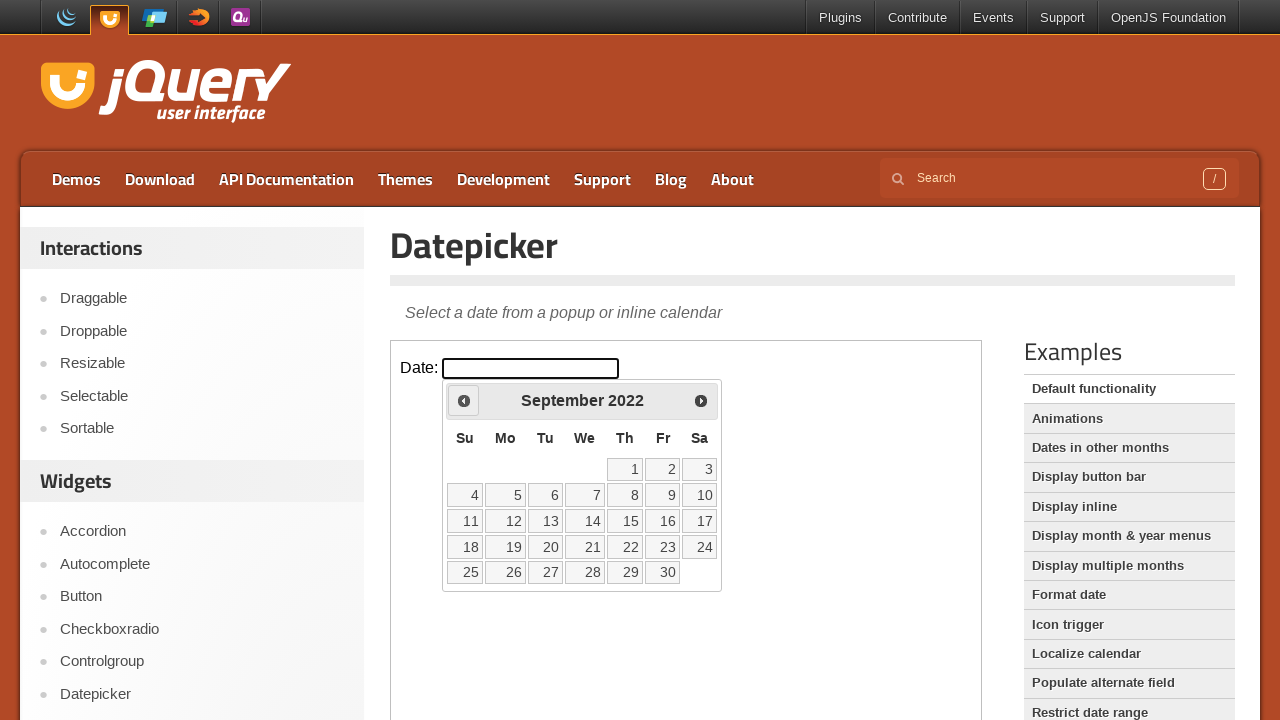

Waited for calendar to update
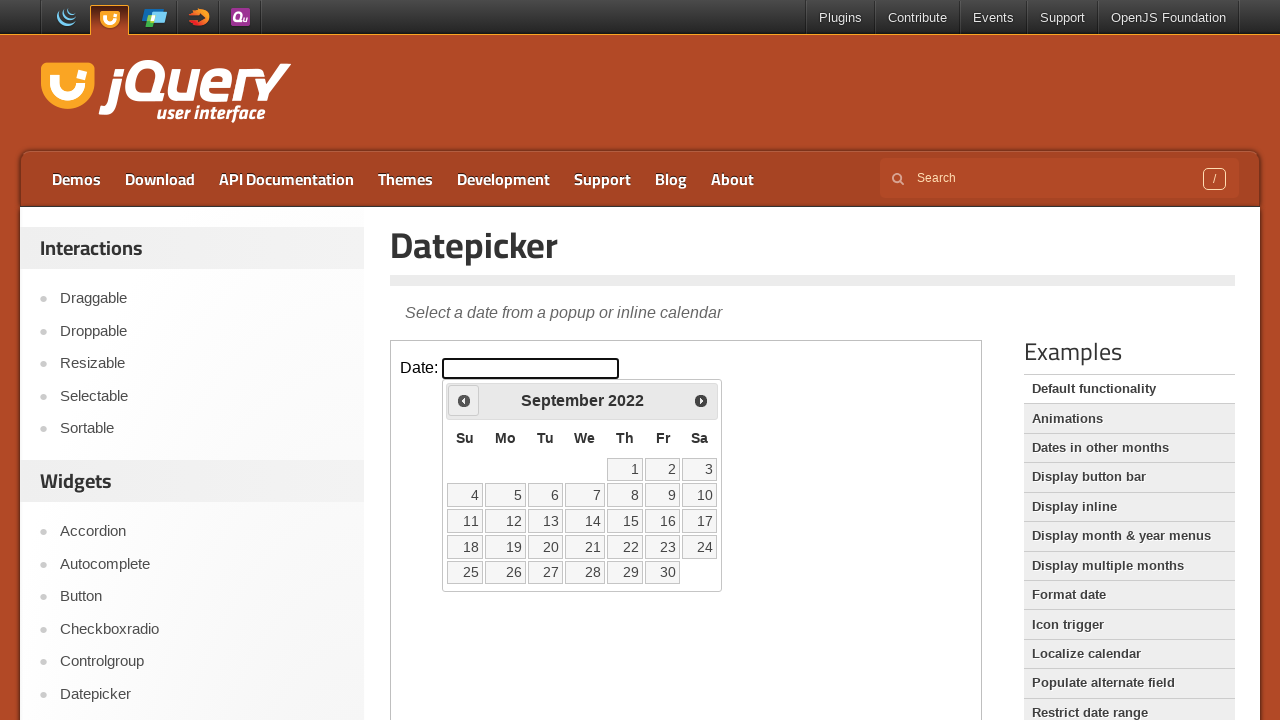

Clicked previous month button to navigate towards July 2022 at (464, 400) on .demo-frame >> internal:control=enter-frame >> .ui-datepicker-prev
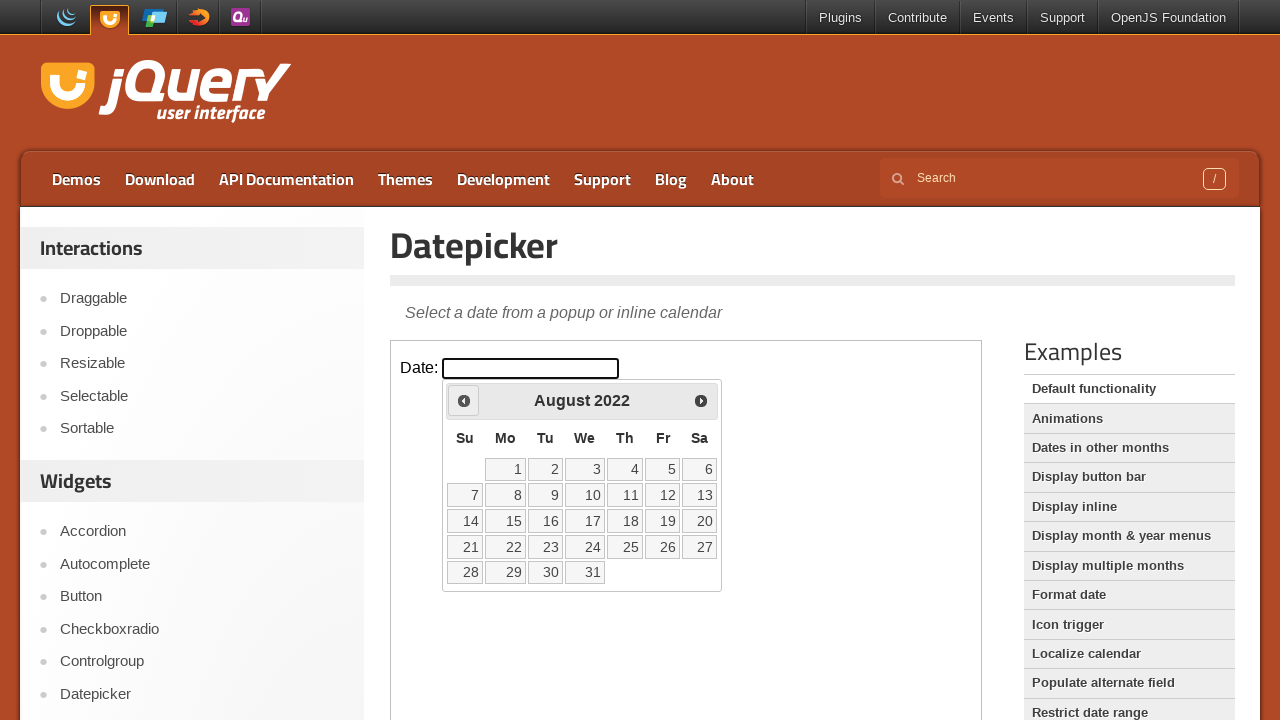

Waited for calendar to update
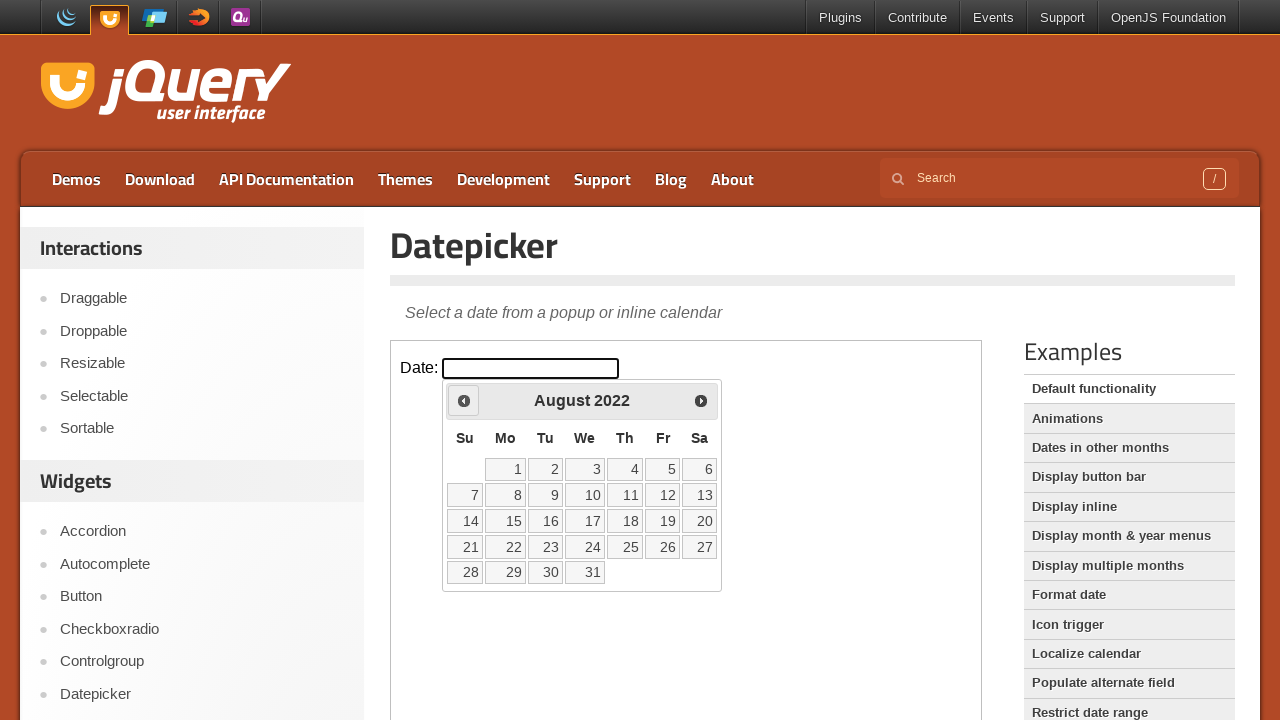

Clicked previous month button to navigate towards July 2022 at (464, 400) on .demo-frame >> internal:control=enter-frame >> .ui-datepicker-prev
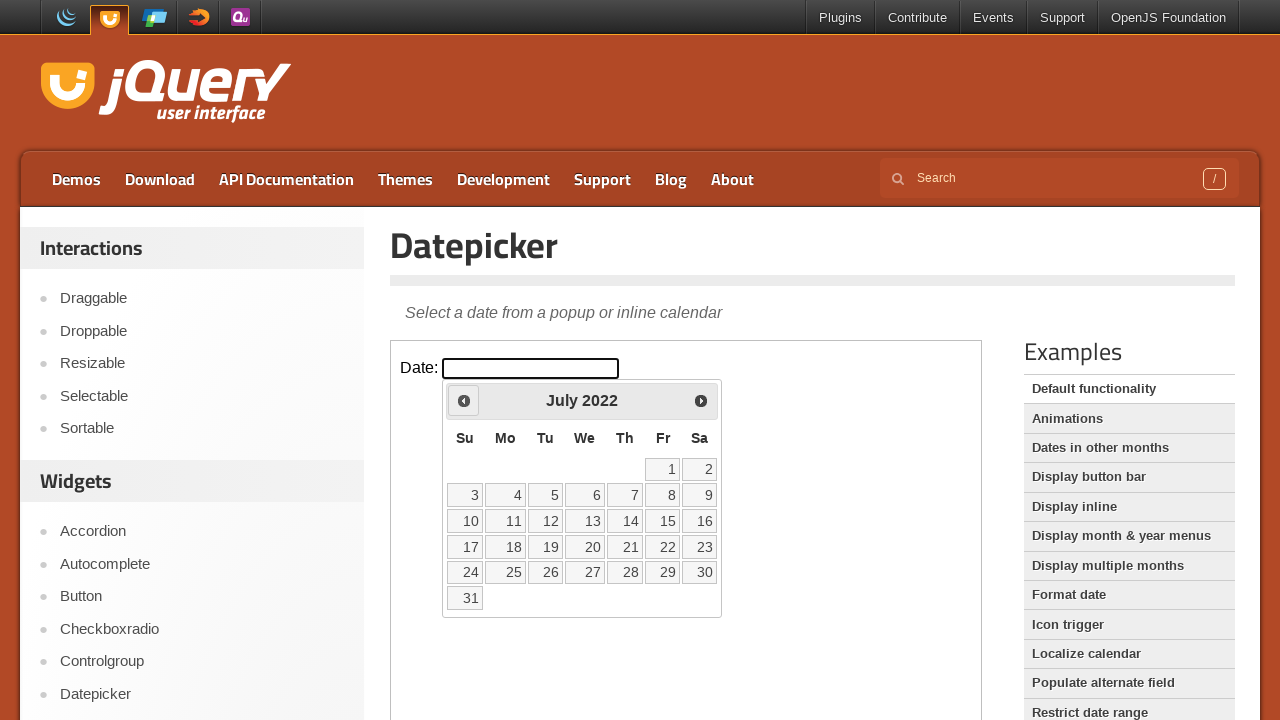

Waited for calendar to update
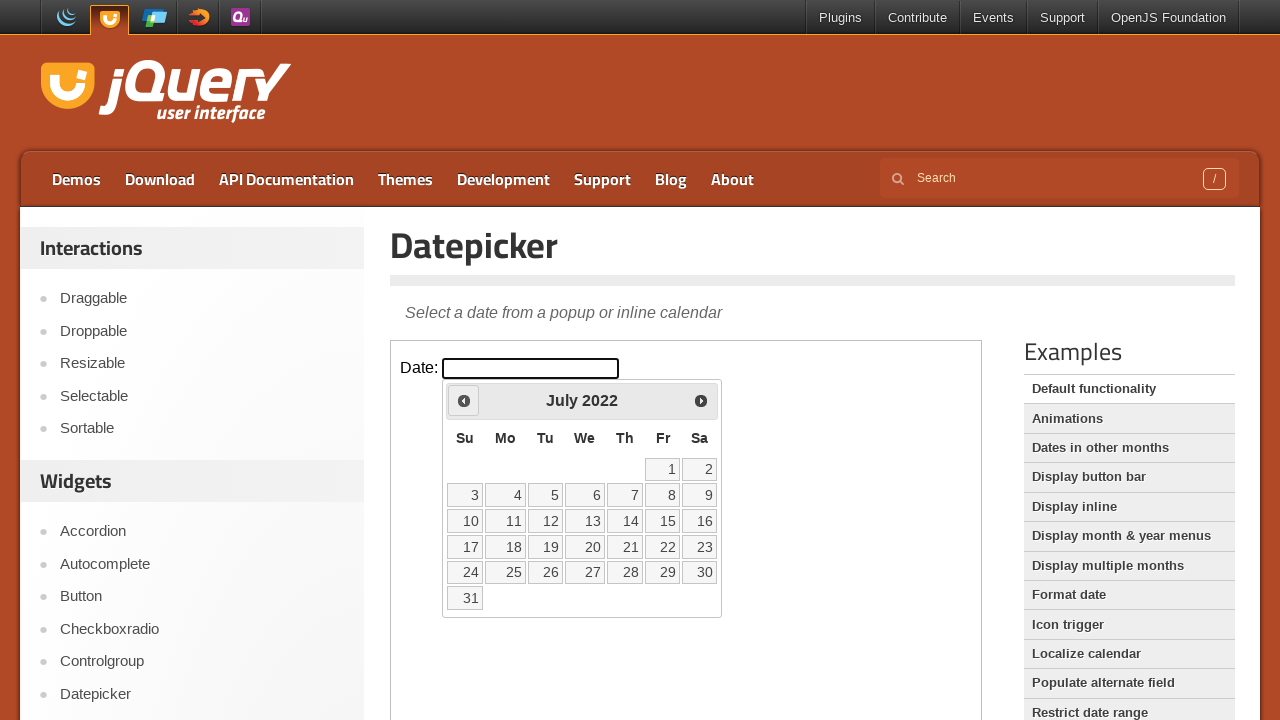

Clicked previous month button to navigate towards July 2022 at (464, 400) on .demo-frame >> internal:control=enter-frame >> .ui-datepicker-prev
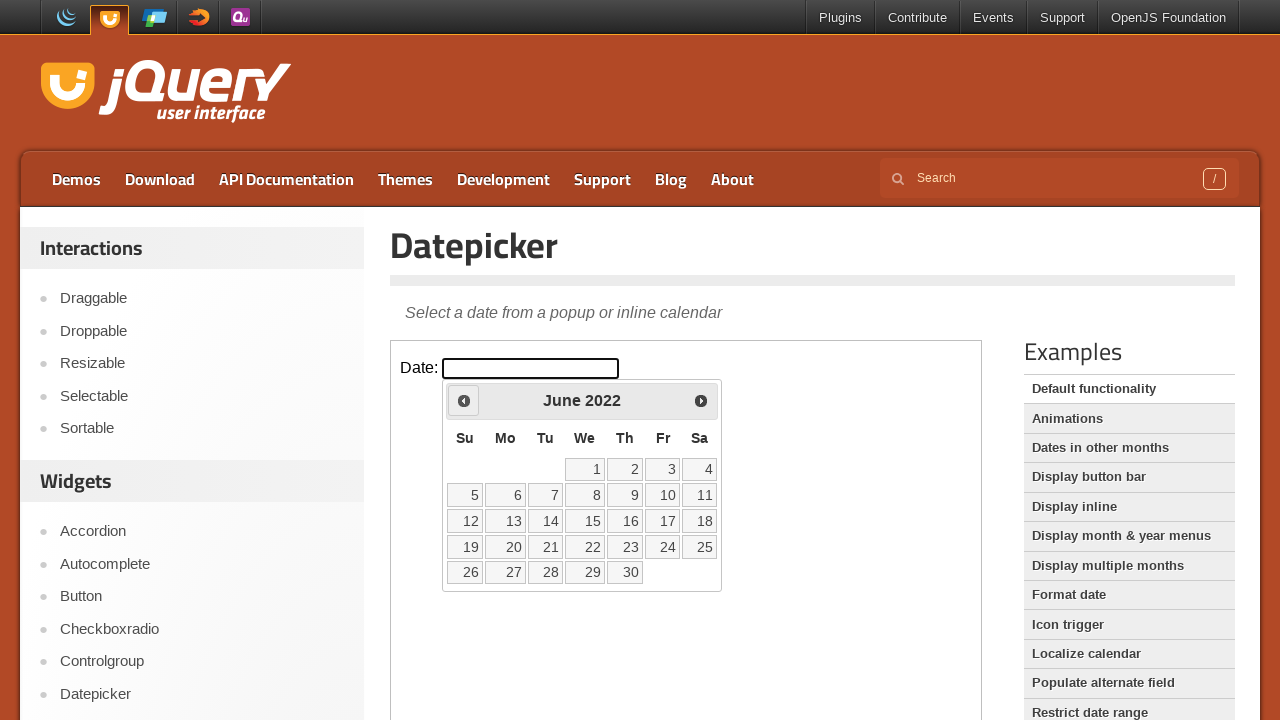

Waited for calendar to update
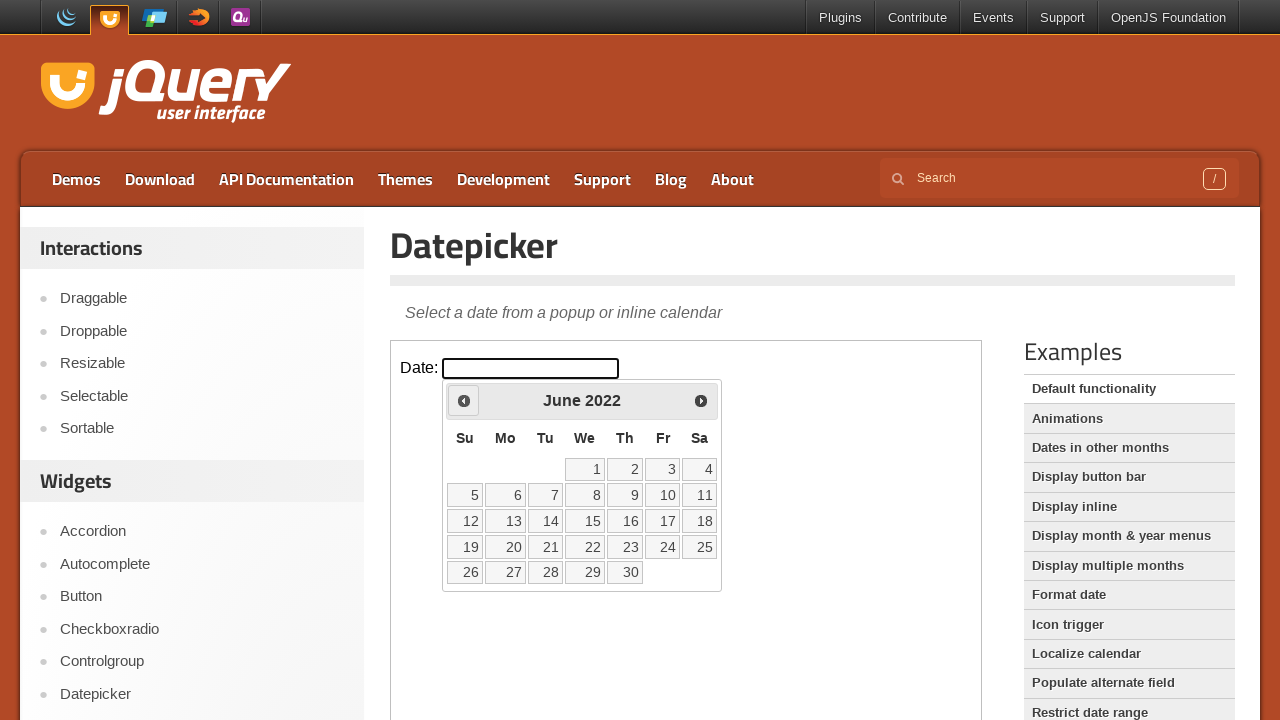

Clicked previous month button to navigate towards July 2022 at (464, 400) on .demo-frame >> internal:control=enter-frame >> .ui-datepicker-prev
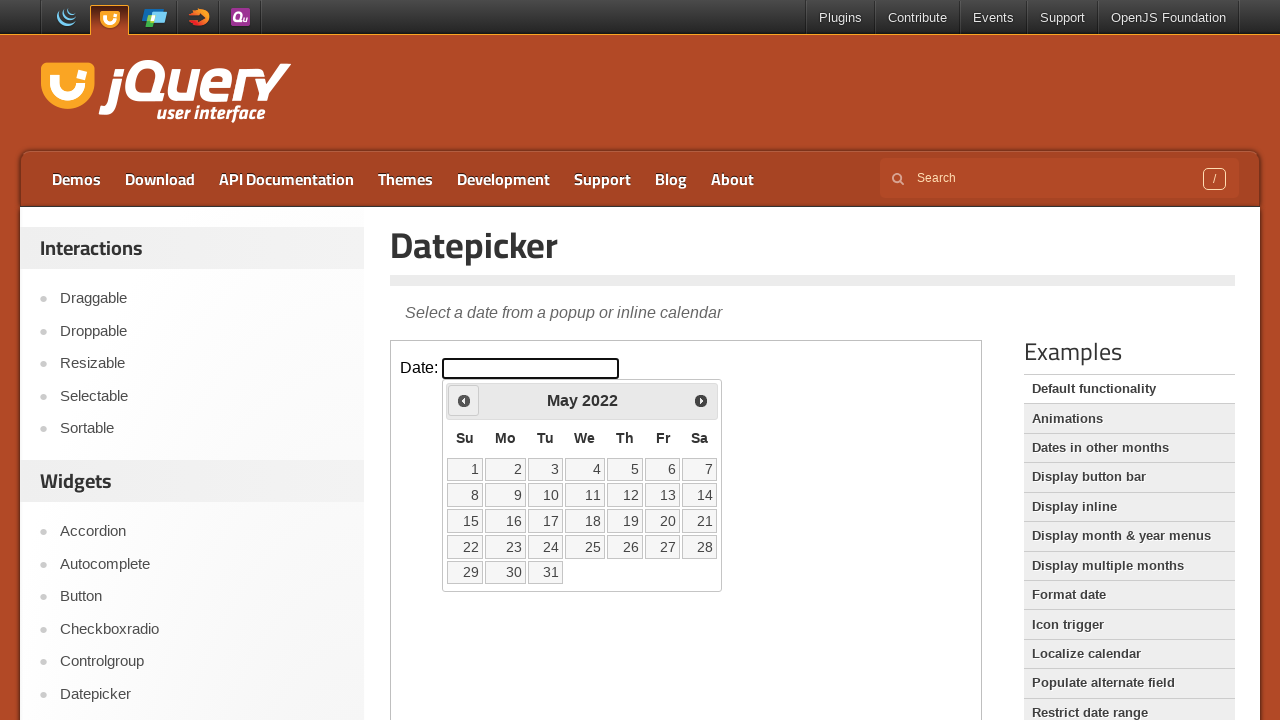

Waited for calendar to update
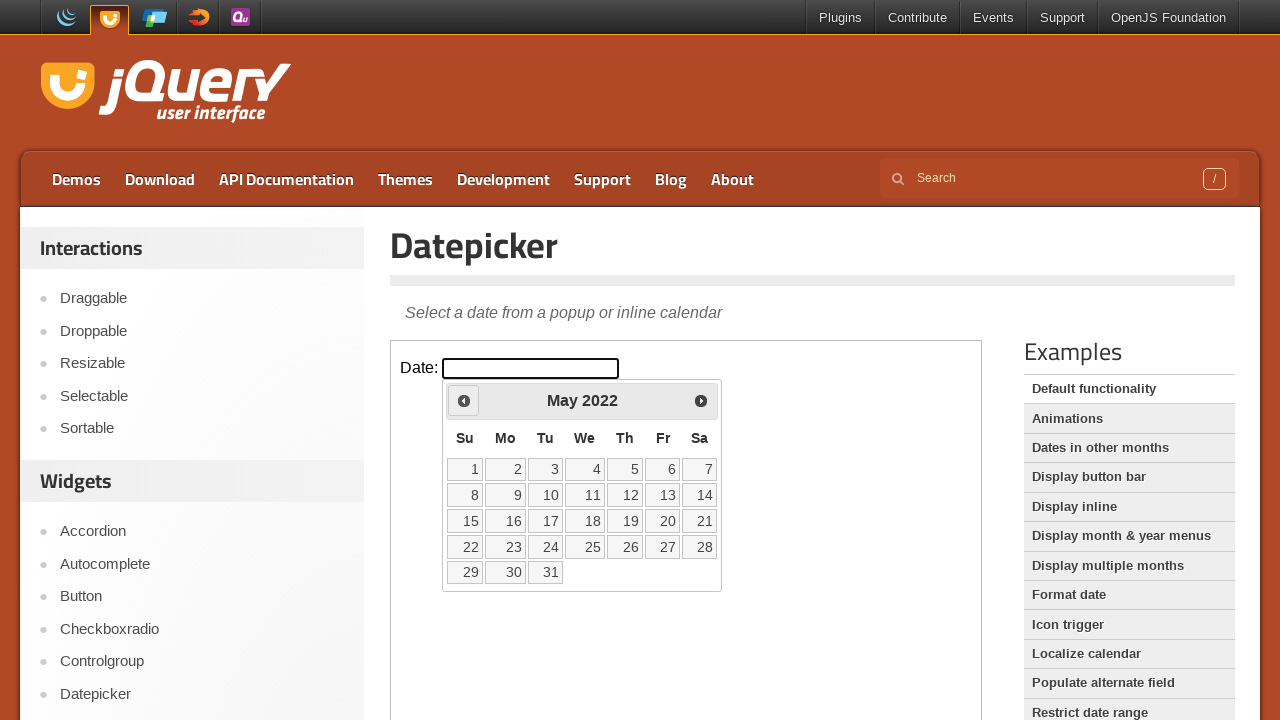

Clicked previous month button to navigate towards July 2022 at (464, 400) on .demo-frame >> internal:control=enter-frame >> .ui-datepicker-prev
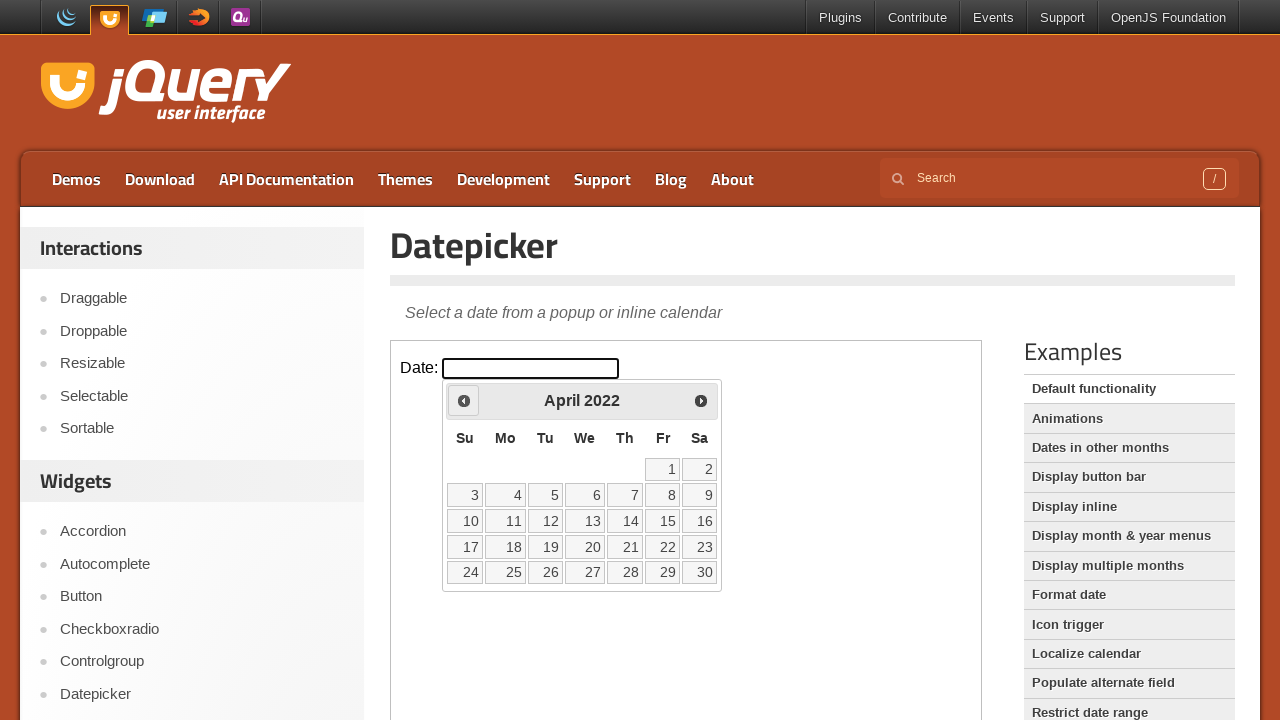

Waited for calendar to update
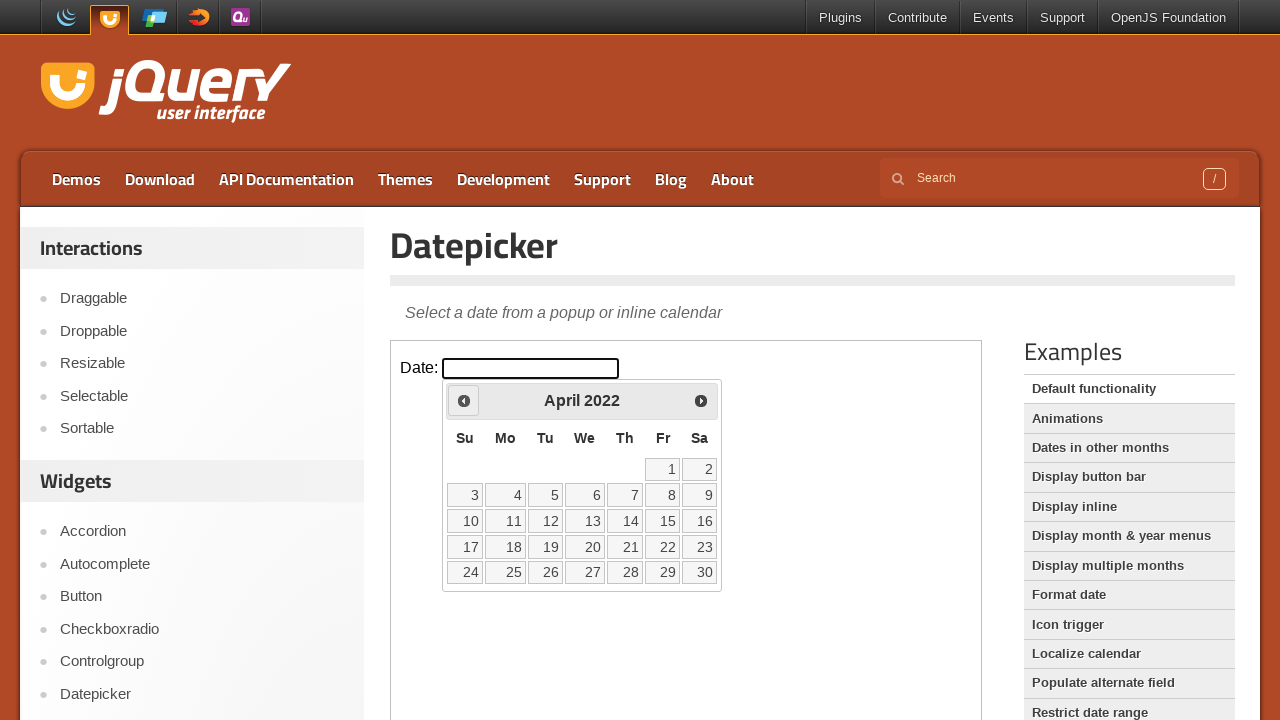

Clicked previous month button to navigate towards July 2022 at (464, 400) on .demo-frame >> internal:control=enter-frame >> .ui-datepicker-prev
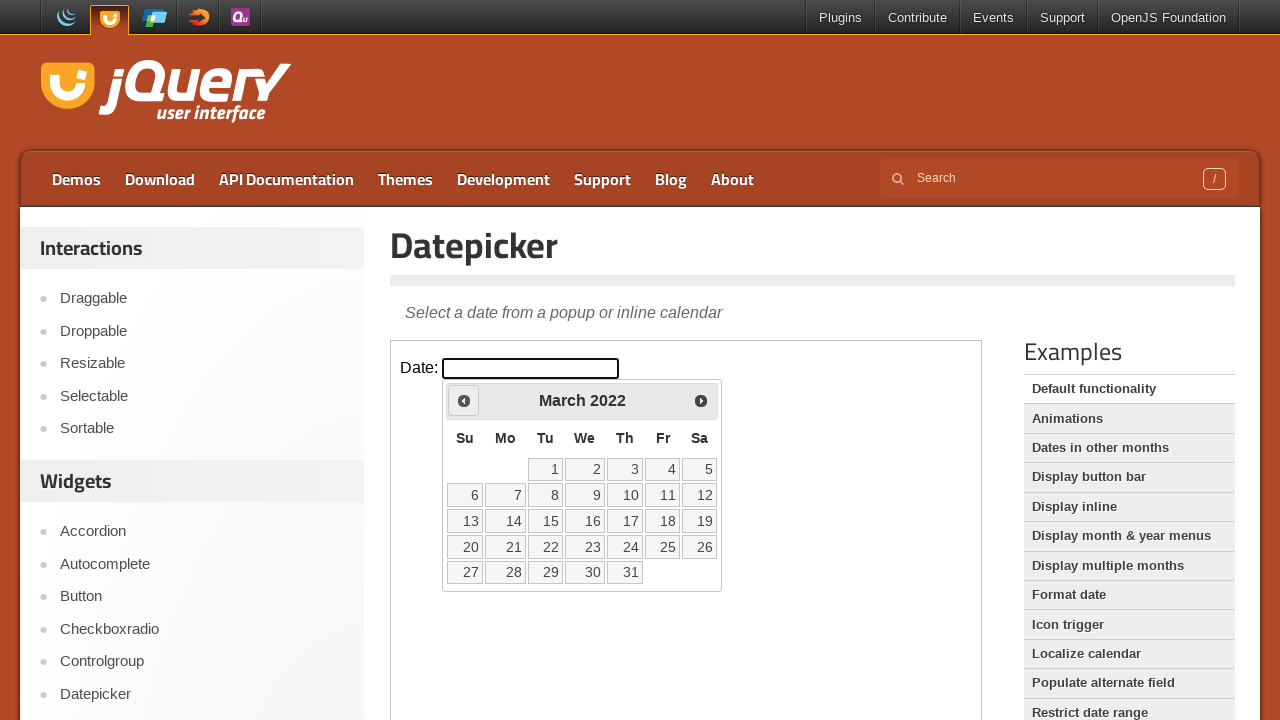

Waited for calendar to update
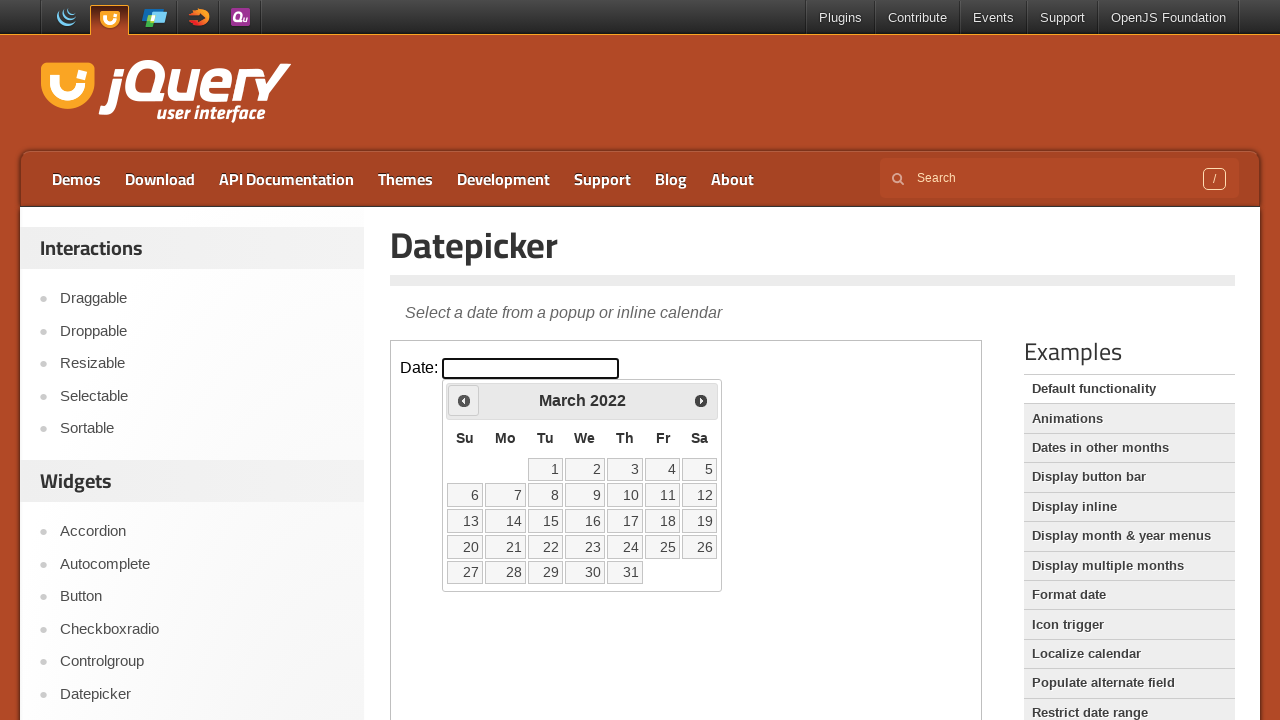

Clicked previous month button to navigate towards July 2022 at (464, 400) on .demo-frame >> internal:control=enter-frame >> .ui-datepicker-prev
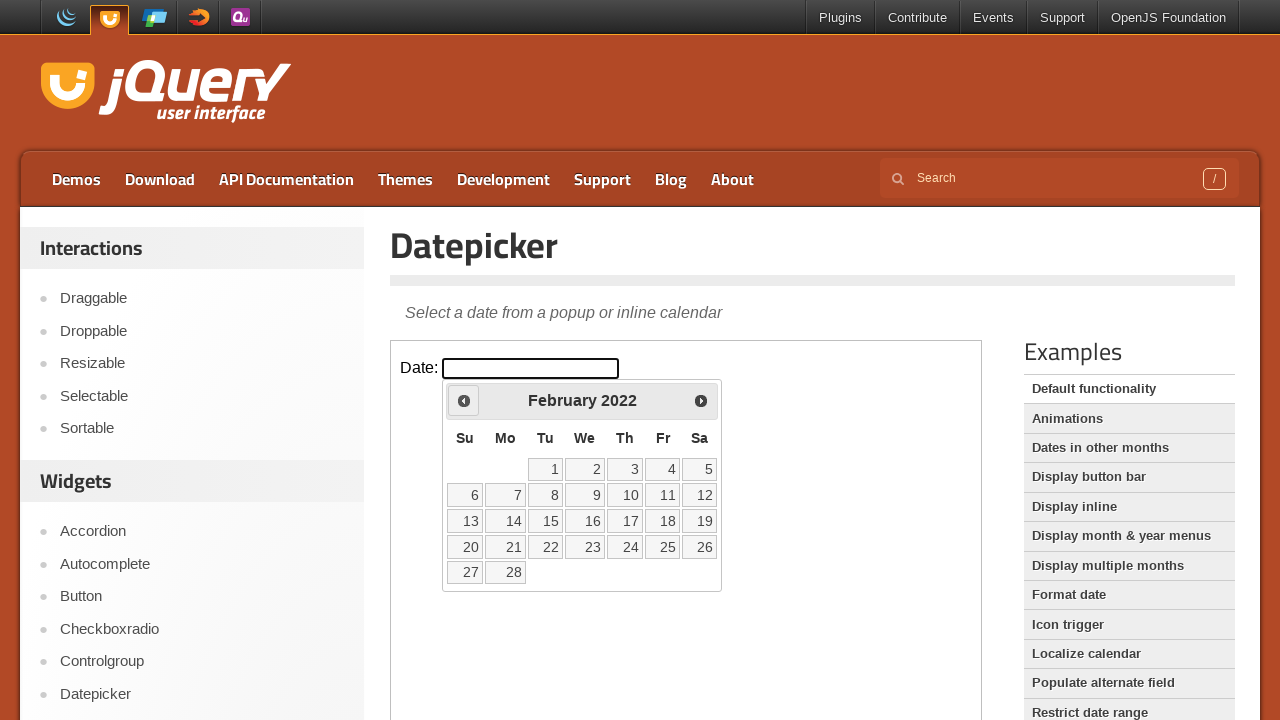

Waited for calendar to update
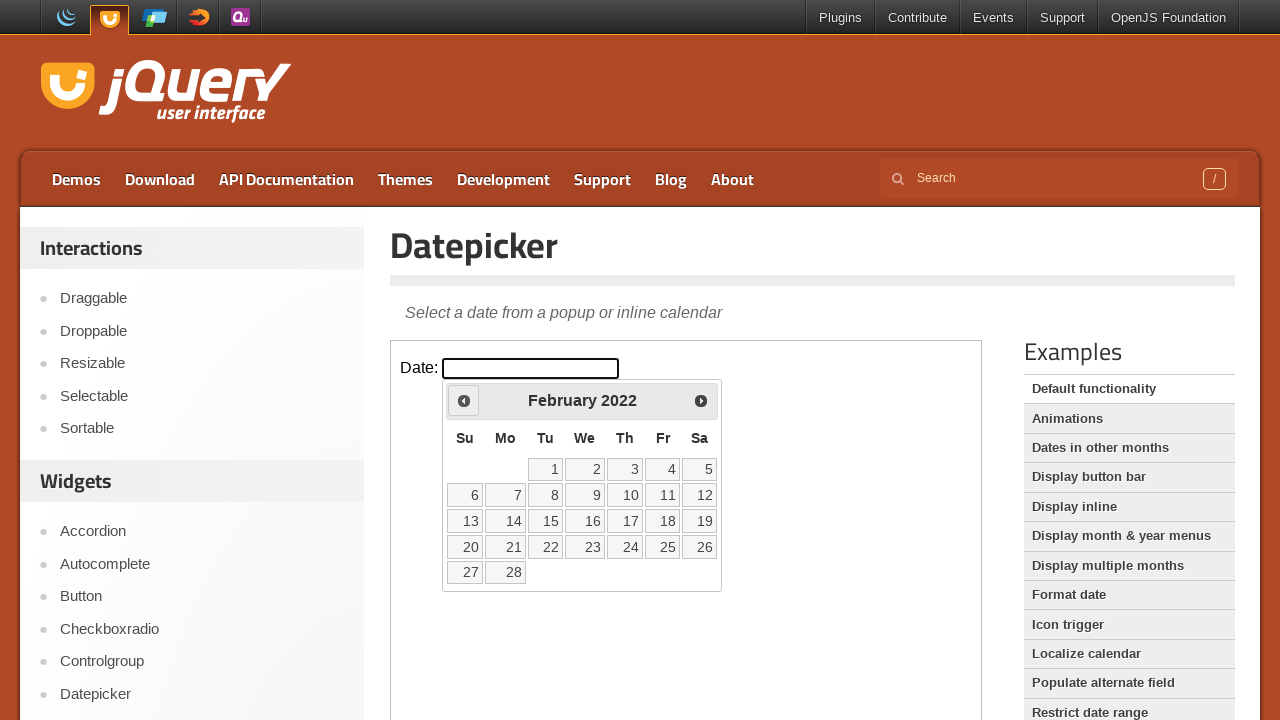

Clicked previous month button to navigate towards July 2022 at (464, 400) on .demo-frame >> internal:control=enter-frame >> .ui-datepicker-prev
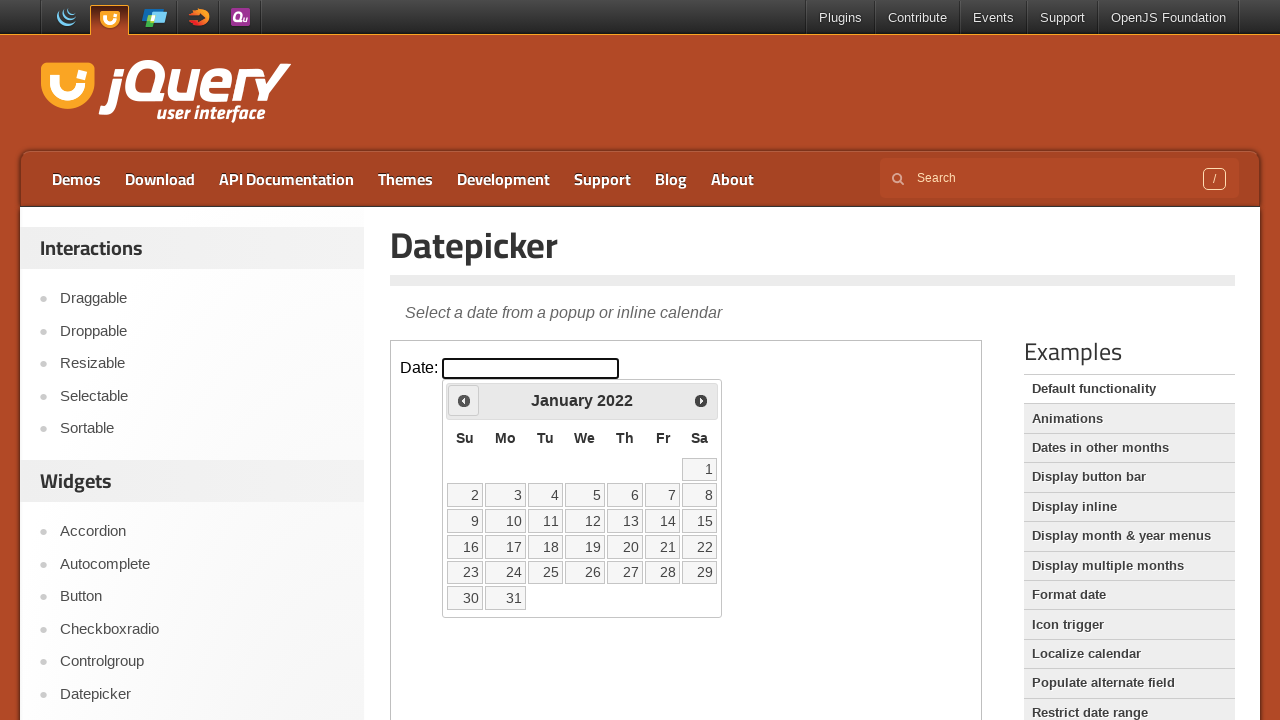

Waited for calendar to update
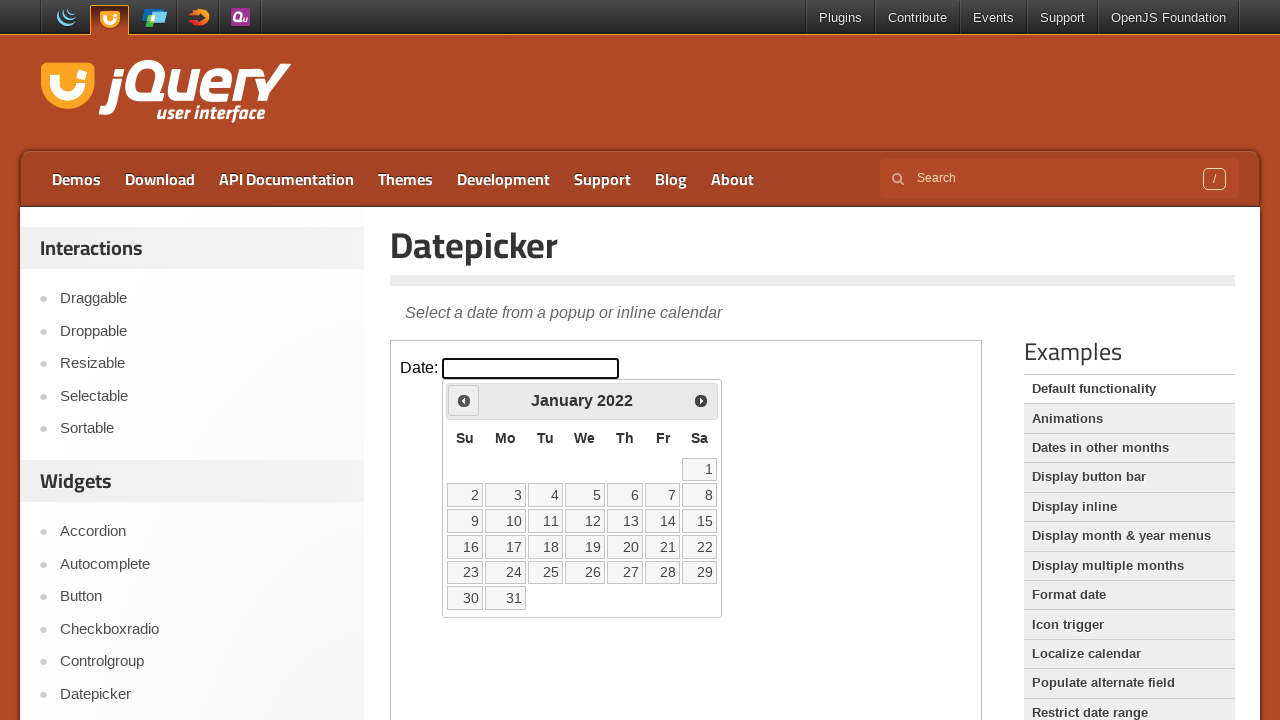

Clicked previous month button to navigate towards July 2022 at (464, 400) on .demo-frame >> internal:control=enter-frame >> .ui-datepicker-prev
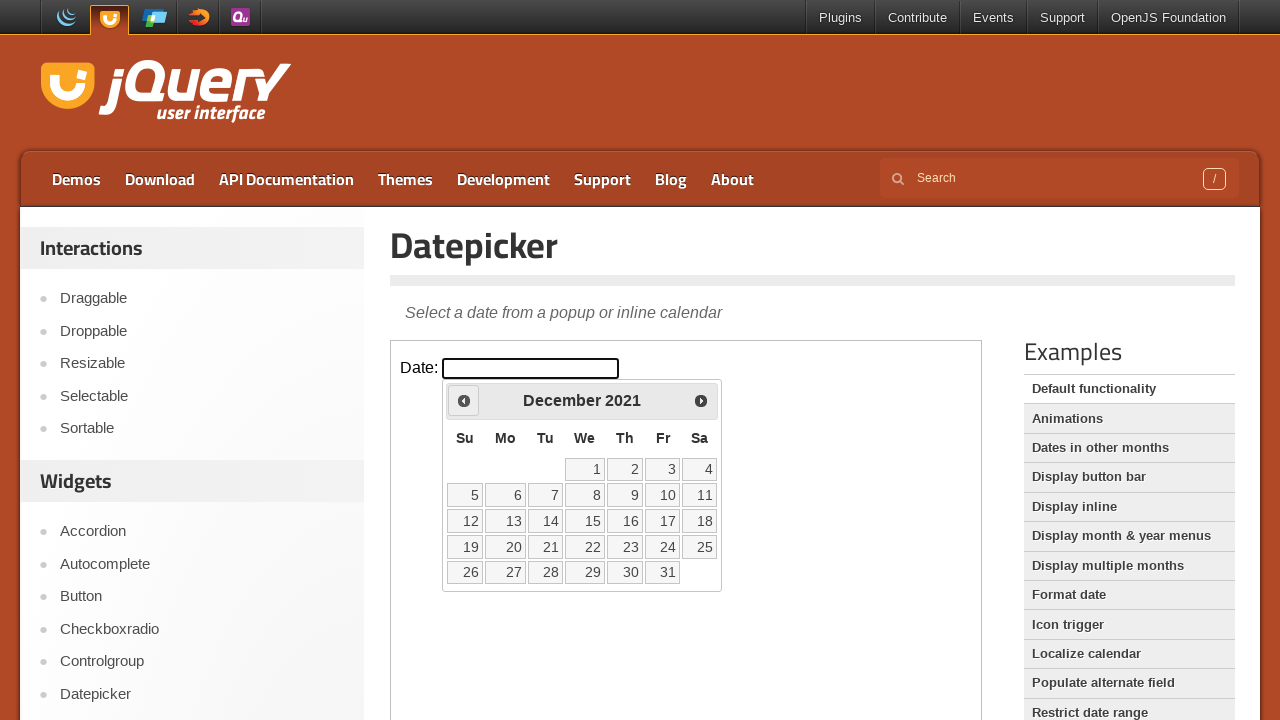

Waited for calendar to update
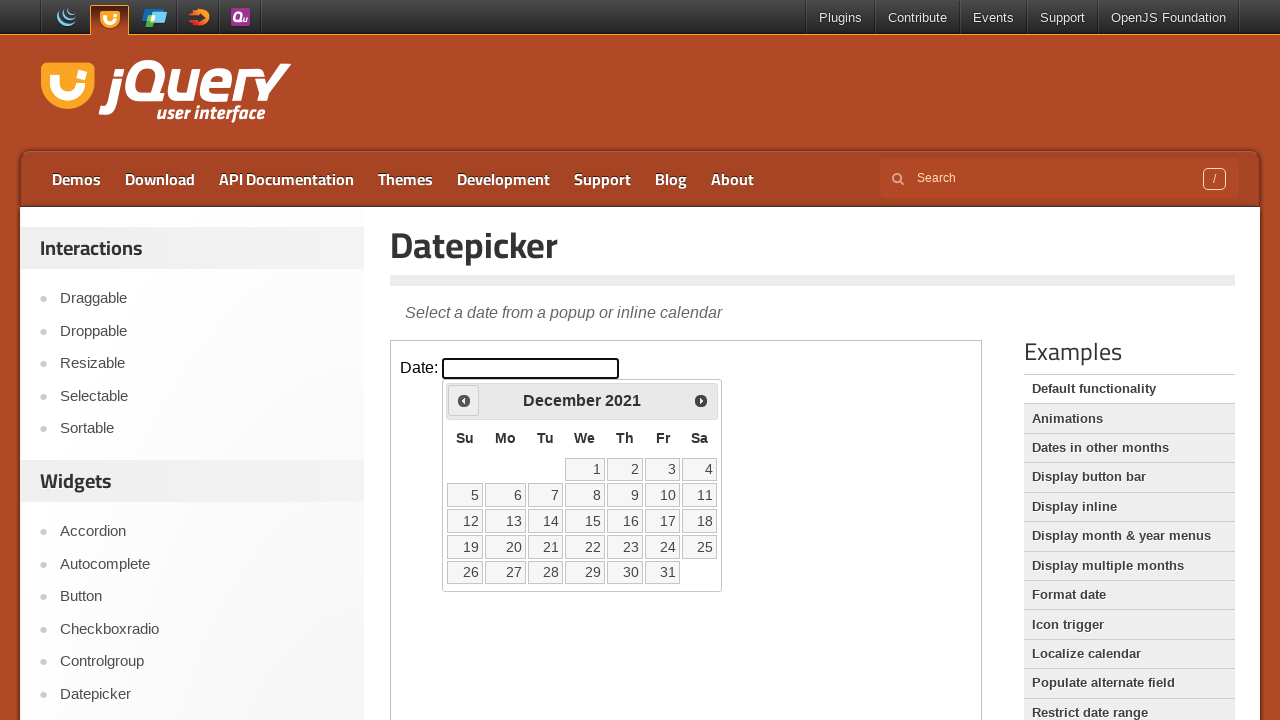

Selected the 14th day from the calendar at (545, 521) on .demo-frame >> internal:control=enter-frame >> [data-handler='selectDay'] a:text
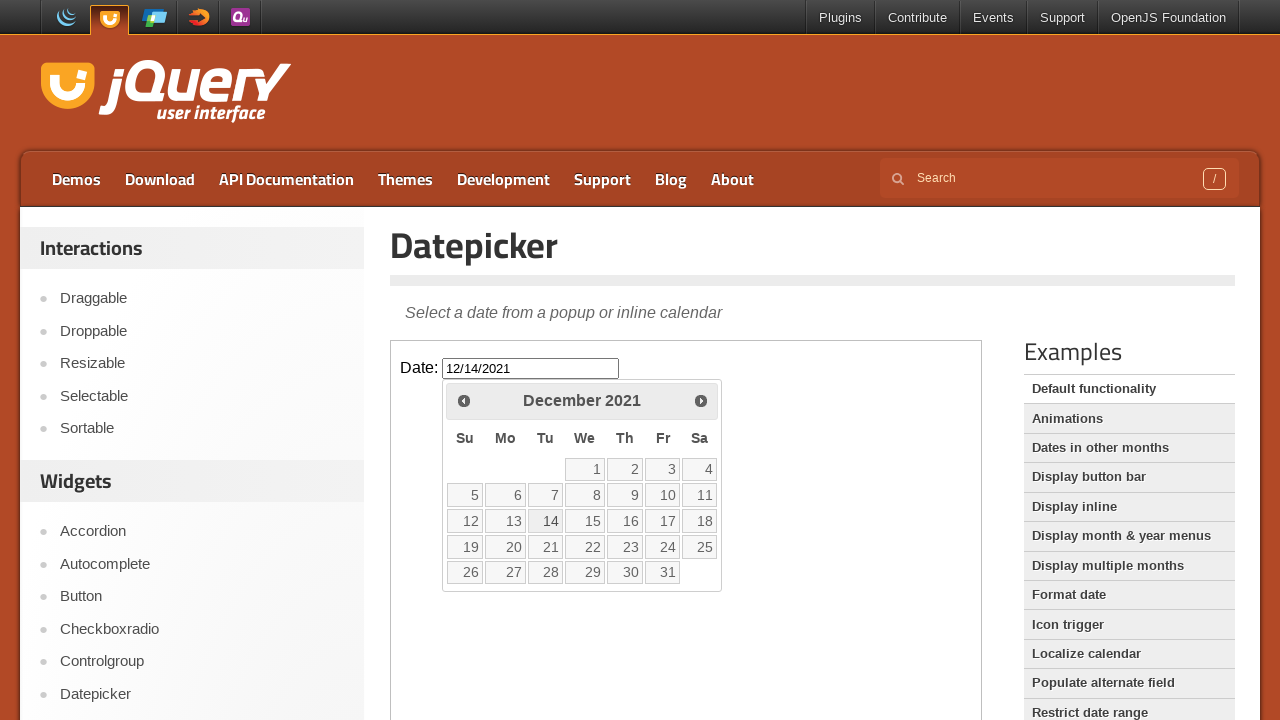

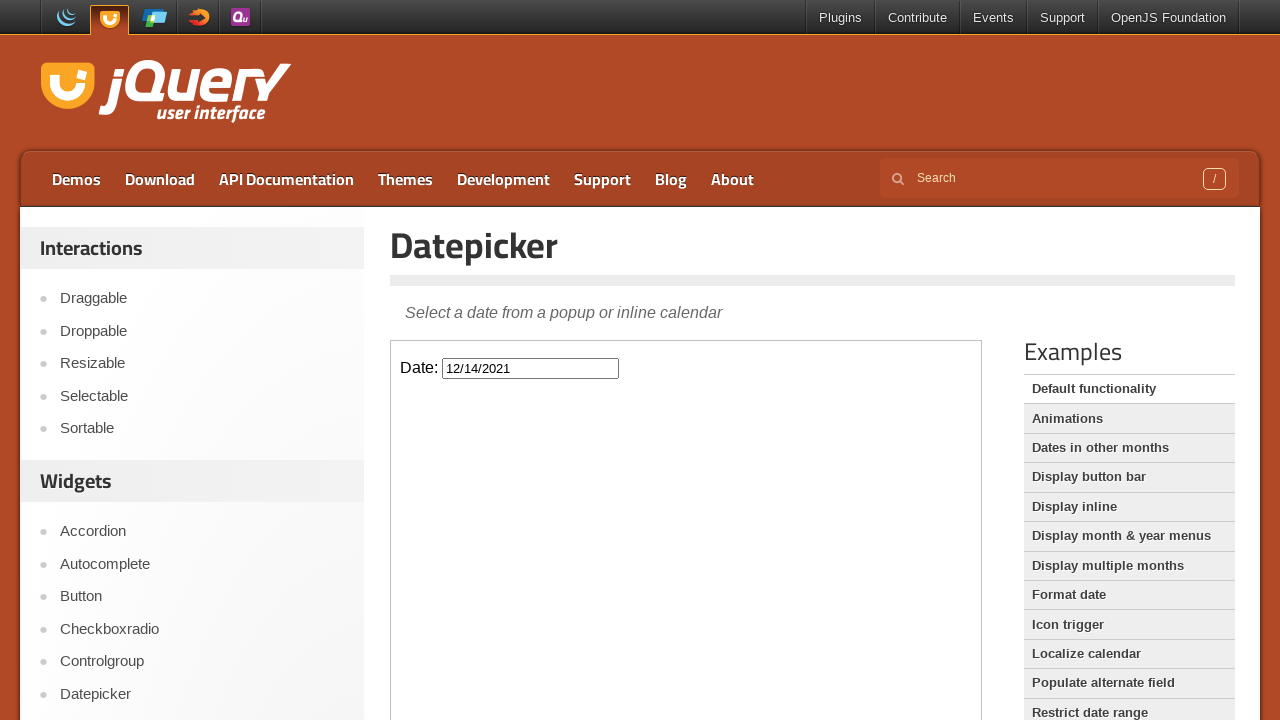